Tests a large form submission by filling all input fields with text and clicking the submit button

Starting URL: http://suninjuly.github.io/huge_form.html

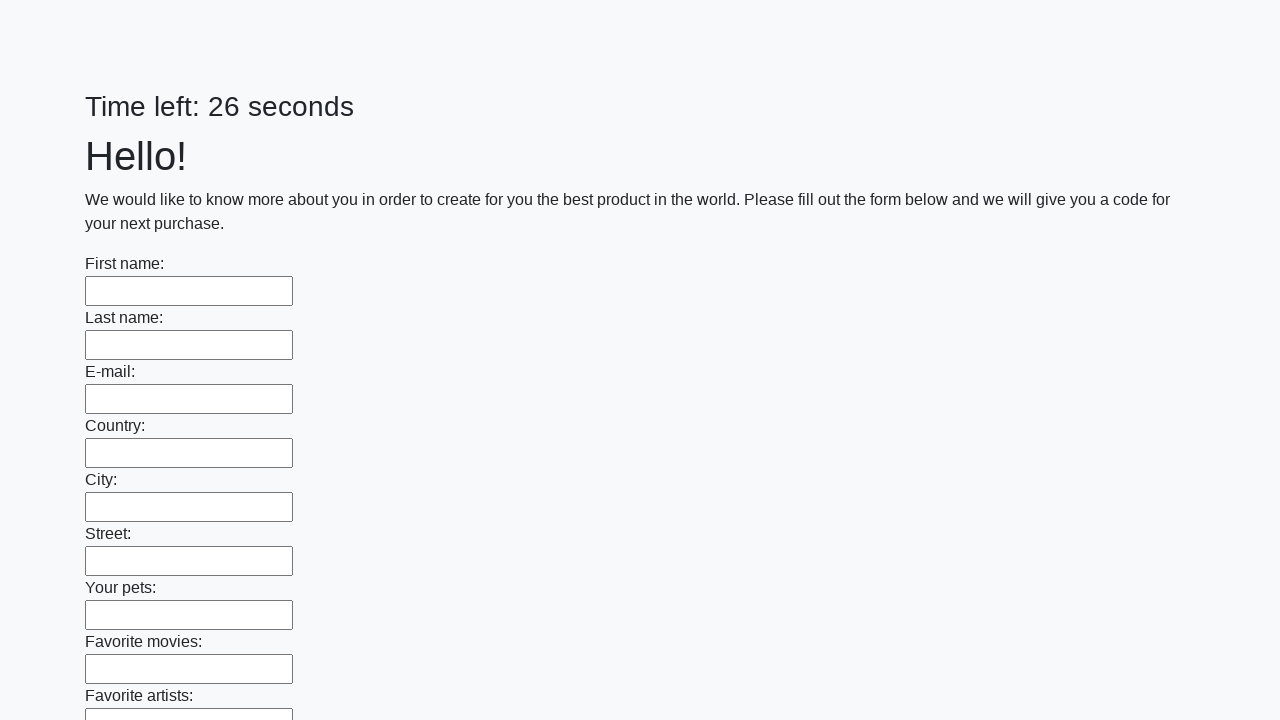

Located all input fields on the huge form
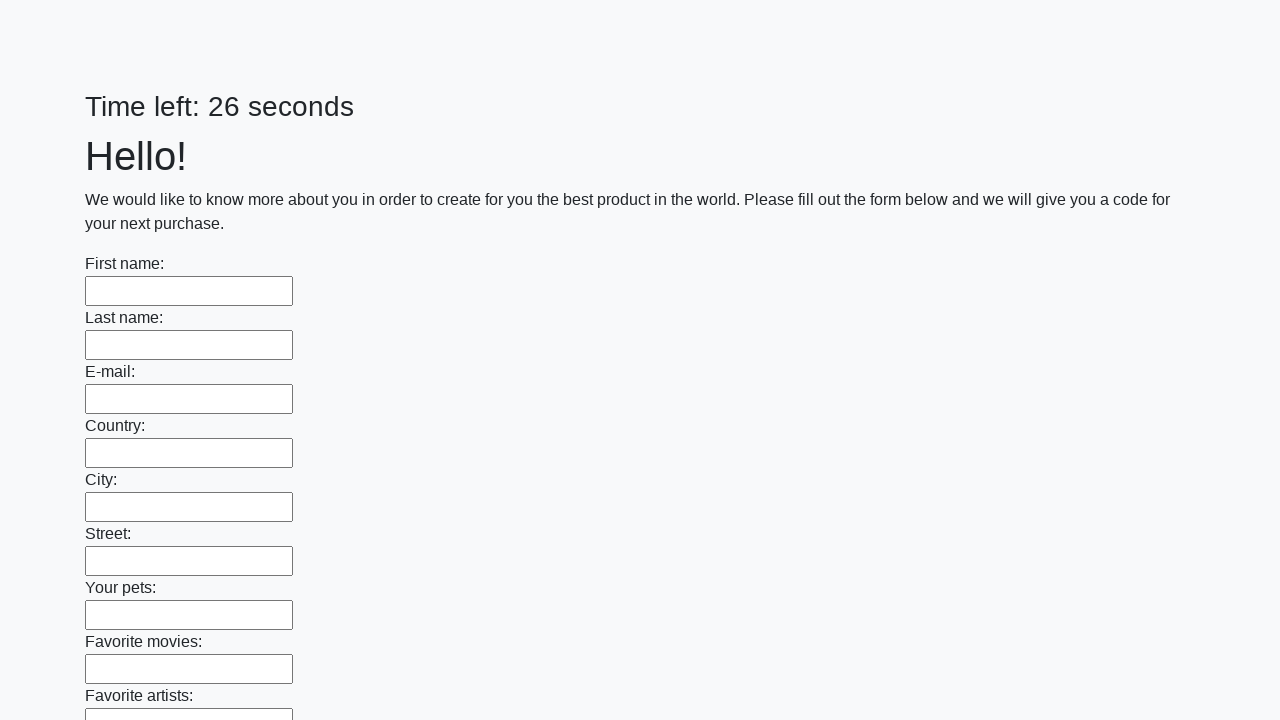

Filled input field with 'Test Answer 42' on input >> nth=0
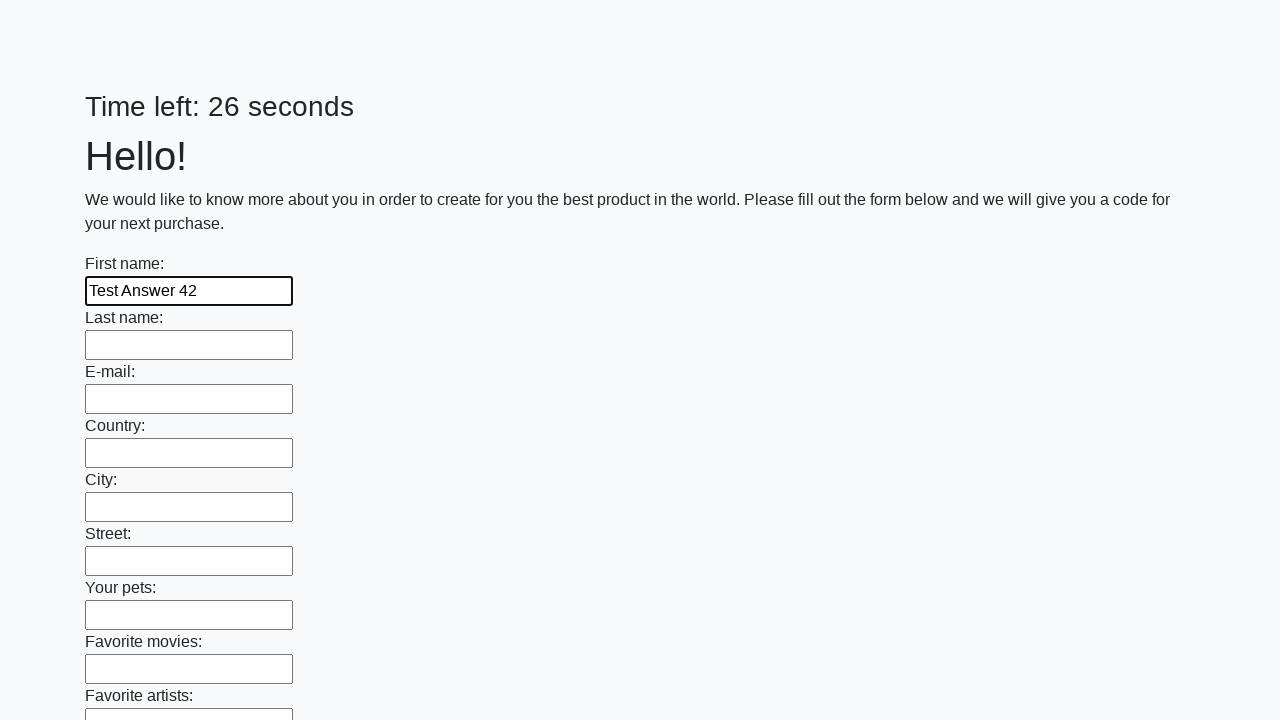

Filled input field with 'Test Answer 42' on input >> nth=1
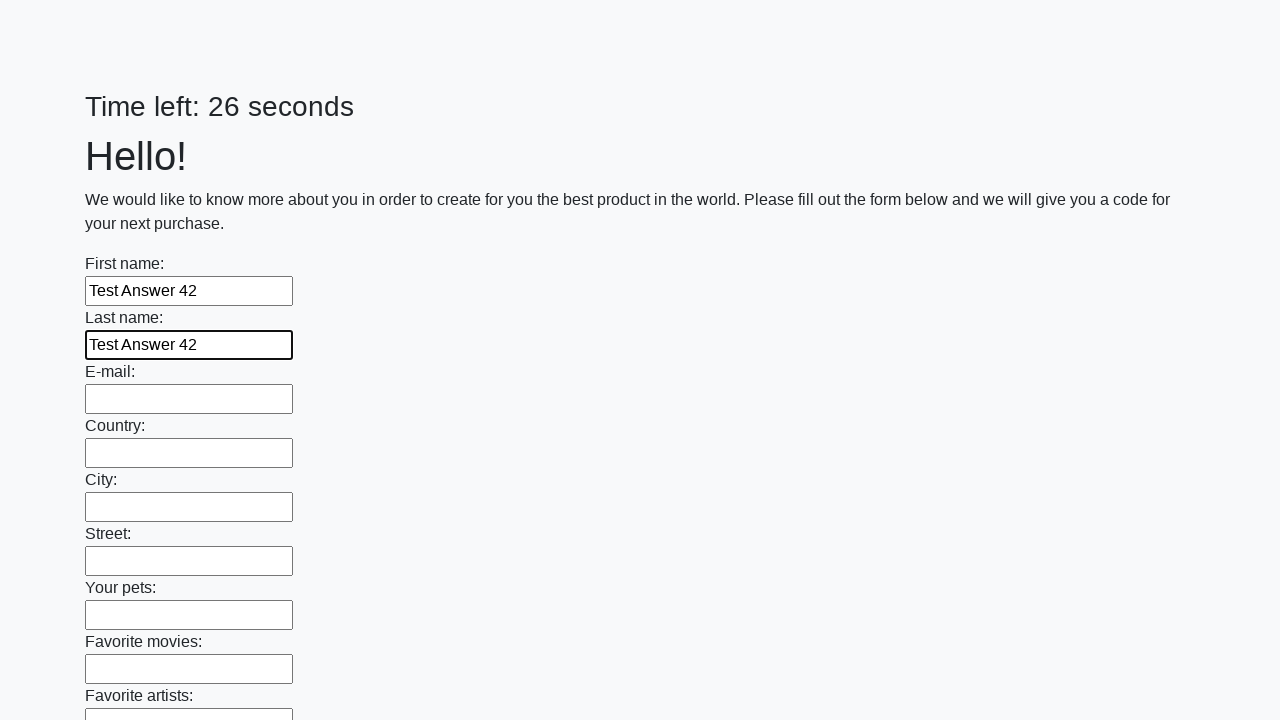

Filled input field with 'Test Answer 42' on input >> nth=2
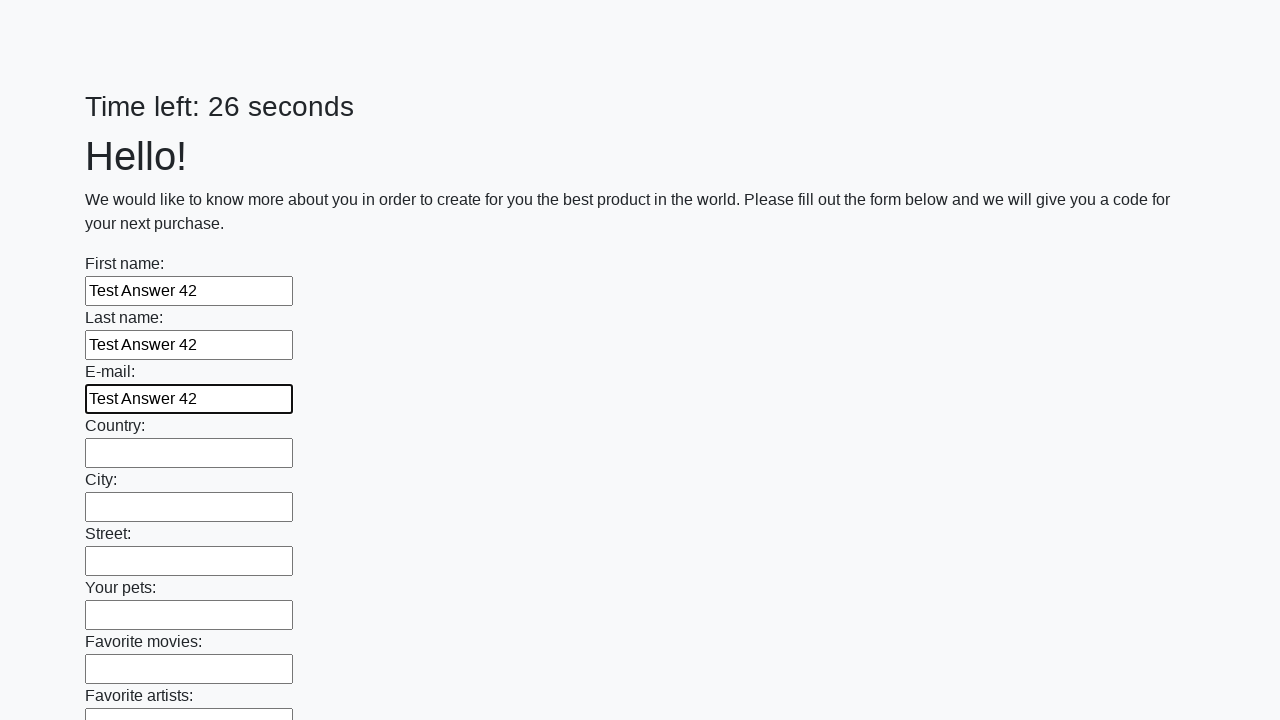

Filled input field with 'Test Answer 42' on input >> nth=3
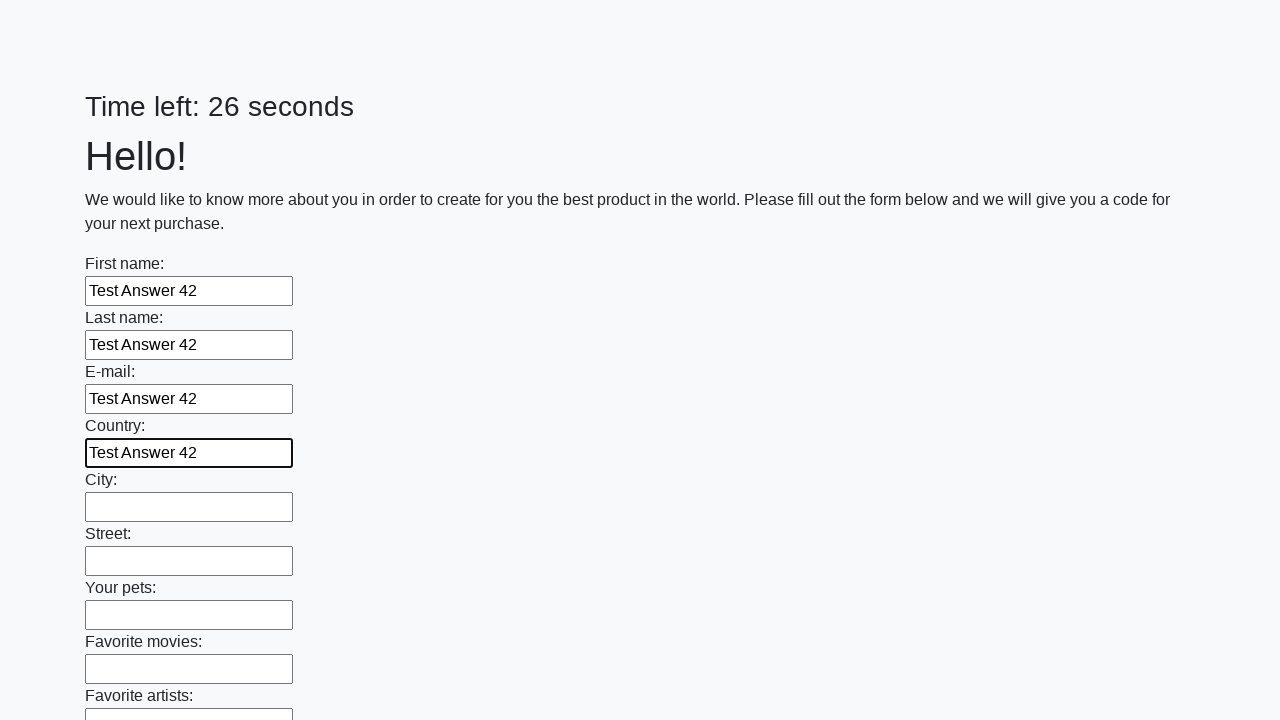

Filled input field with 'Test Answer 42' on input >> nth=4
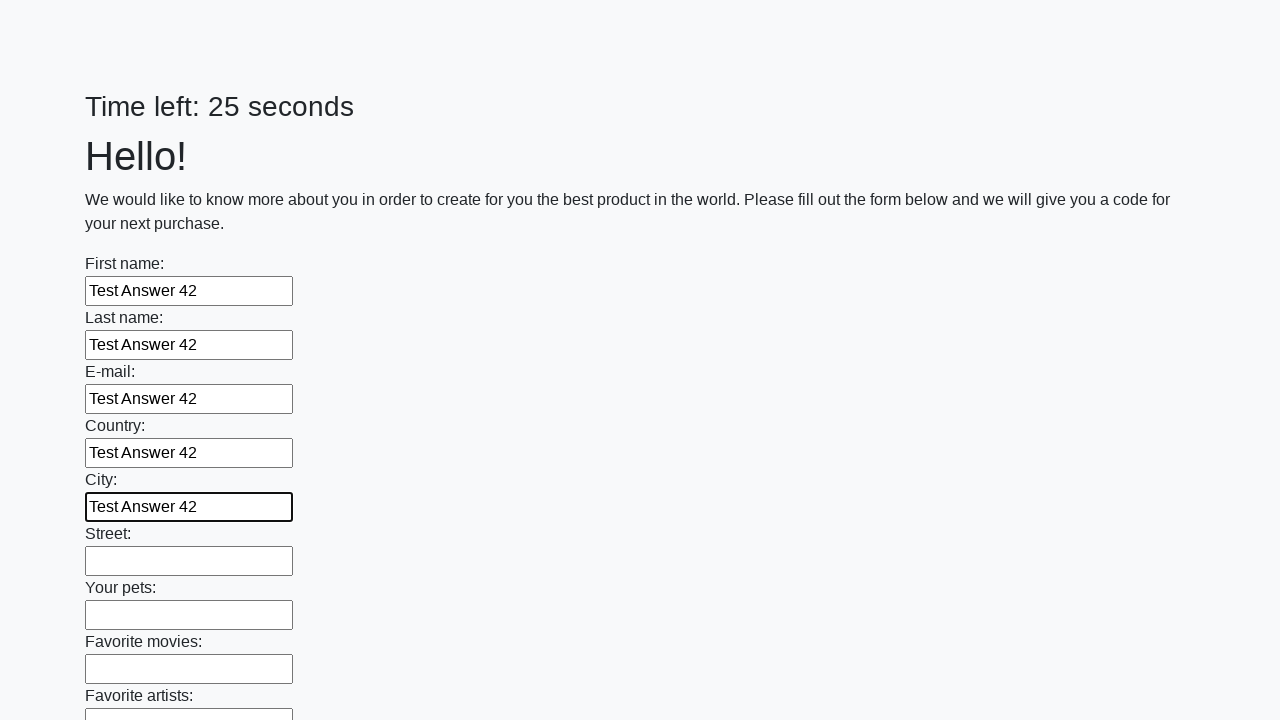

Filled input field with 'Test Answer 42' on input >> nth=5
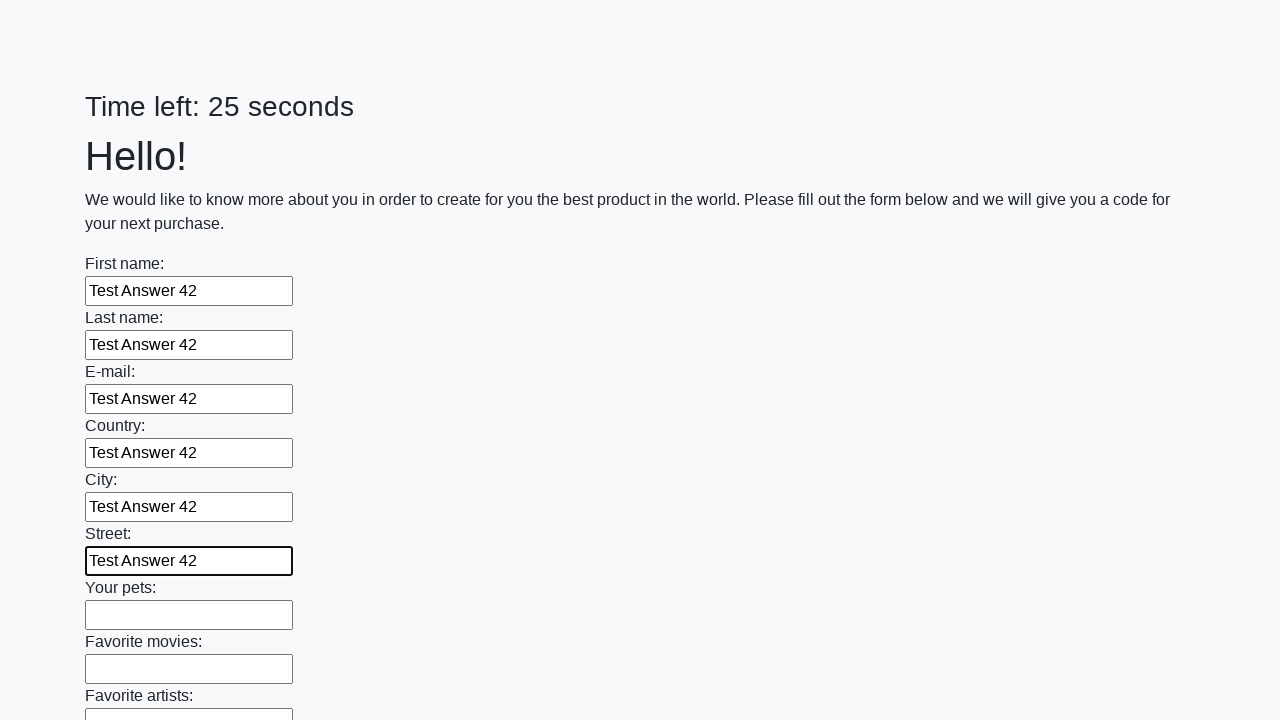

Filled input field with 'Test Answer 42' on input >> nth=6
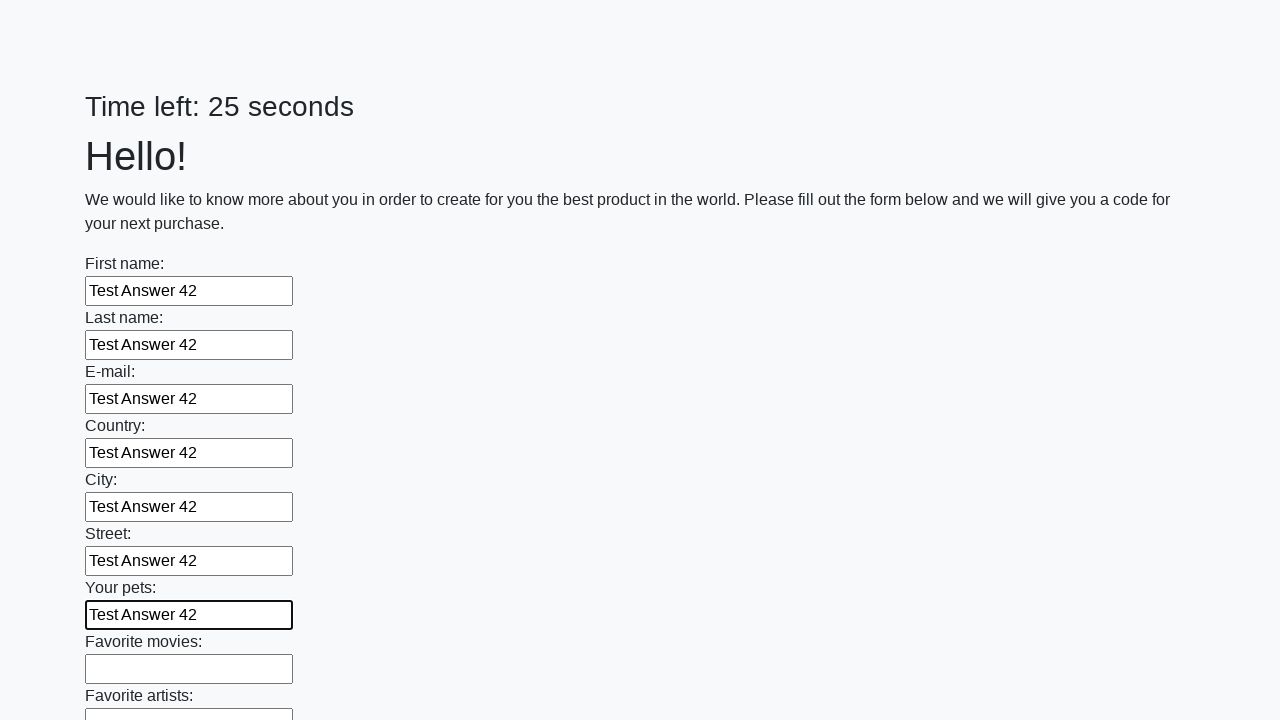

Filled input field with 'Test Answer 42' on input >> nth=7
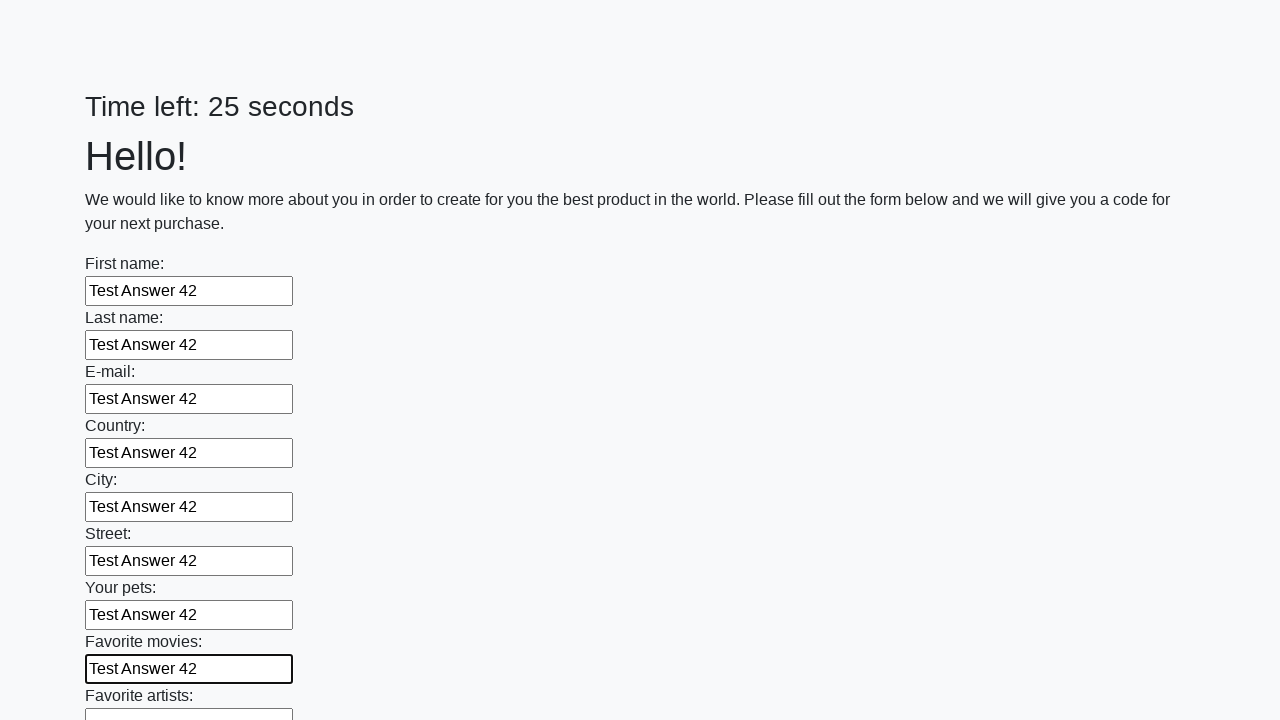

Filled input field with 'Test Answer 42' on input >> nth=8
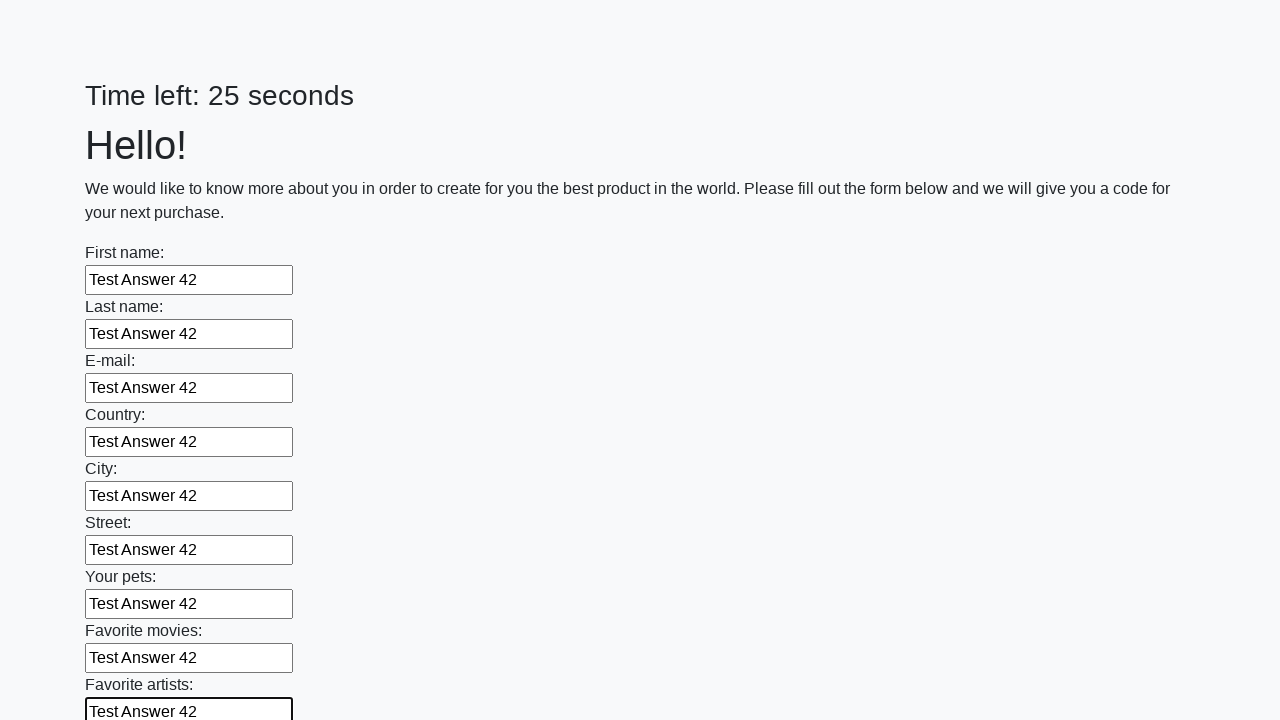

Filled input field with 'Test Answer 42' on input >> nth=9
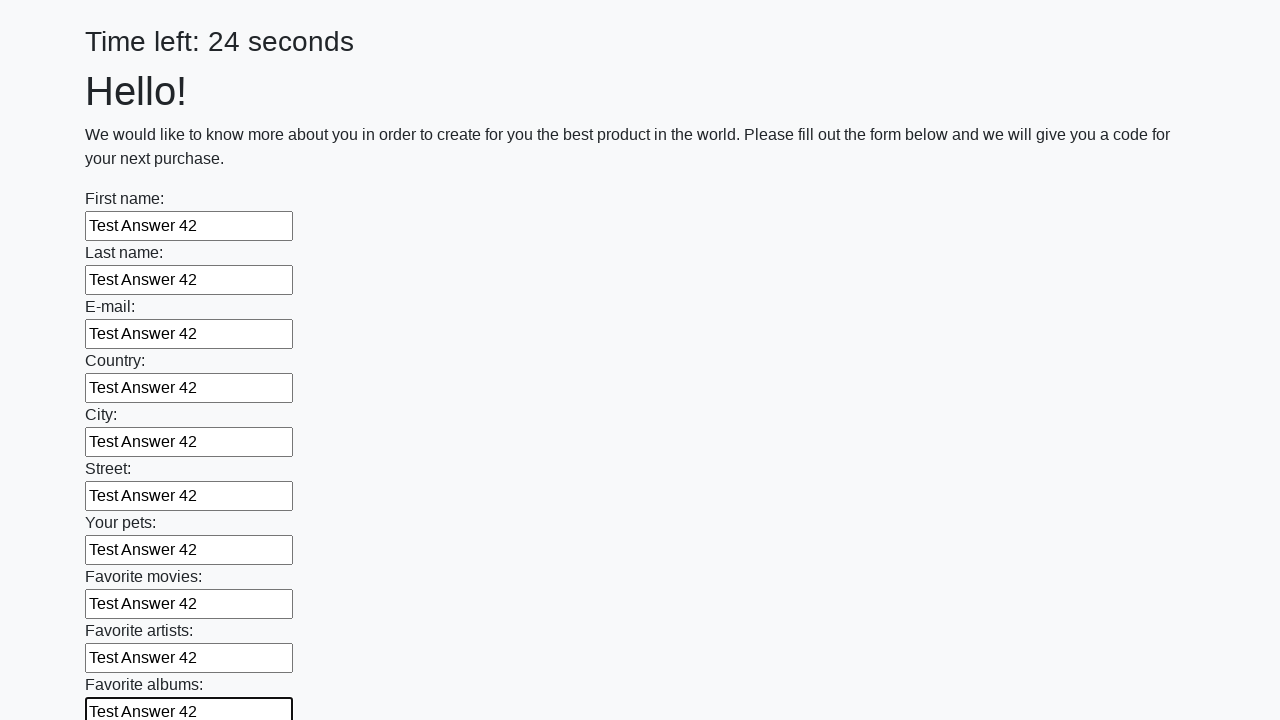

Filled input field with 'Test Answer 42' on input >> nth=10
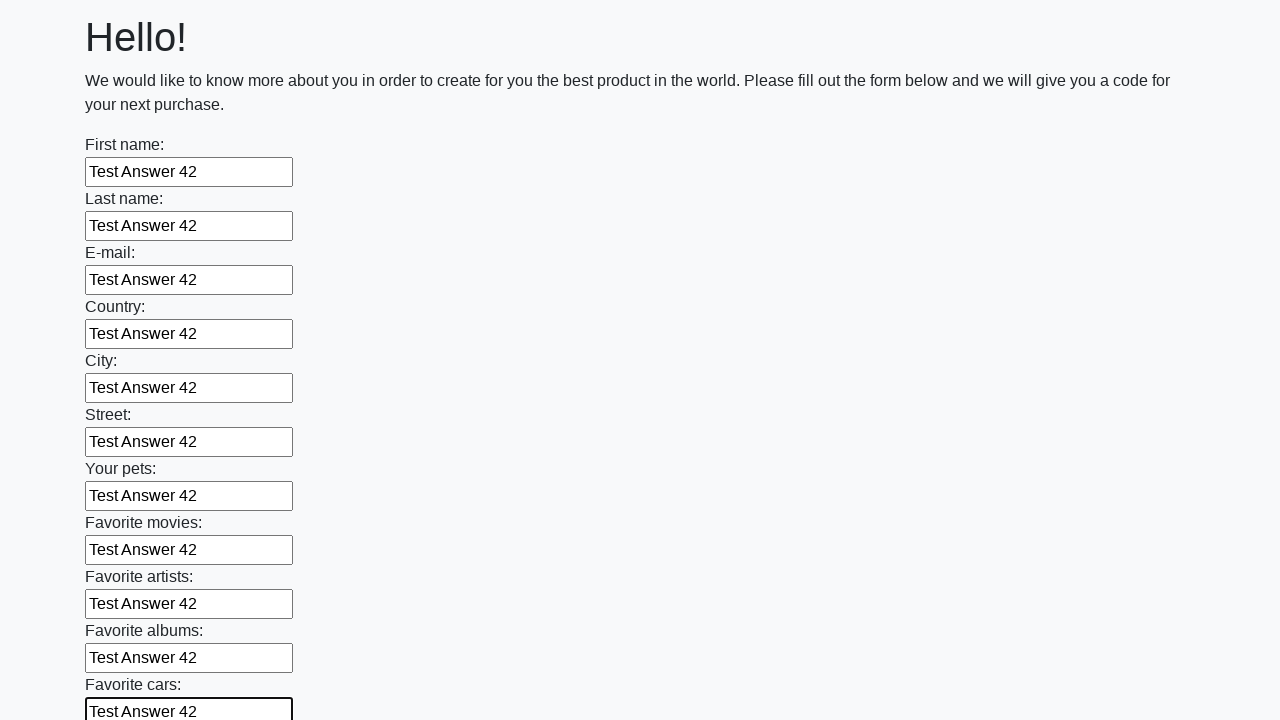

Filled input field with 'Test Answer 42' on input >> nth=11
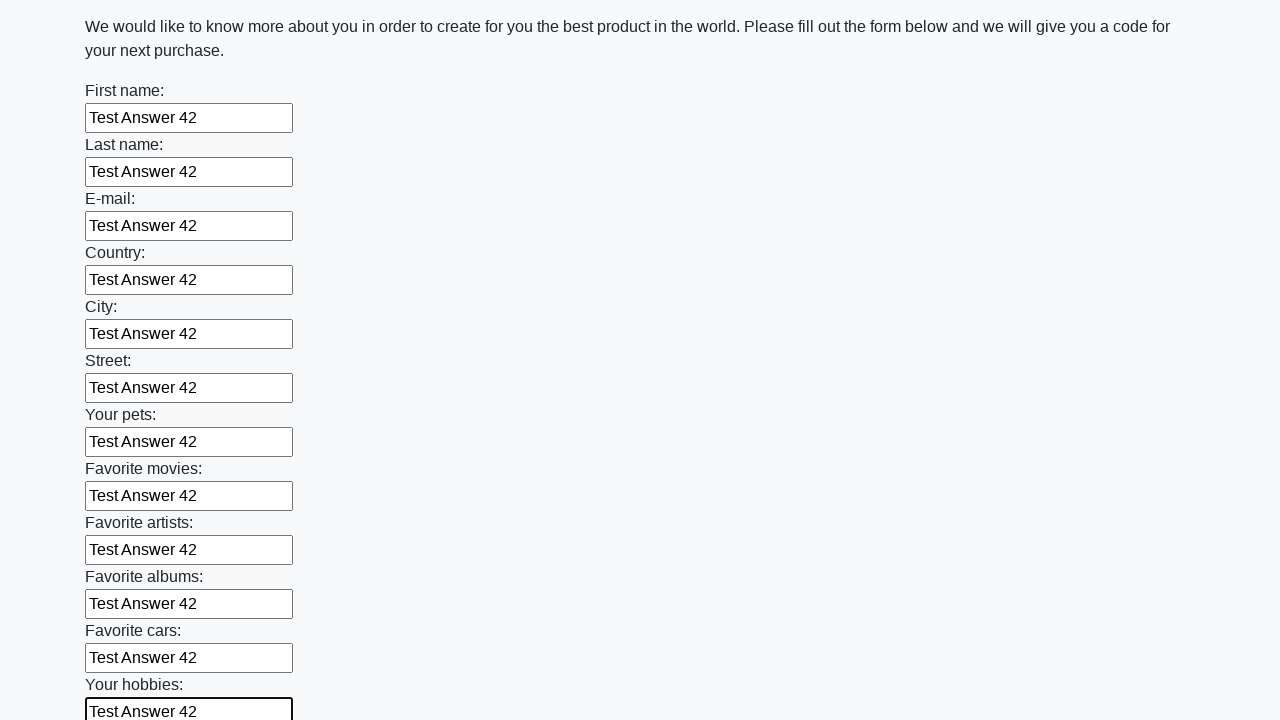

Filled input field with 'Test Answer 42' on input >> nth=12
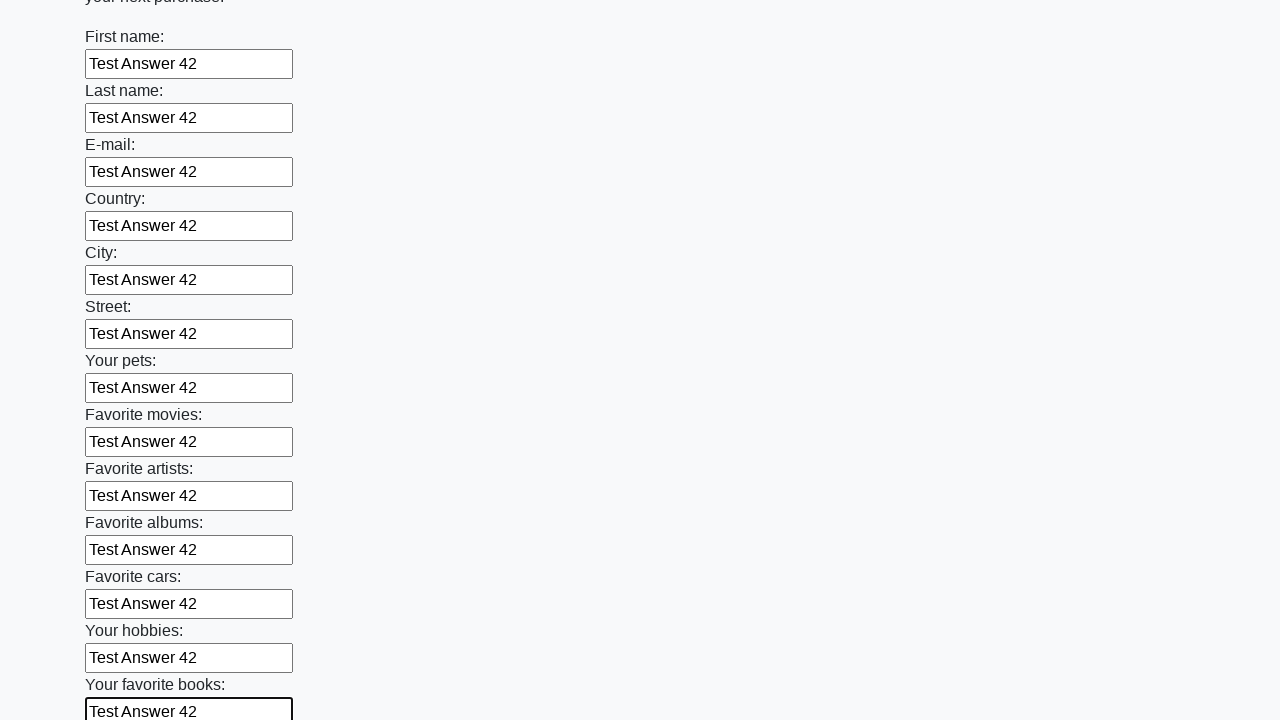

Filled input field with 'Test Answer 42' on input >> nth=13
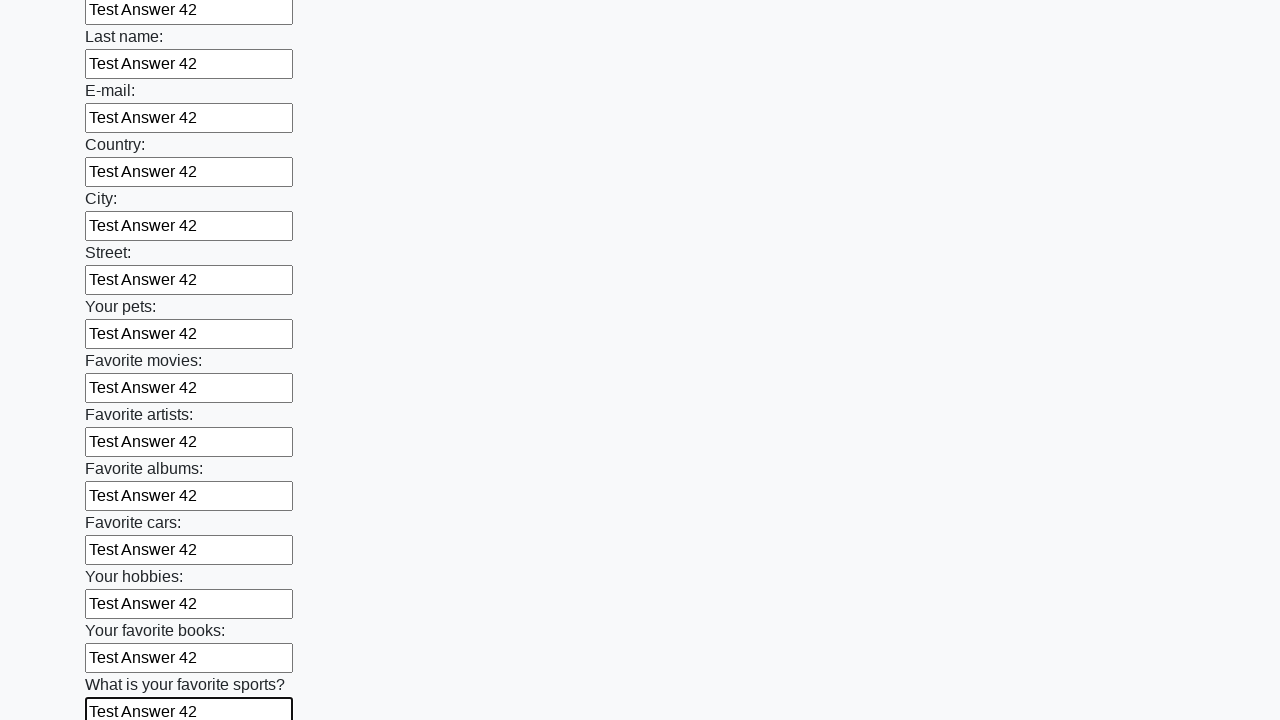

Filled input field with 'Test Answer 42' on input >> nth=14
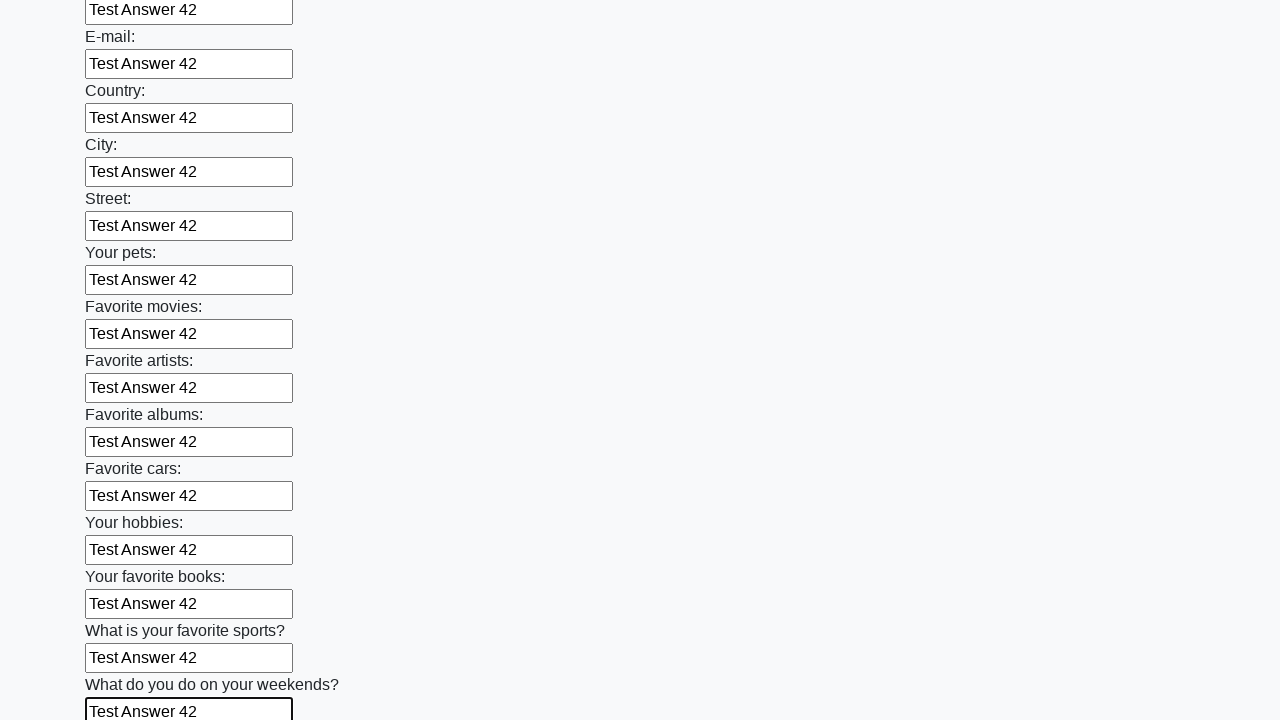

Filled input field with 'Test Answer 42' on input >> nth=15
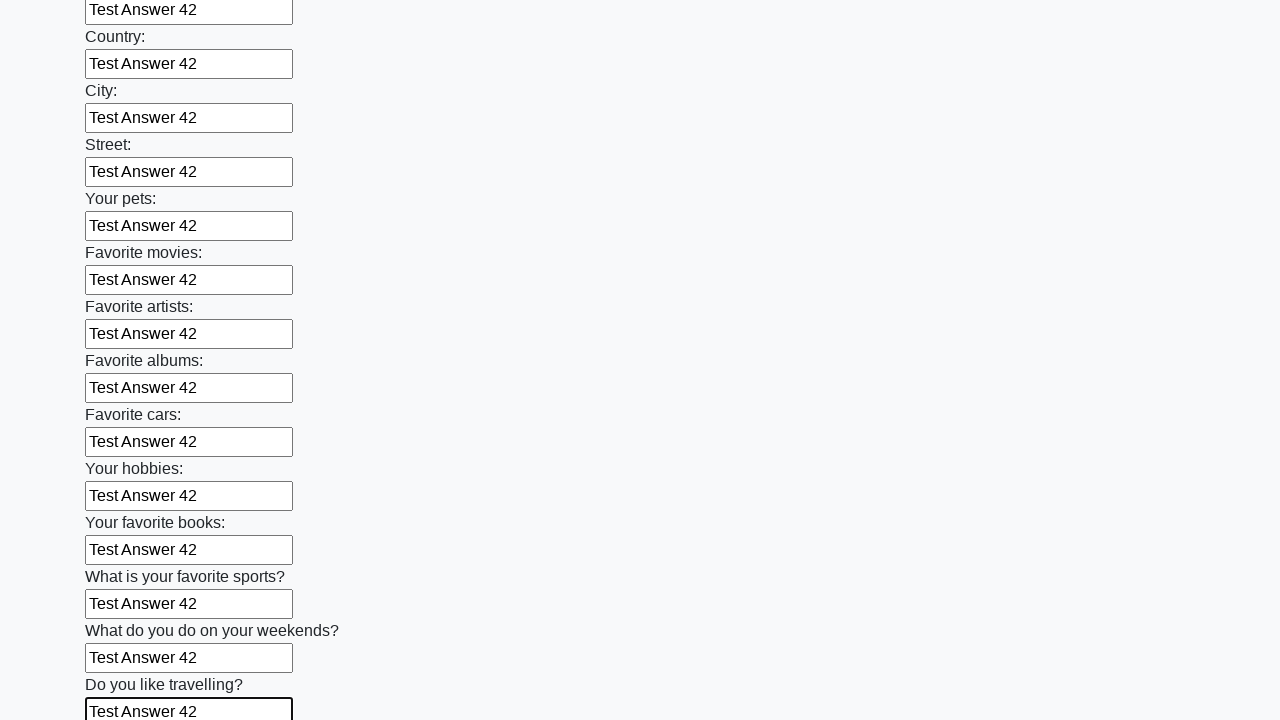

Filled input field with 'Test Answer 42' on input >> nth=16
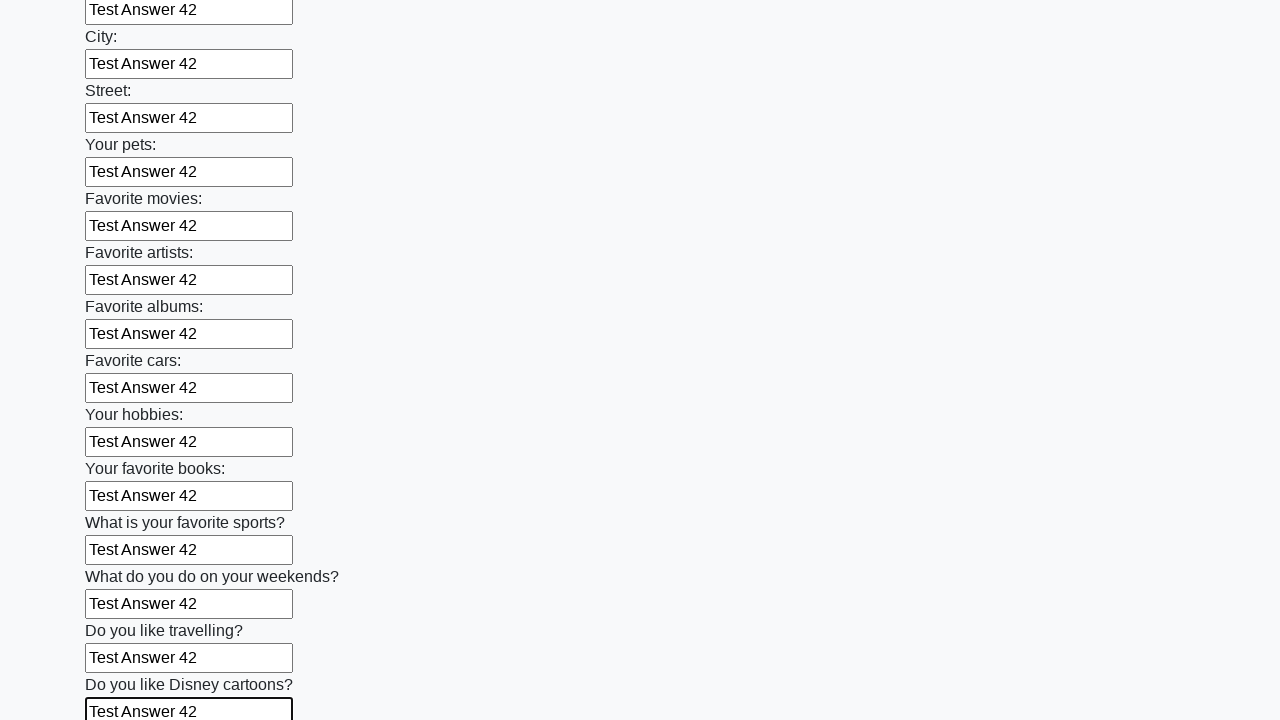

Filled input field with 'Test Answer 42' on input >> nth=17
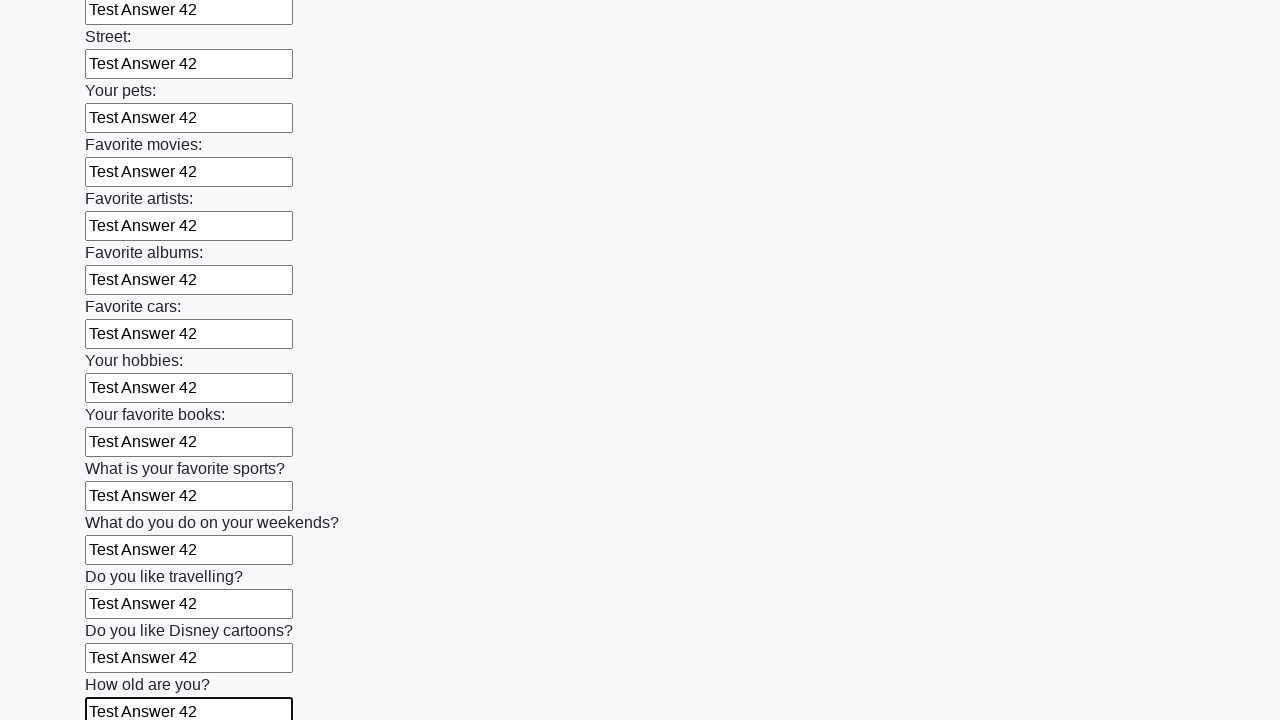

Filled input field with 'Test Answer 42' on input >> nth=18
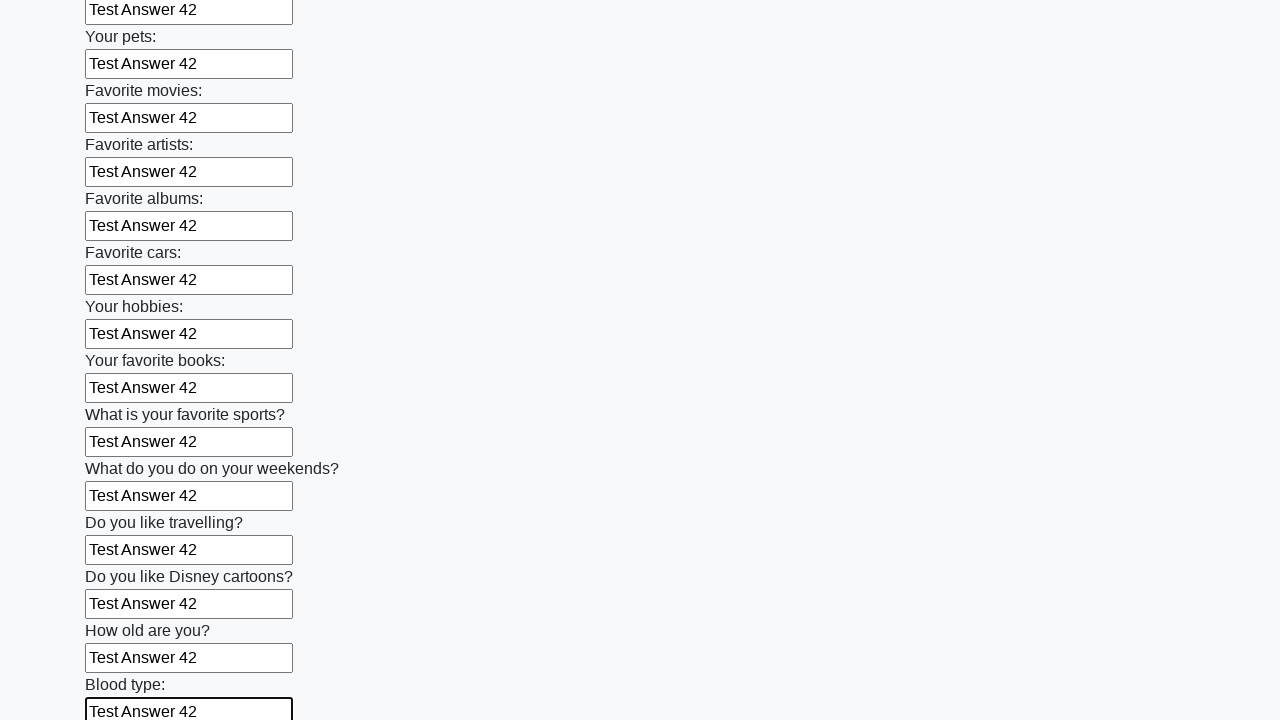

Filled input field with 'Test Answer 42' on input >> nth=19
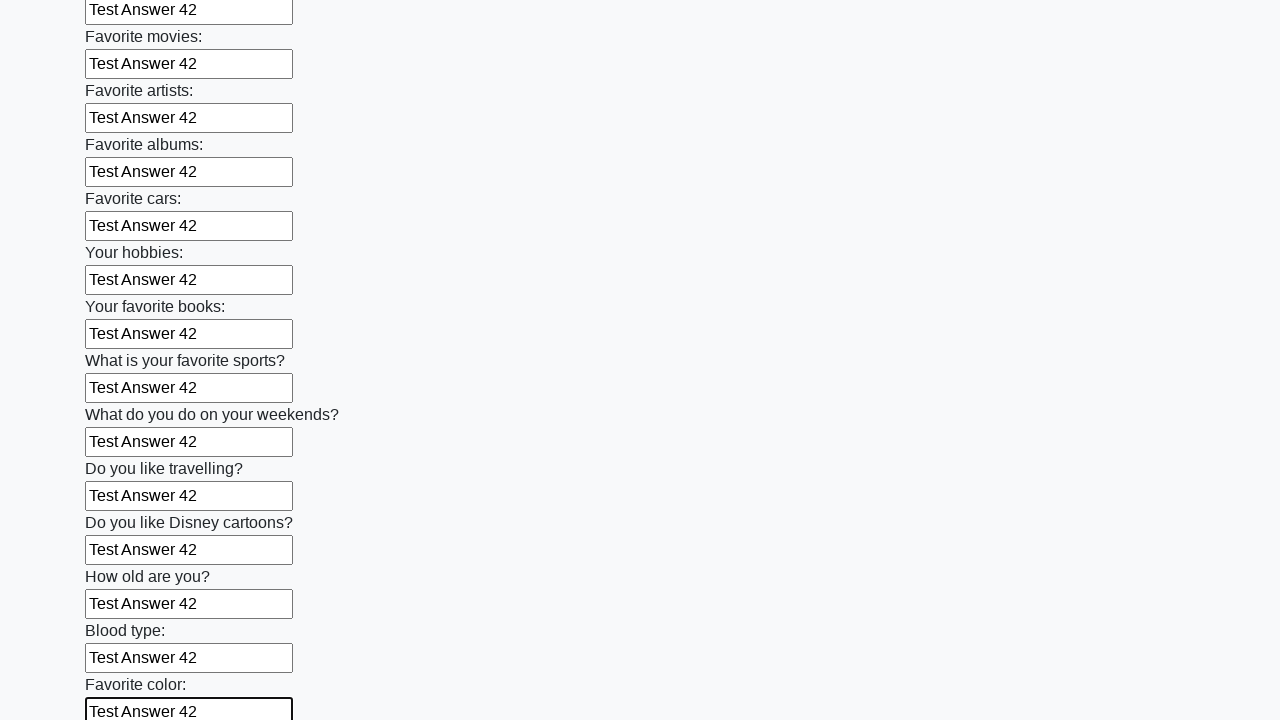

Filled input field with 'Test Answer 42' on input >> nth=20
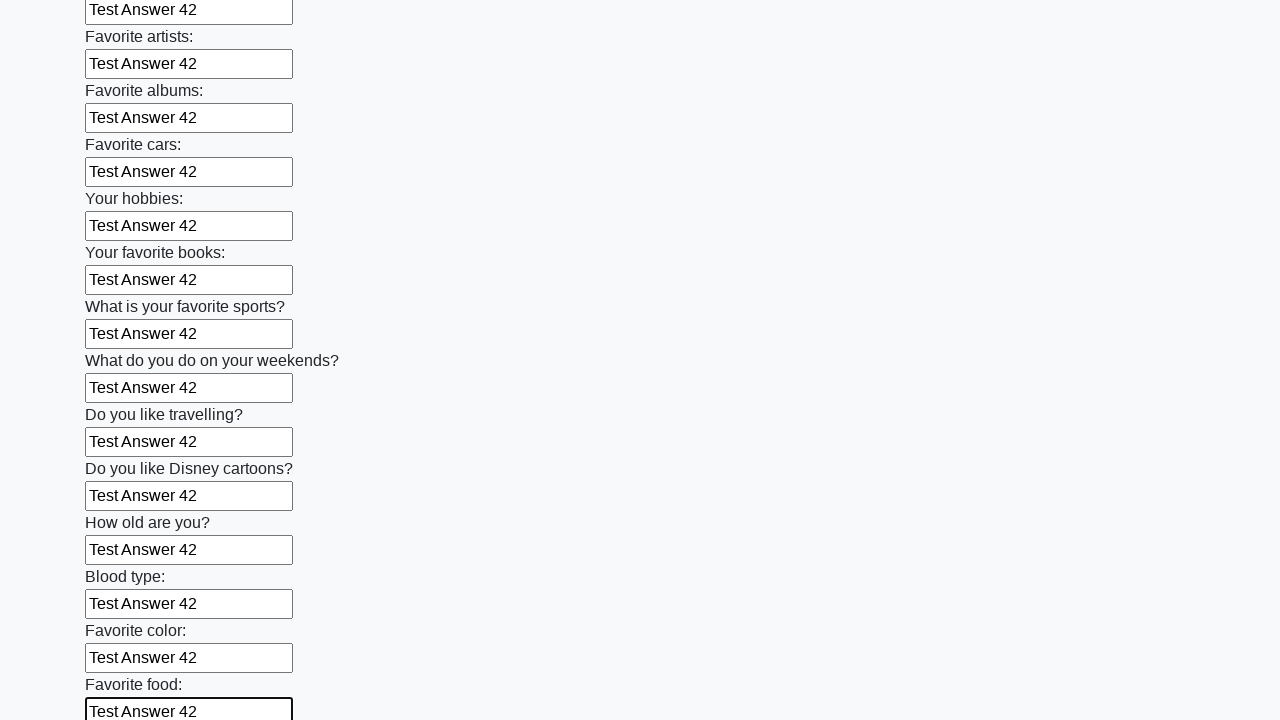

Filled input field with 'Test Answer 42' on input >> nth=21
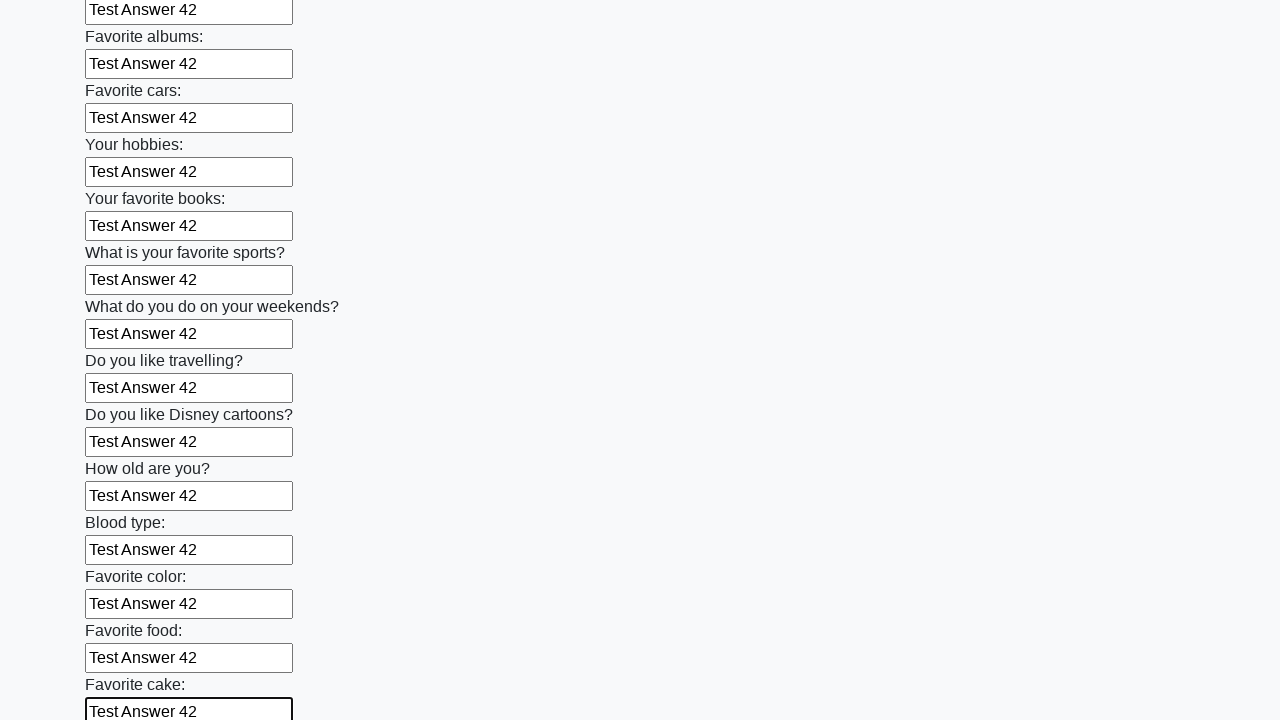

Filled input field with 'Test Answer 42' on input >> nth=22
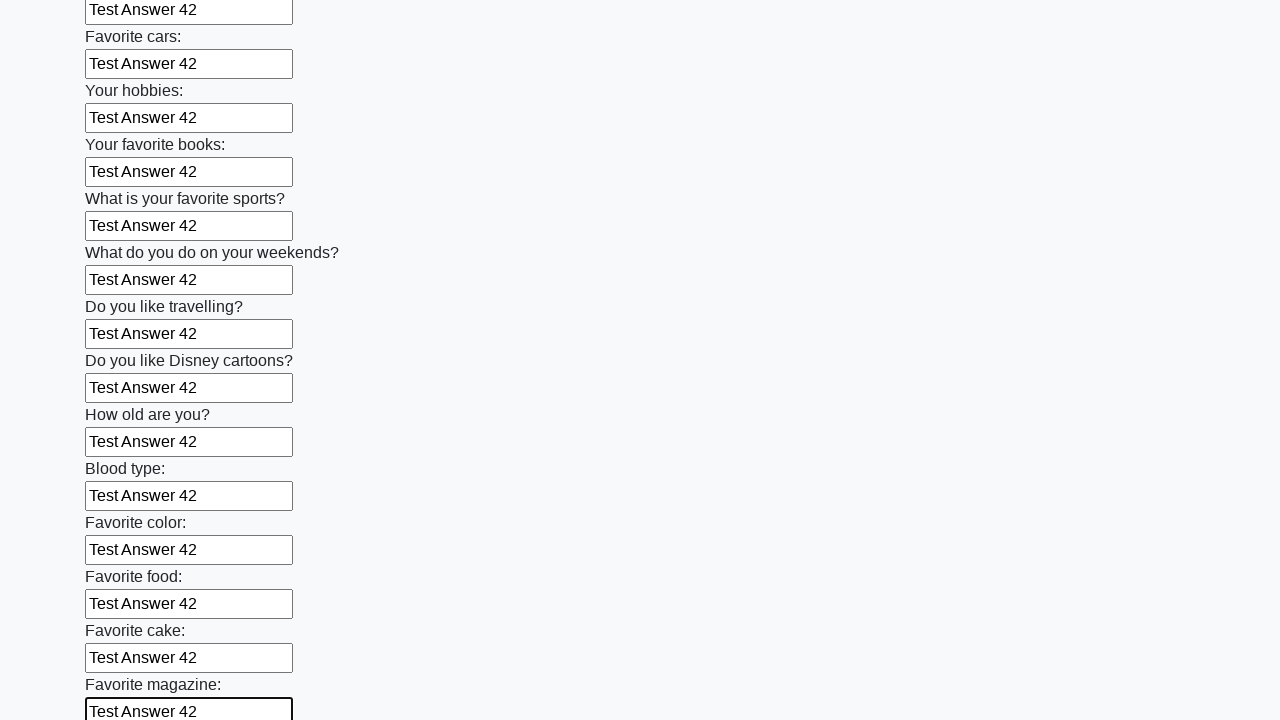

Filled input field with 'Test Answer 42' on input >> nth=23
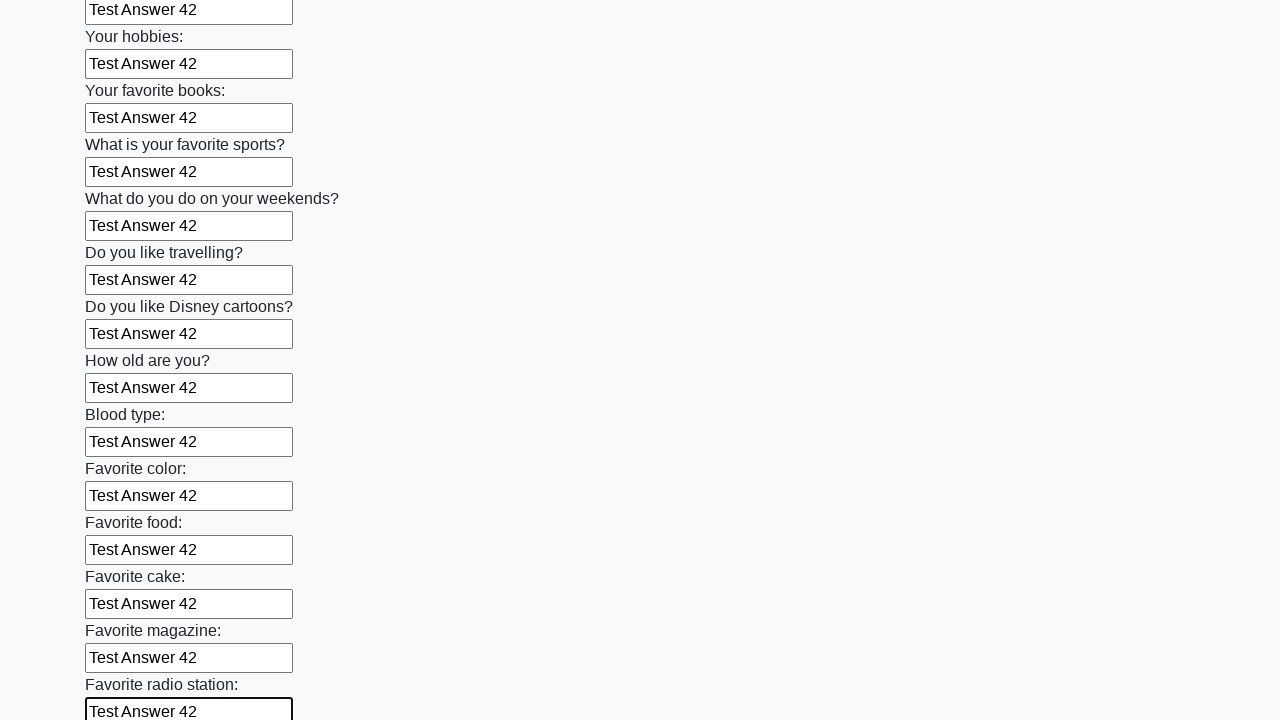

Filled input field with 'Test Answer 42' on input >> nth=24
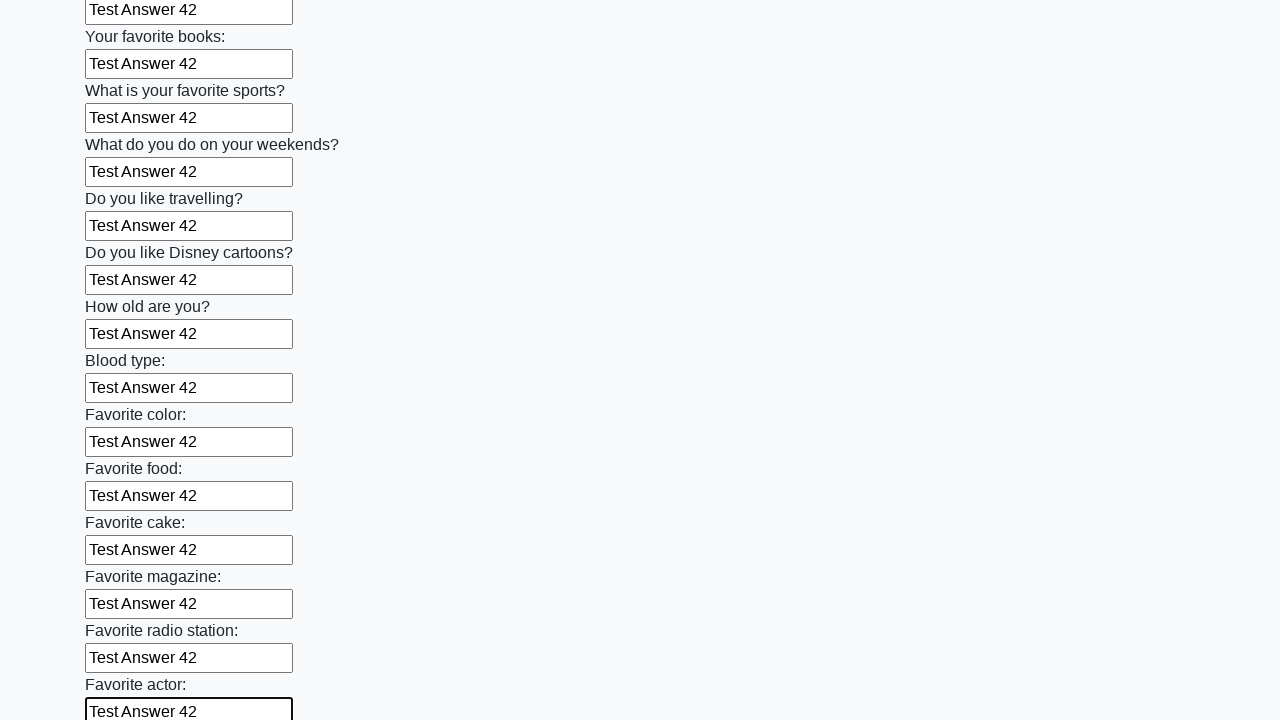

Filled input field with 'Test Answer 42' on input >> nth=25
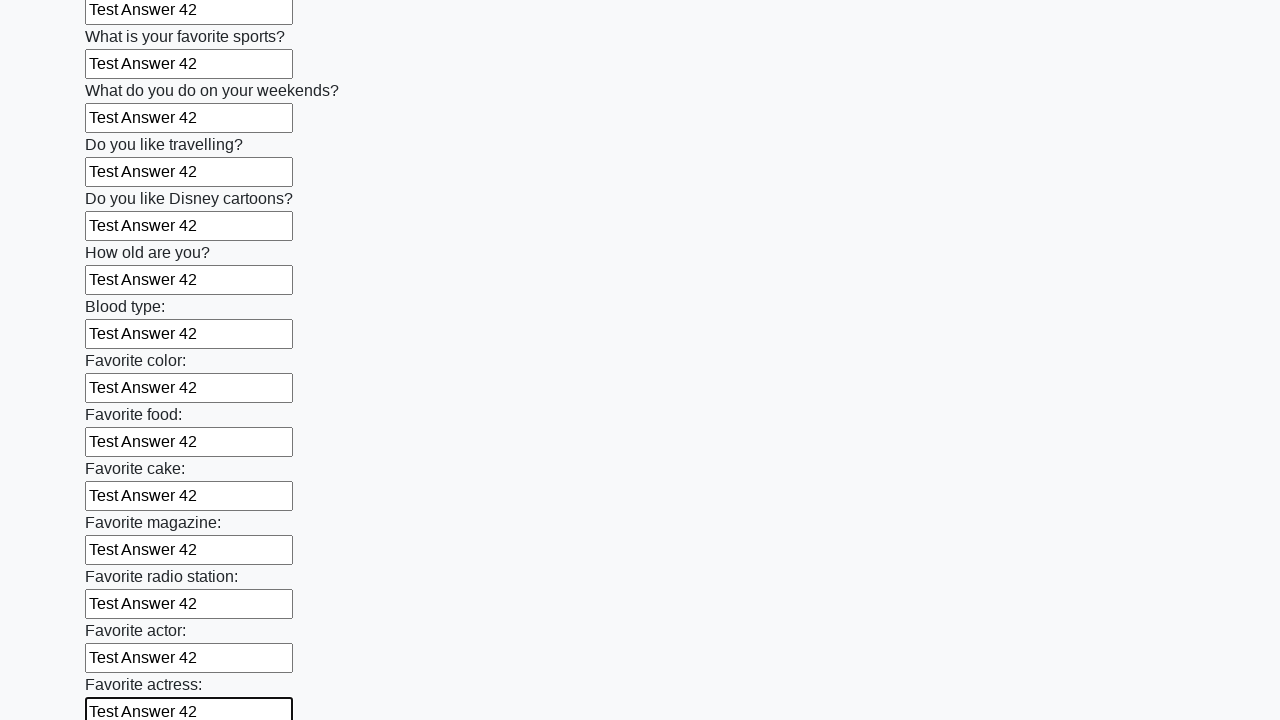

Filled input field with 'Test Answer 42' on input >> nth=26
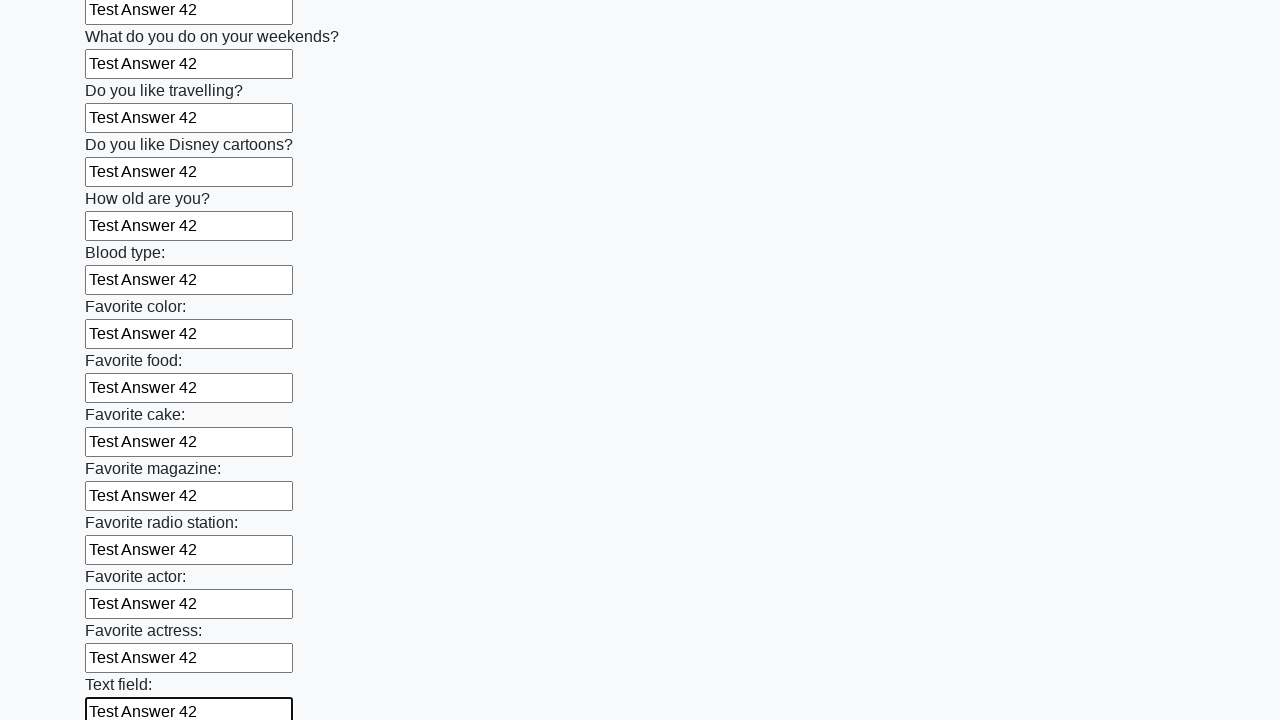

Filled input field with 'Test Answer 42' on input >> nth=27
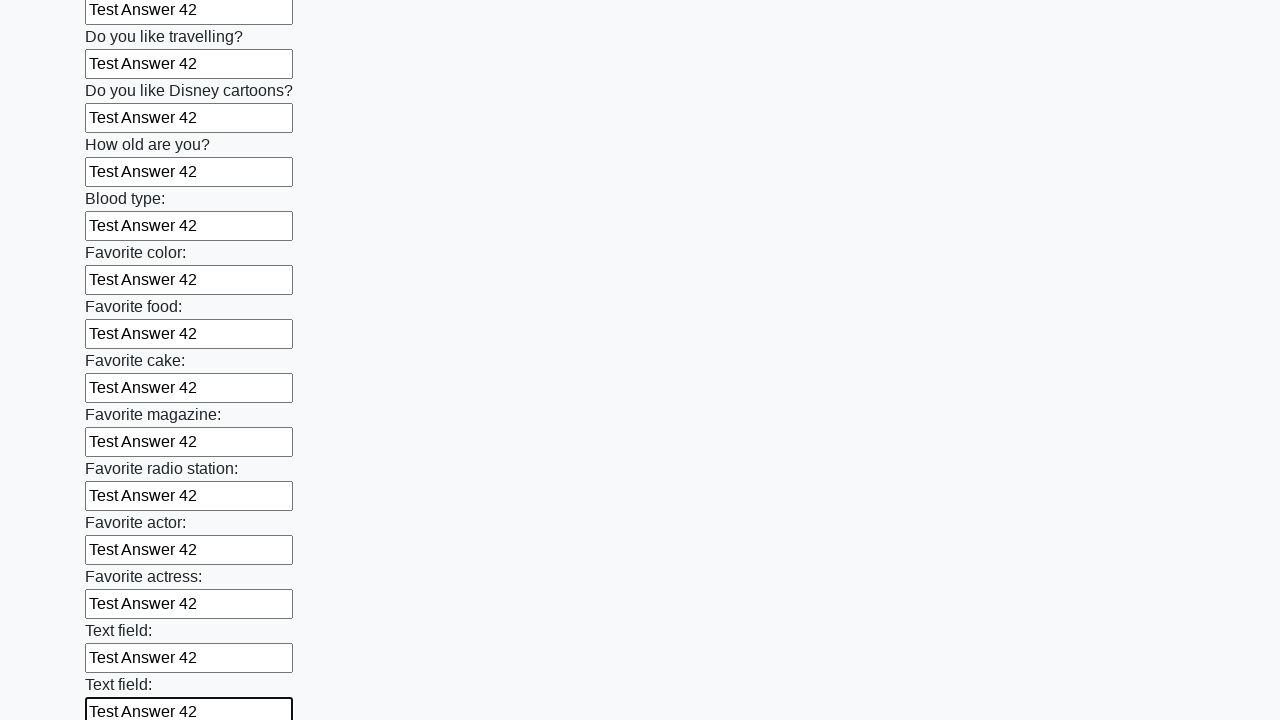

Filled input field with 'Test Answer 42' on input >> nth=28
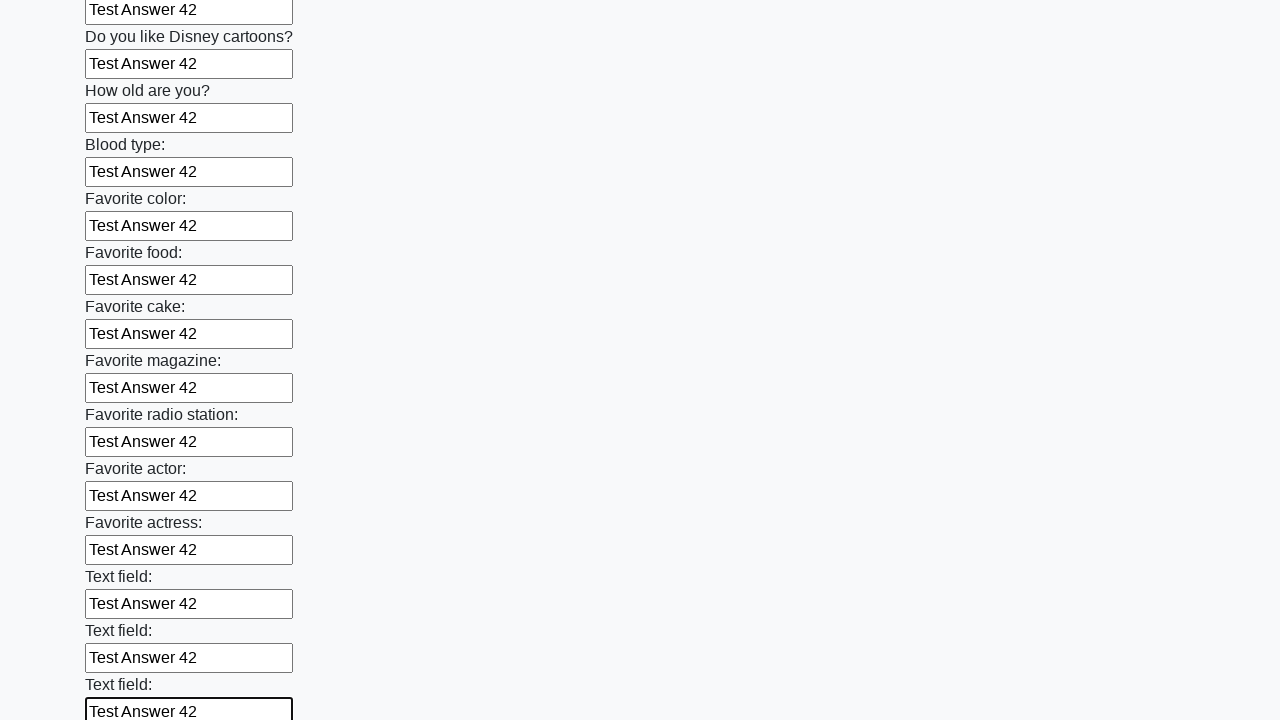

Filled input field with 'Test Answer 42' on input >> nth=29
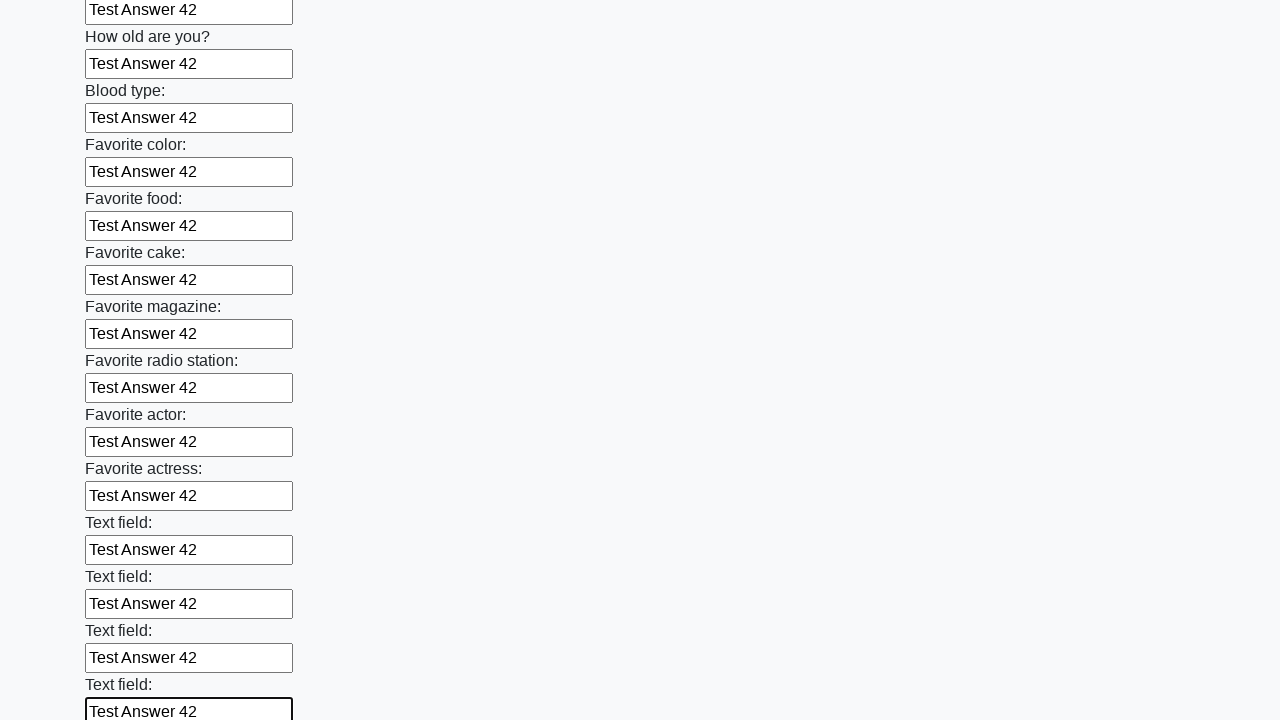

Filled input field with 'Test Answer 42' on input >> nth=30
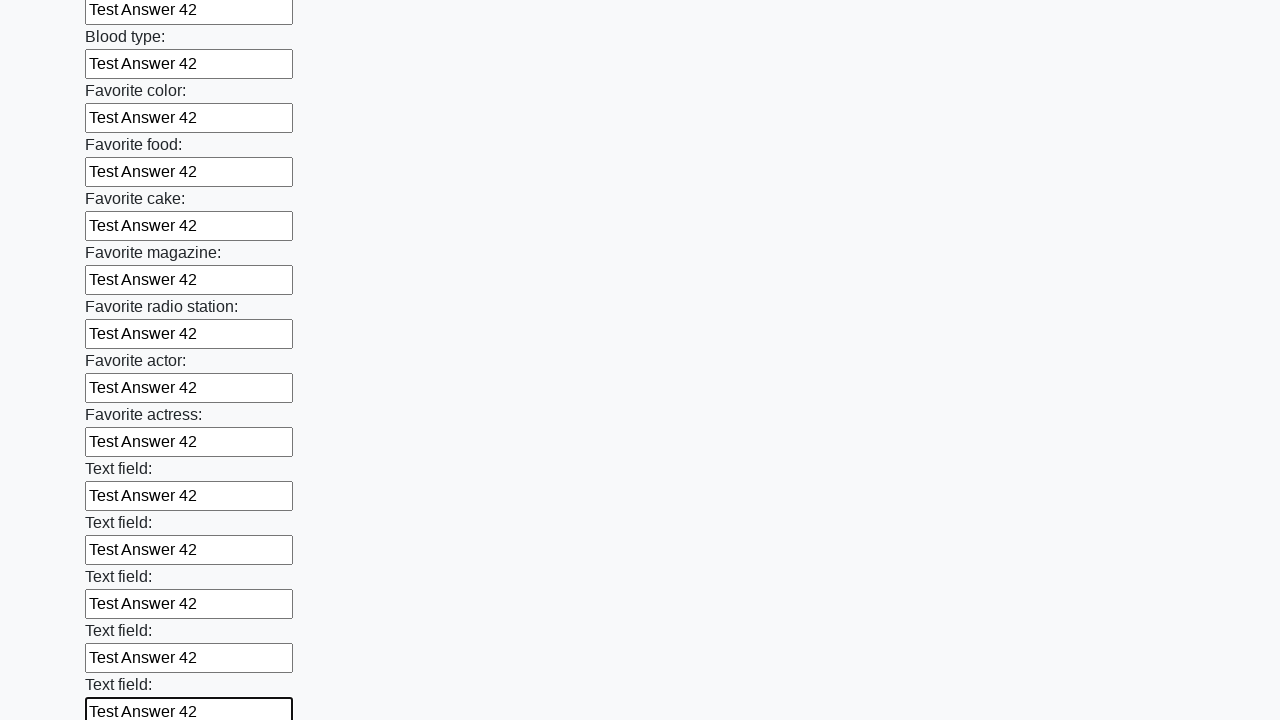

Filled input field with 'Test Answer 42' on input >> nth=31
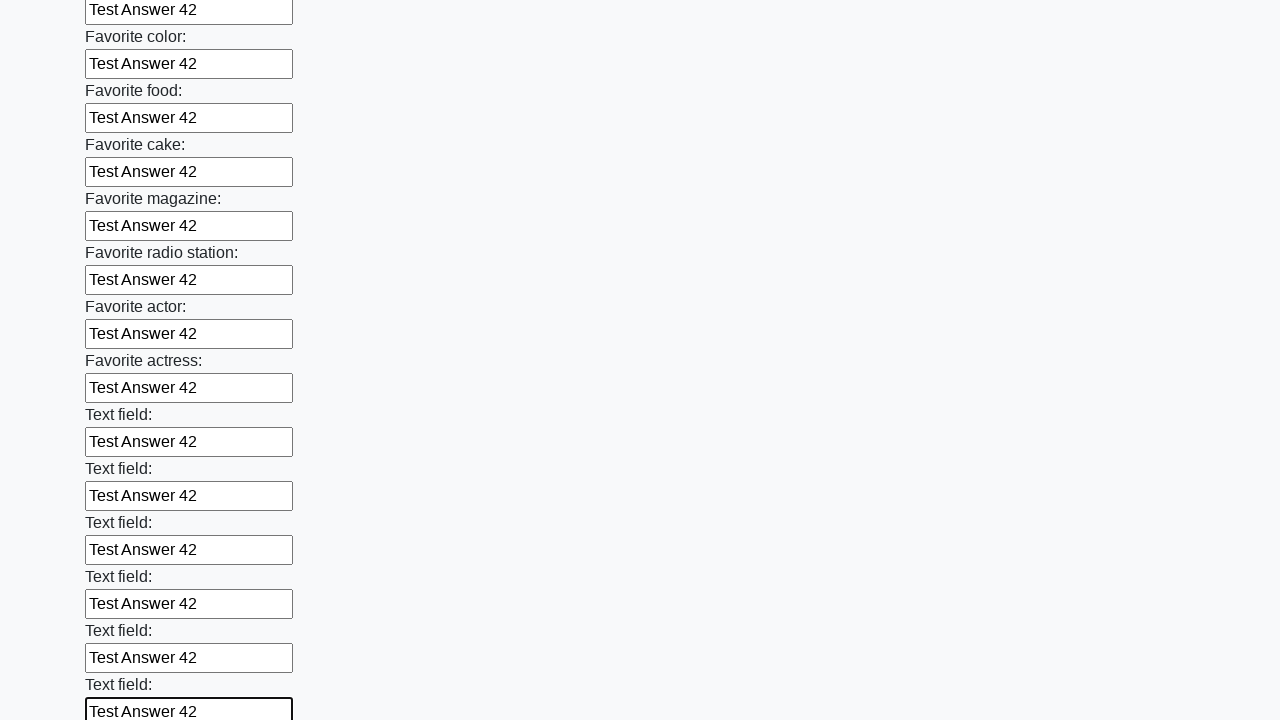

Filled input field with 'Test Answer 42' on input >> nth=32
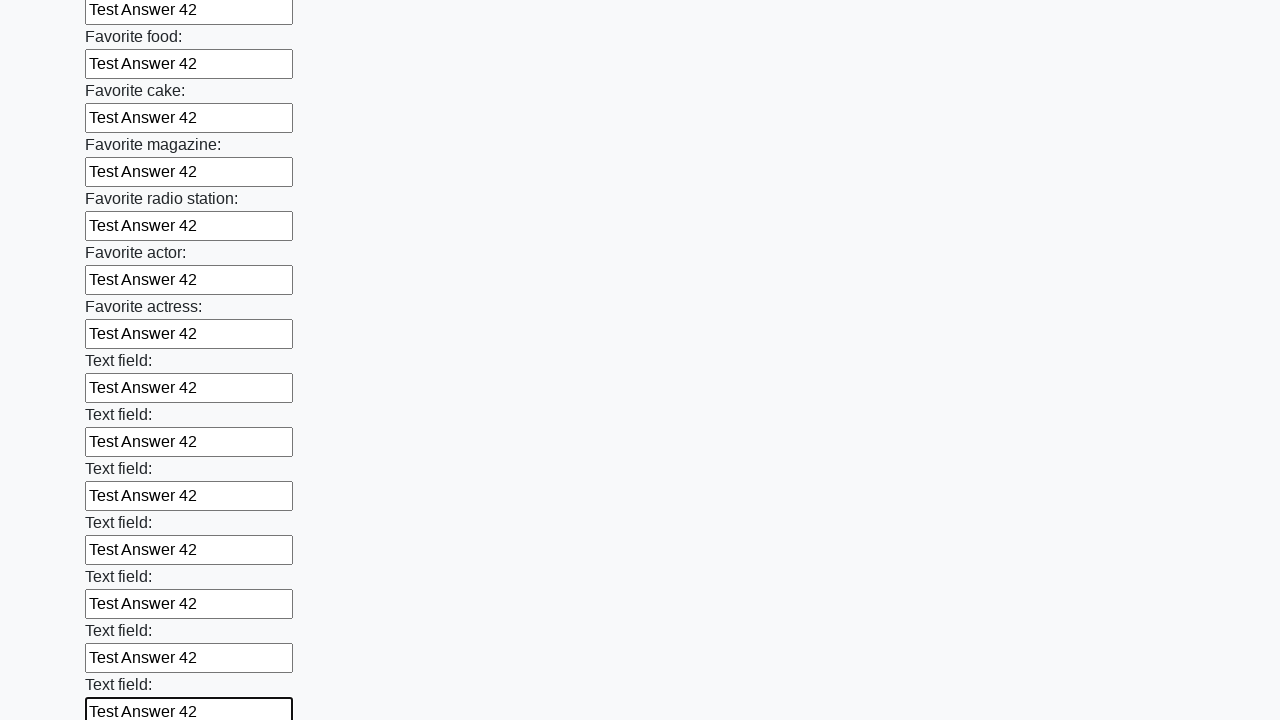

Filled input field with 'Test Answer 42' on input >> nth=33
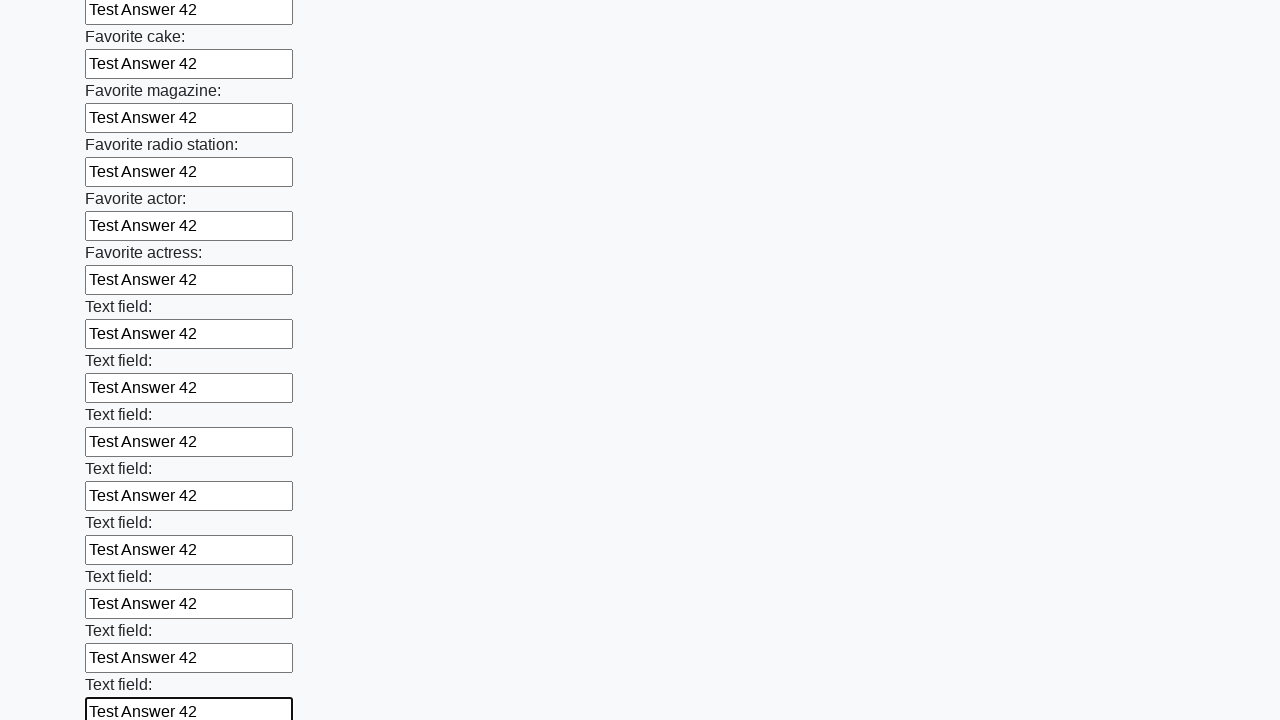

Filled input field with 'Test Answer 42' on input >> nth=34
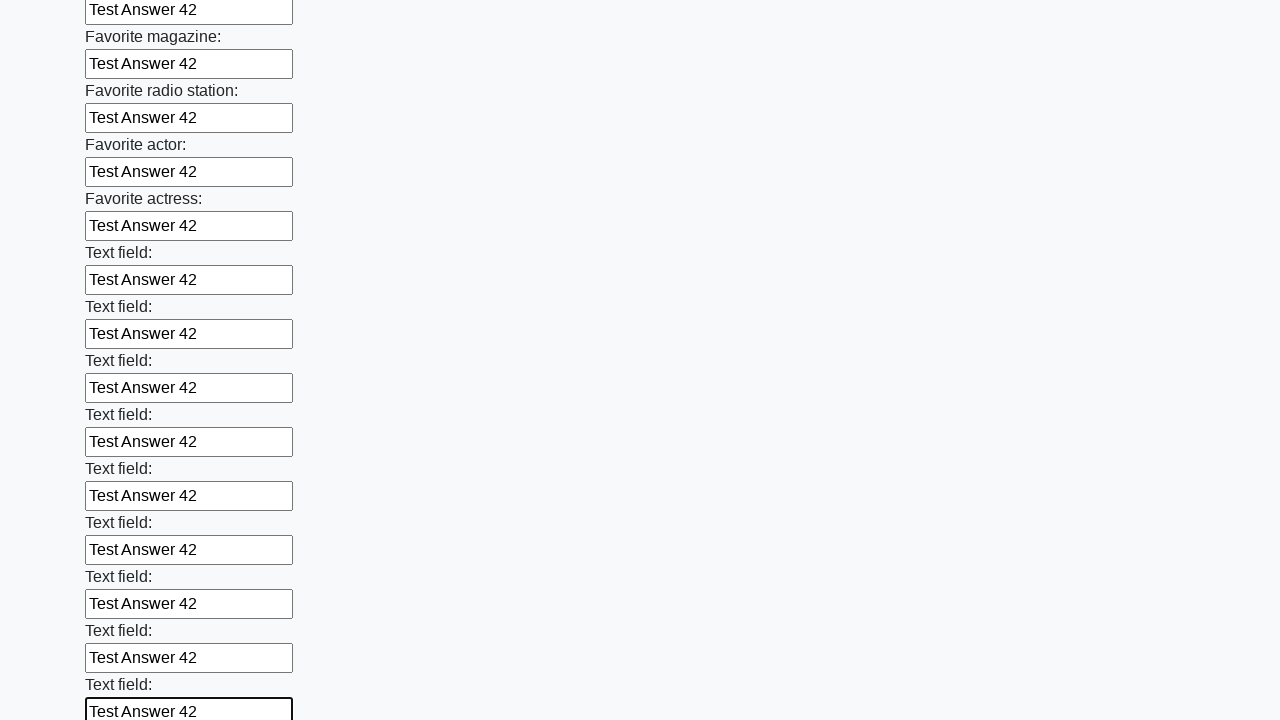

Filled input field with 'Test Answer 42' on input >> nth=35
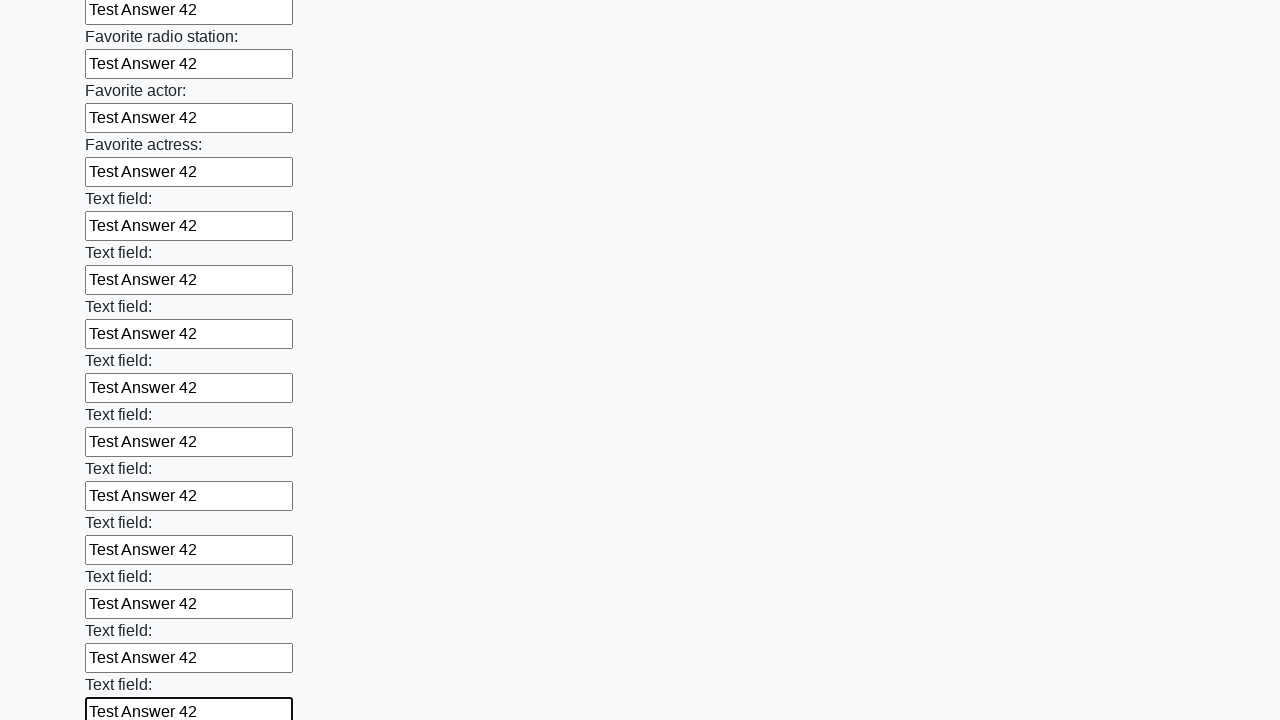

Filled input field with 'Test Answer 42' on input >> nth=36
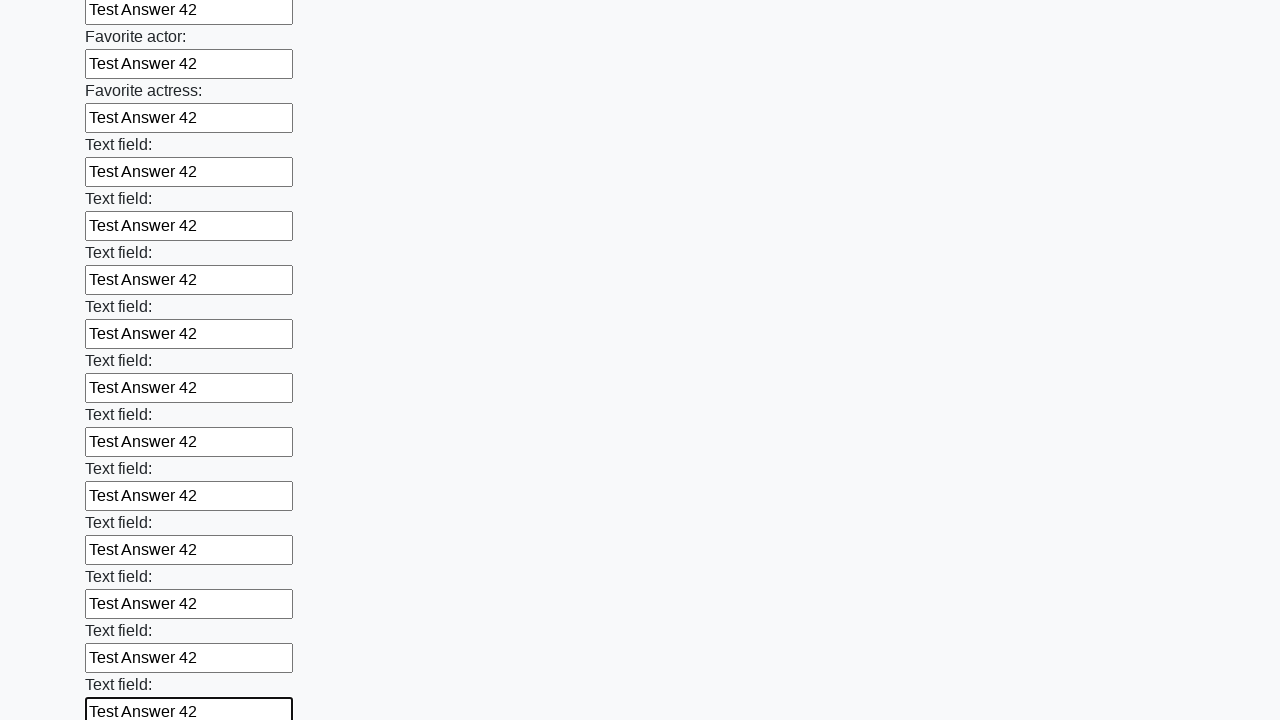

Filled input field with 'Test Answer 42' on input >> nth=37
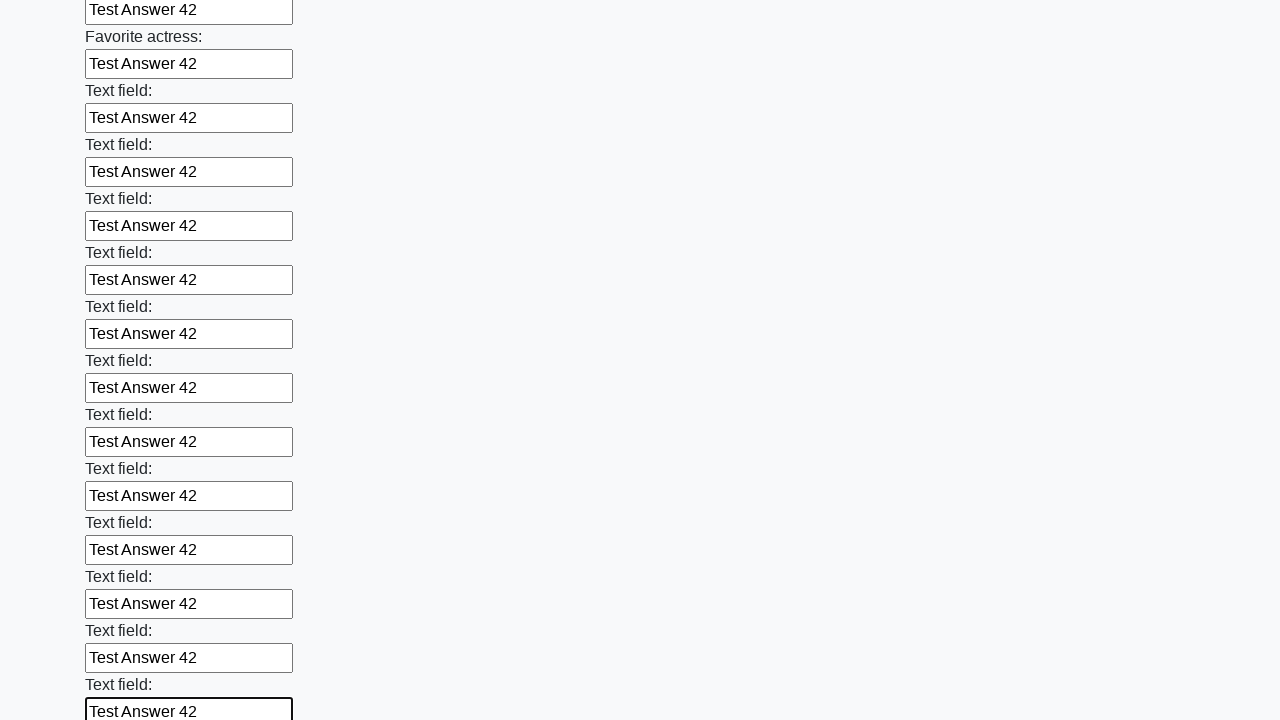

Filled input field with 'Test Answer 42' on input >> nth=38
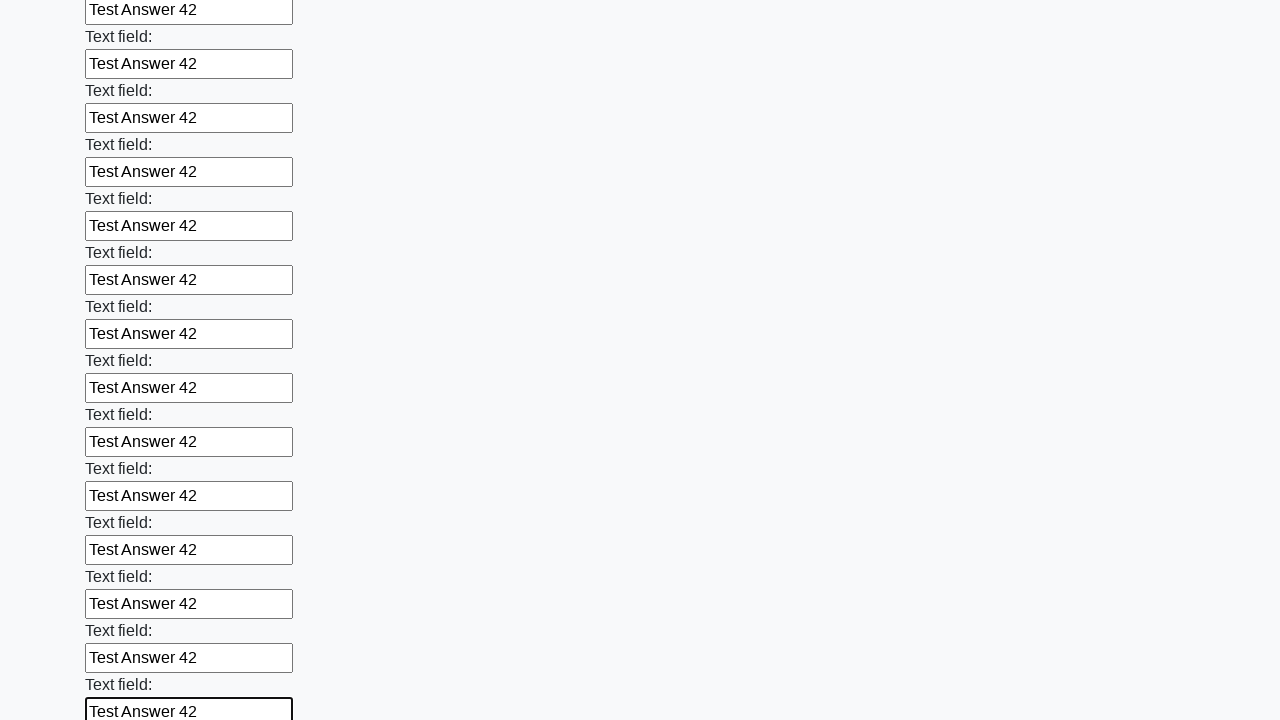

Filled input field with 'Test Answer 42' on input >> nth=39
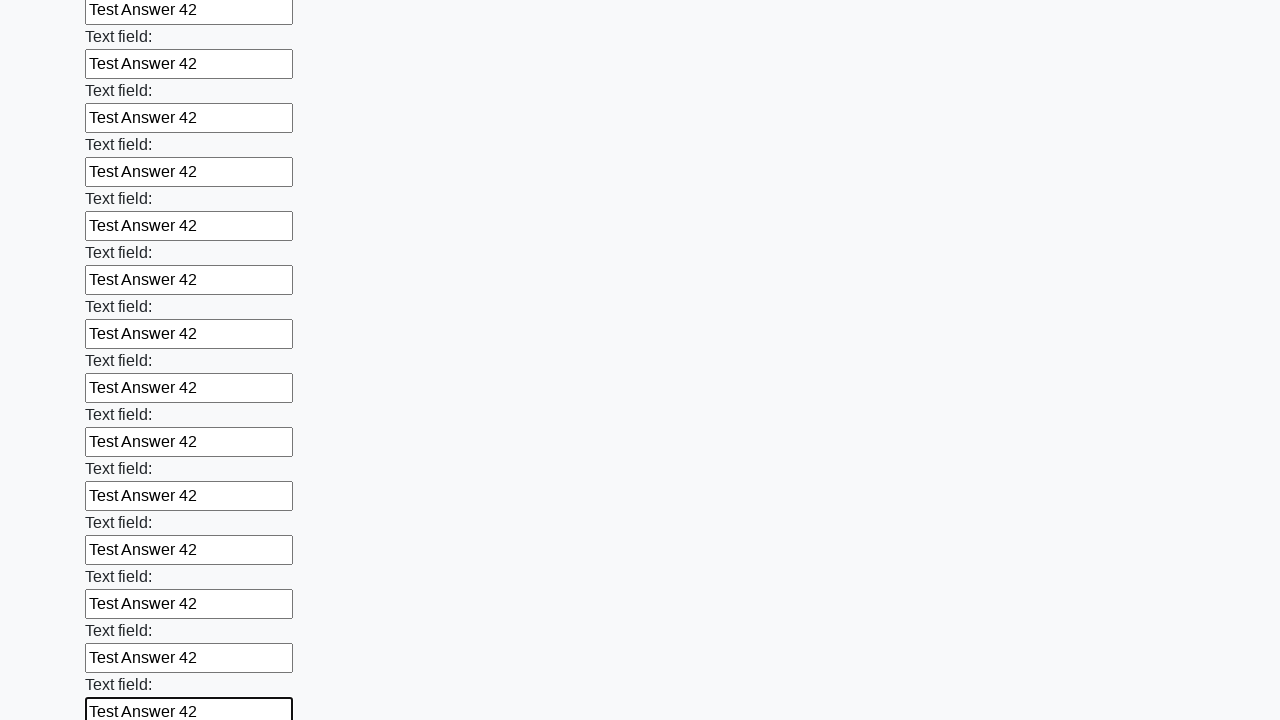

Filled input field with 'Test Answer 42' on input >> nth=40
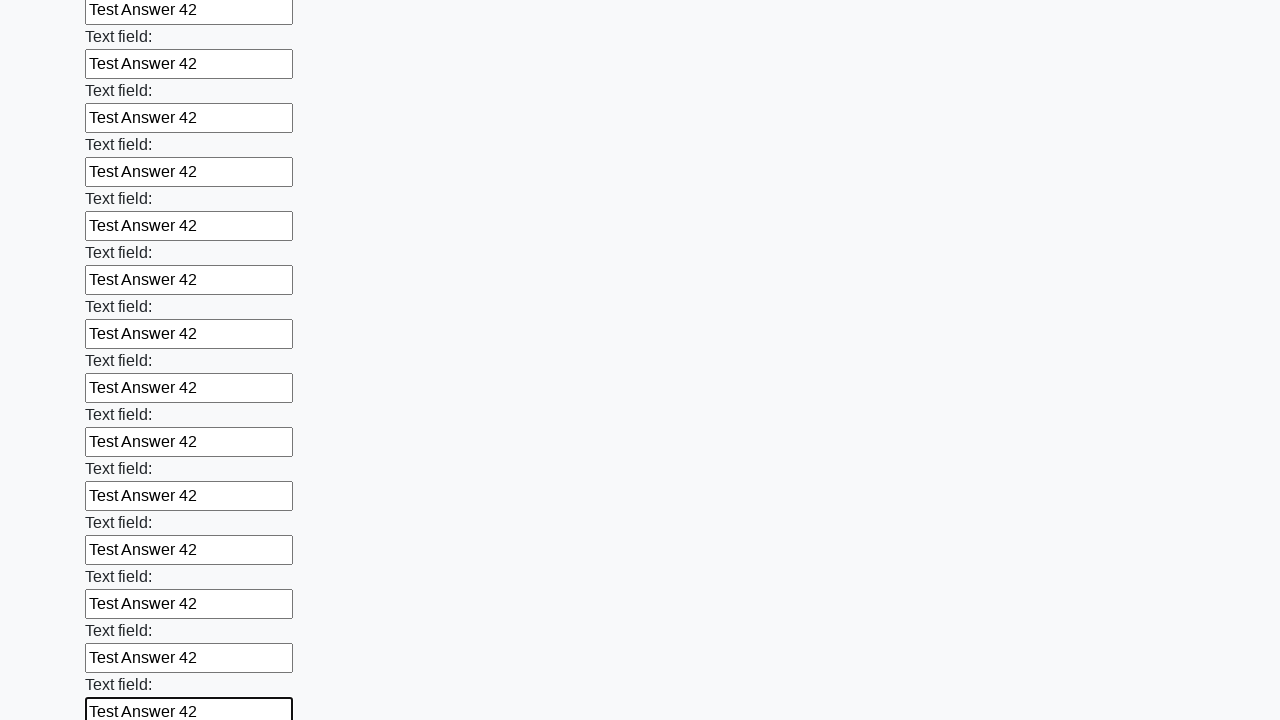

Filled input field with 'Test Answer 42' on input >> nth=41
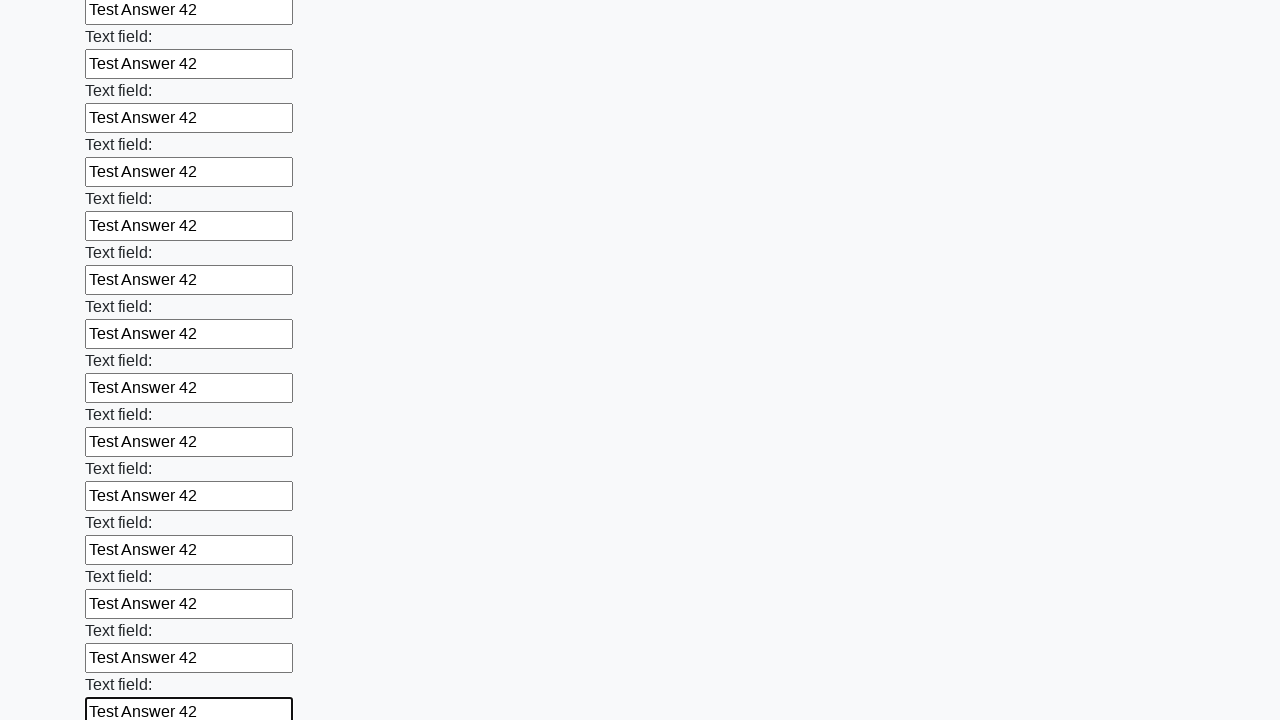

Filled input field with 'Test Answer 42' on input >> nth=42
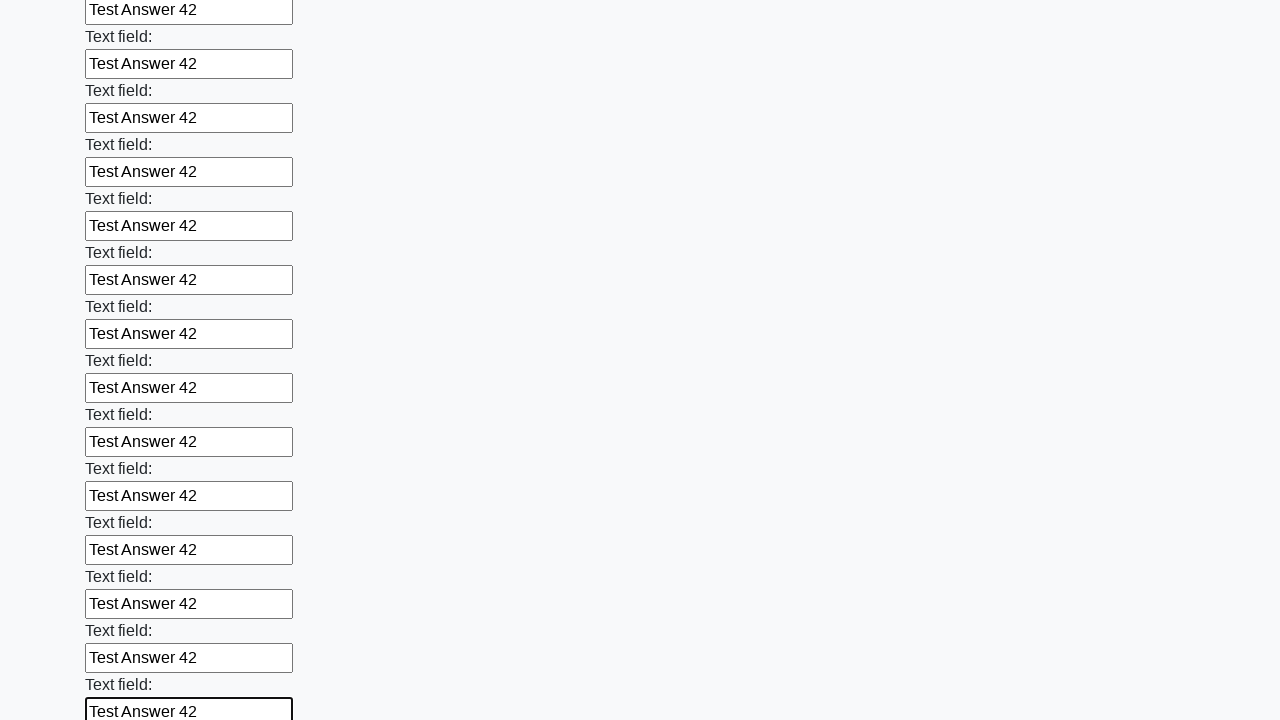

Filled input field with 'Test Answer 42' on input >> nth=43
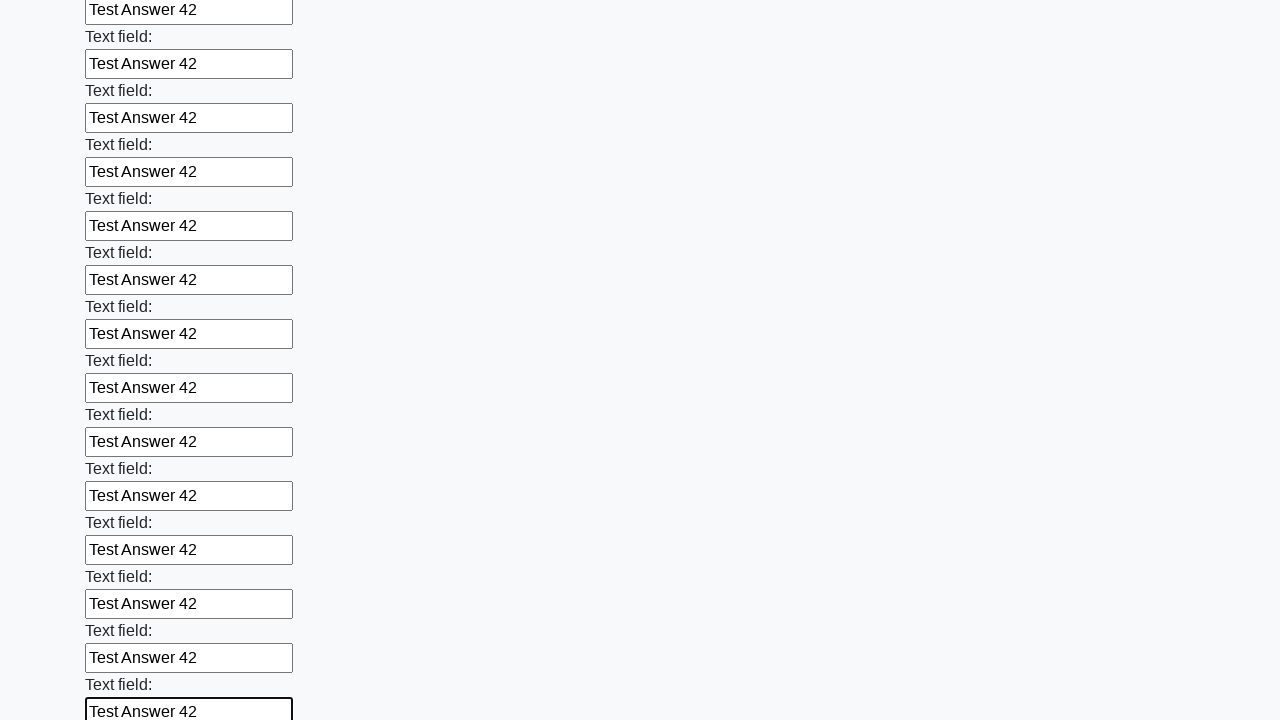

Filled input field with 'Test Answer 42' on input >> nth=44
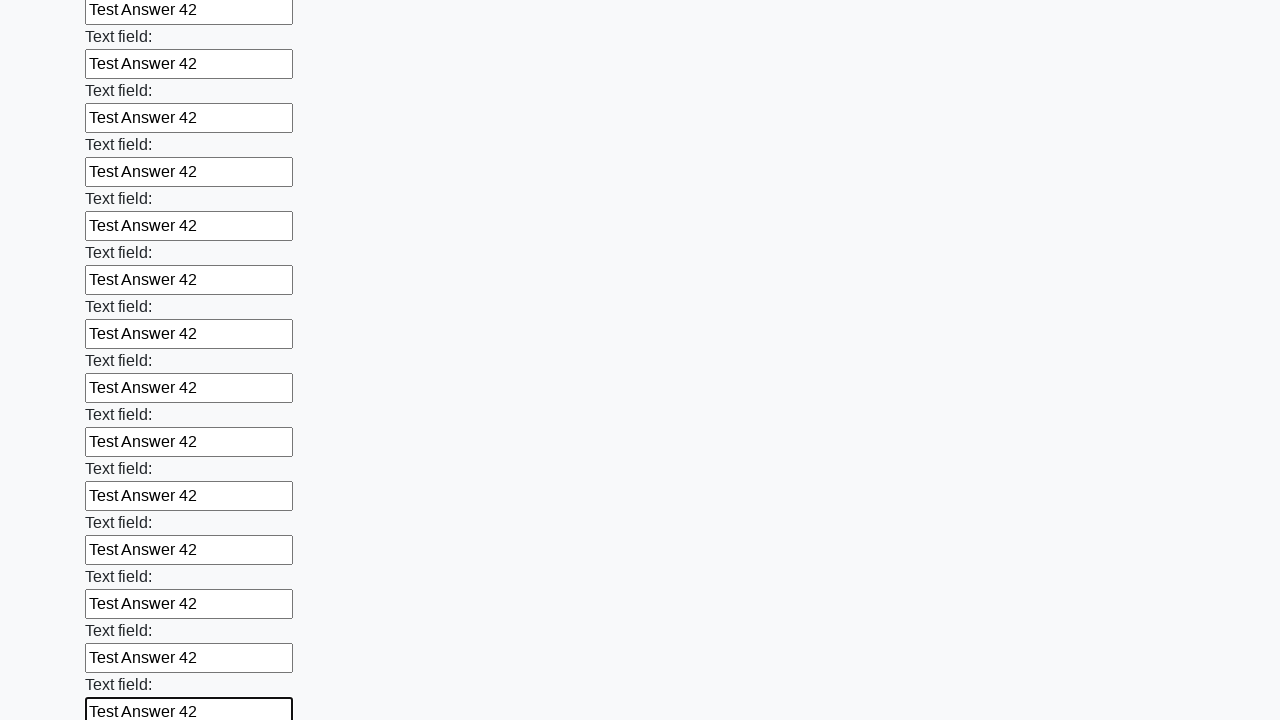

Filled input field with 'Test Answer 42' on input >> nth=45
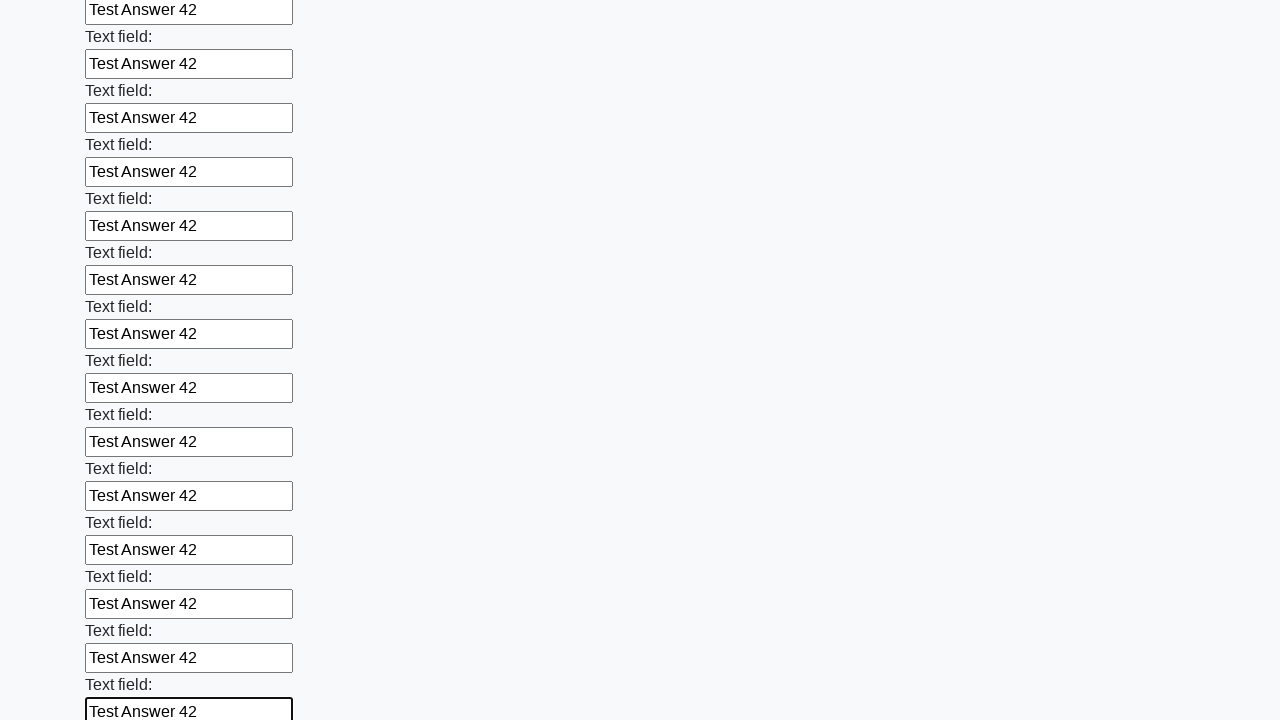

Filled input field with 'Test Answer 42' on input >> nth=46
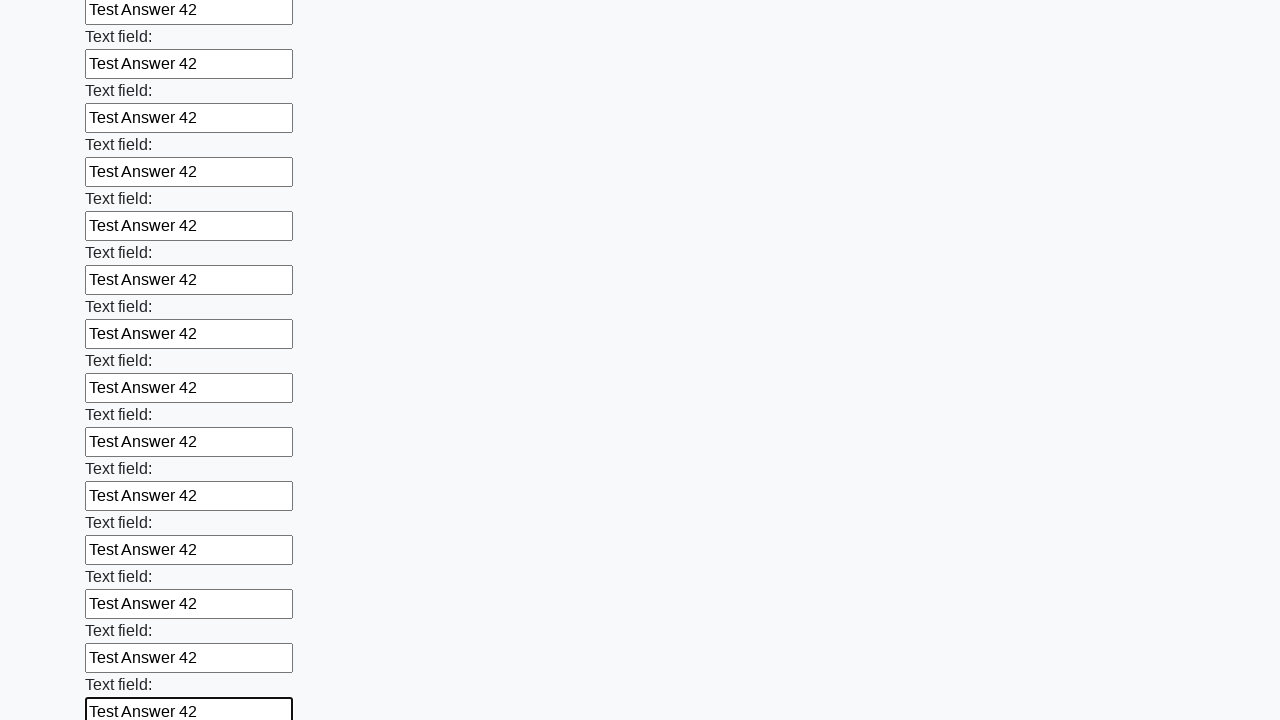

Filled input field with 'Test Answer 42' on input >> nth=47
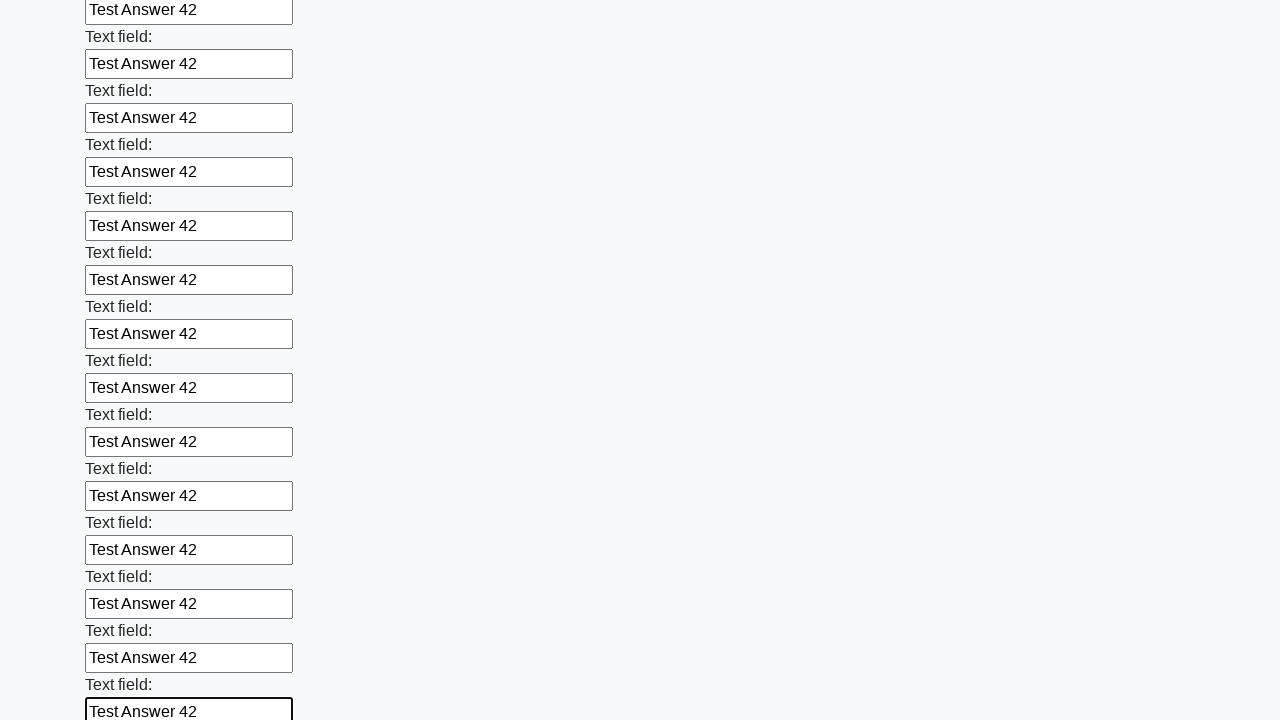

Filled input field with 'Test Answer 42' on input >> nth=48
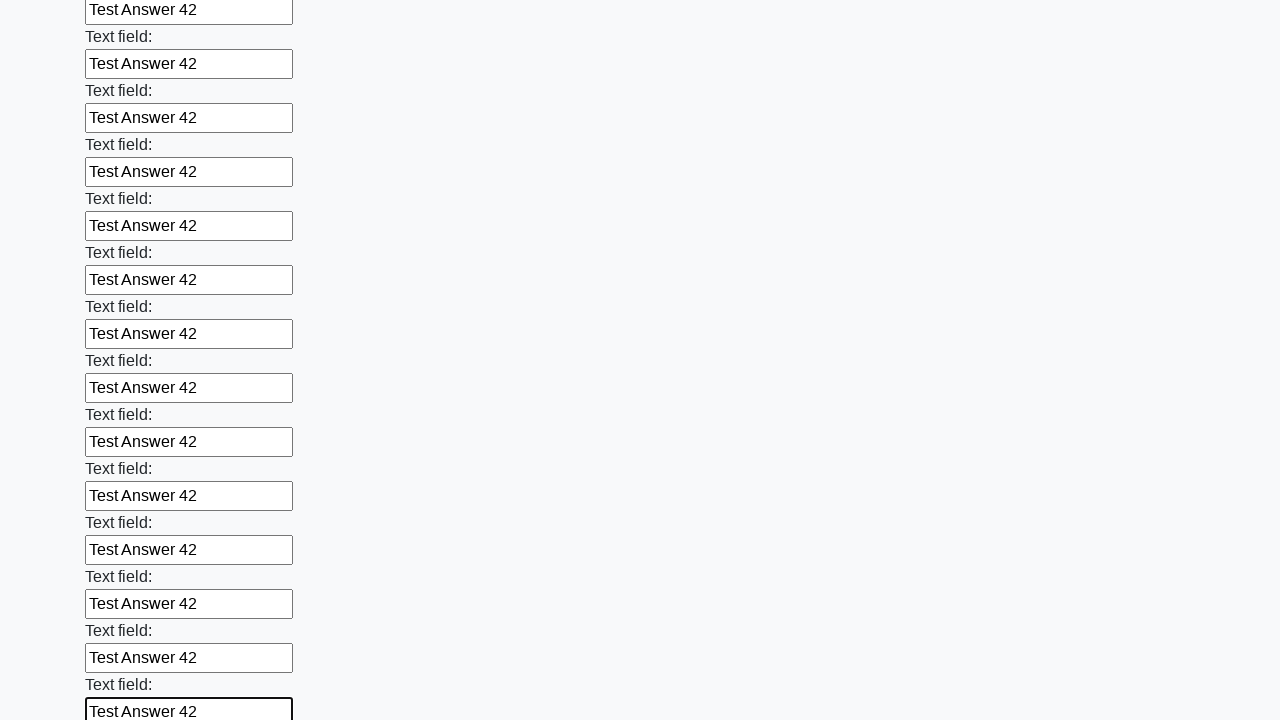

Filled input field with 'Test Answer 42' on input >> nth=49
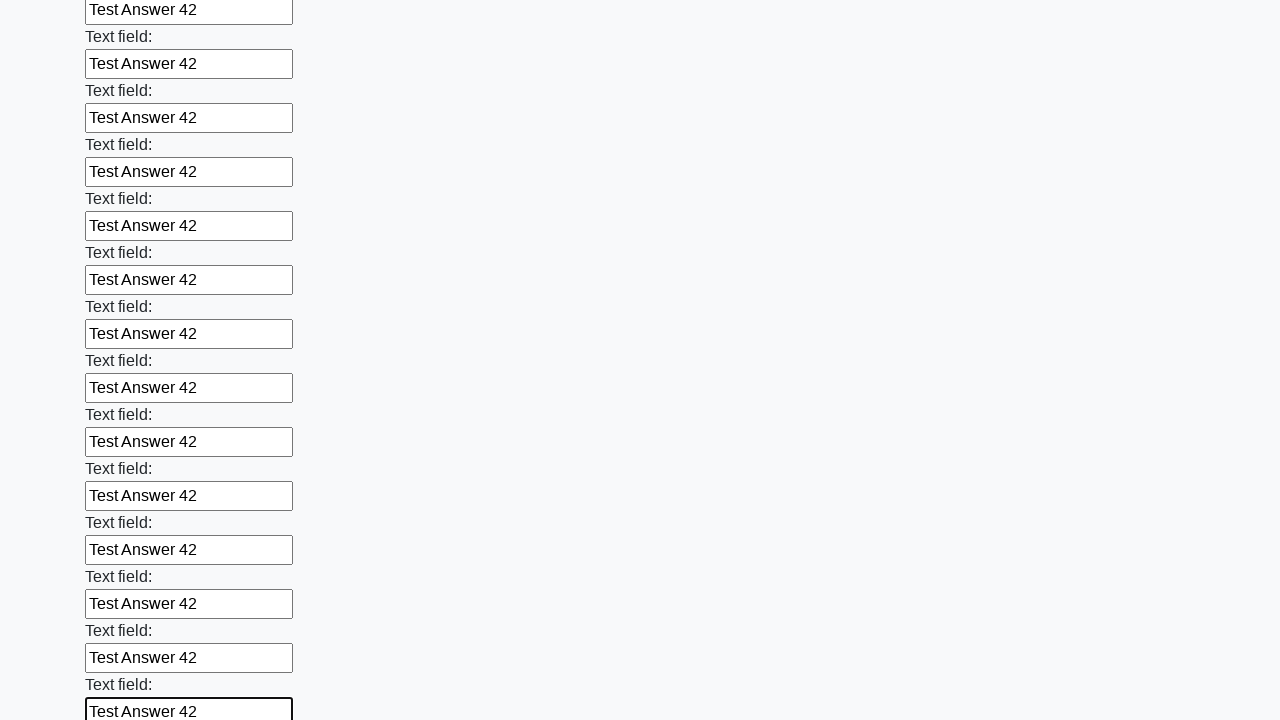

Filled input field with 'Test Answer 42' on input >> nth=50
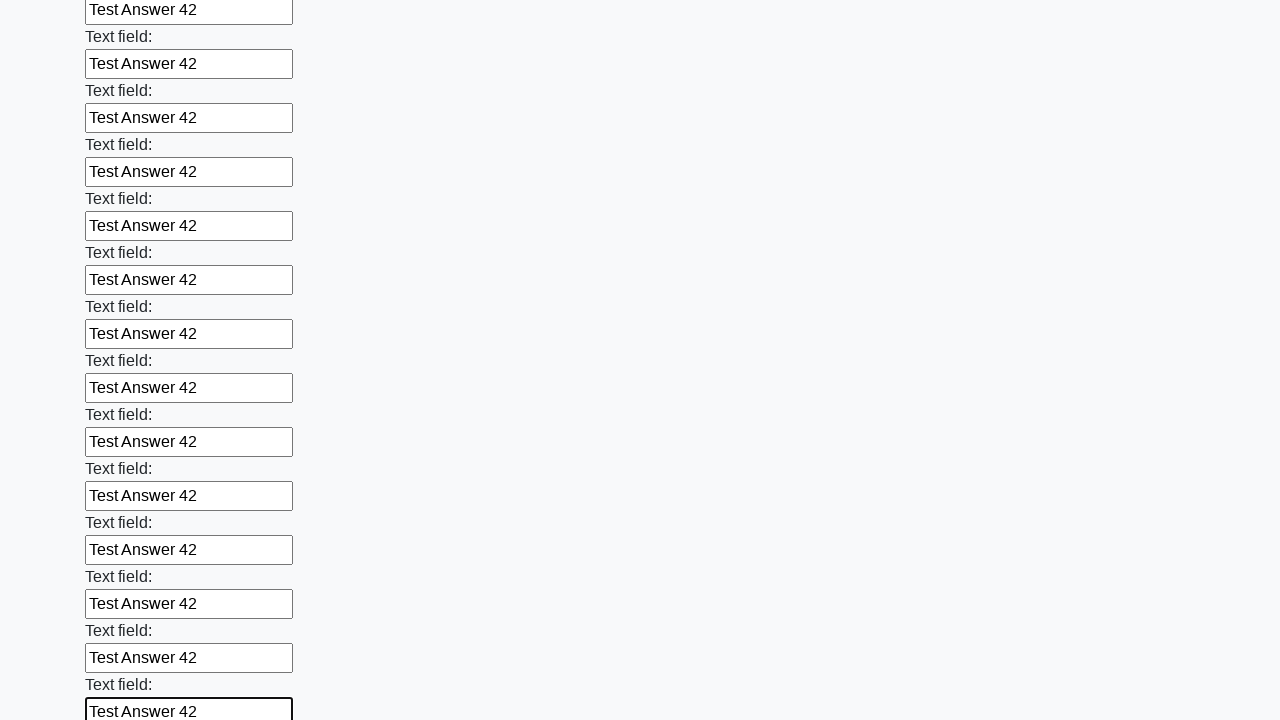

Filled input field with 'Test Answer 42' on input >> nth=51
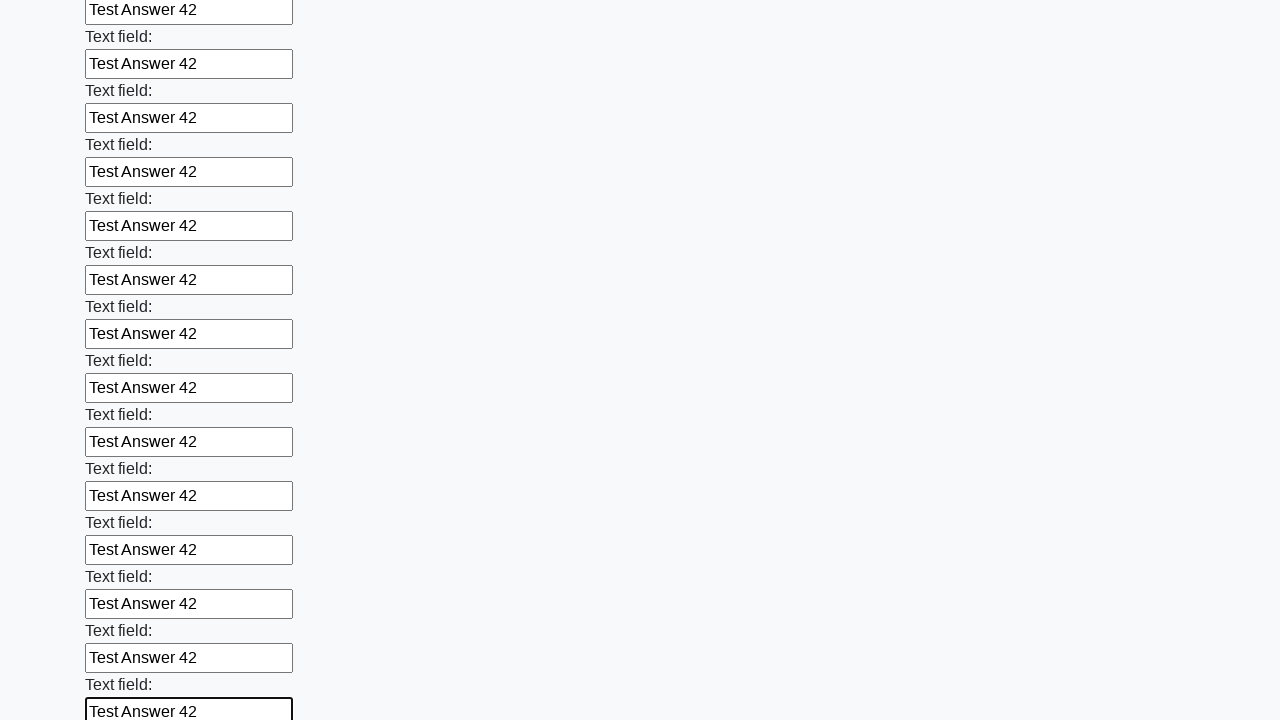

Filled input field with 'Test Answer 42' on input >> nth=52
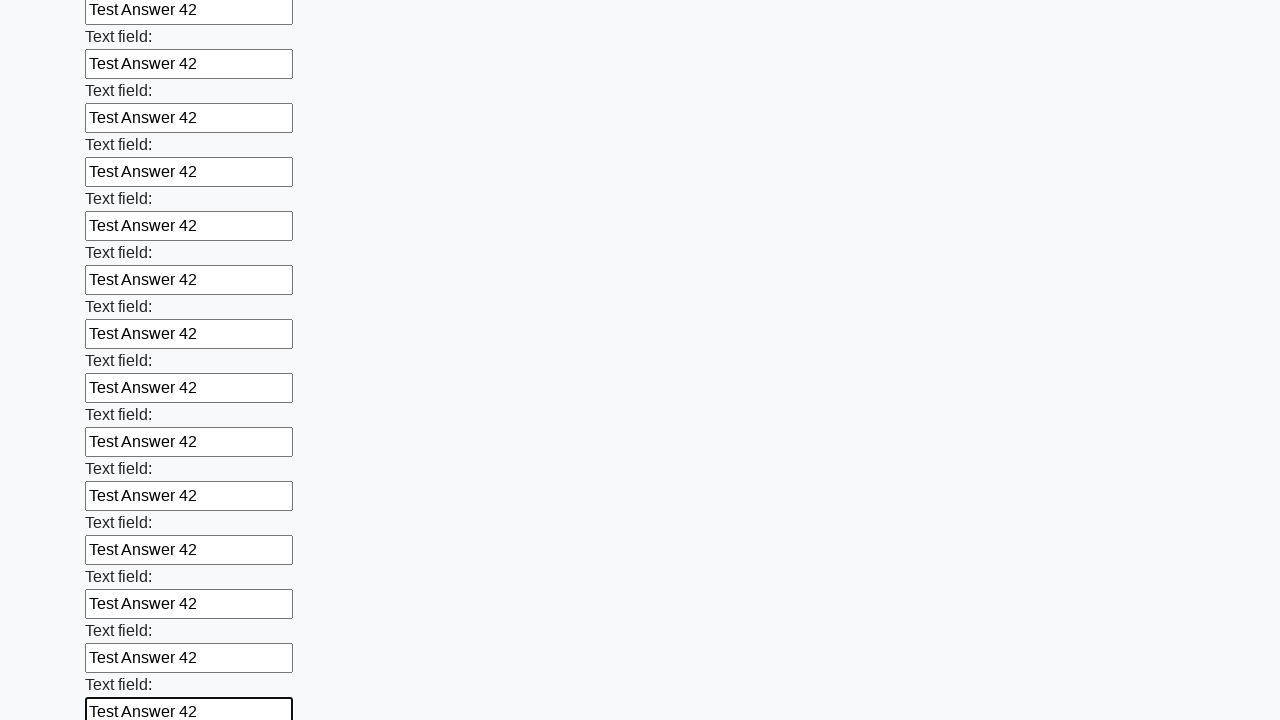

Filled input field with 'Test Answer 42' on input >> nth=53
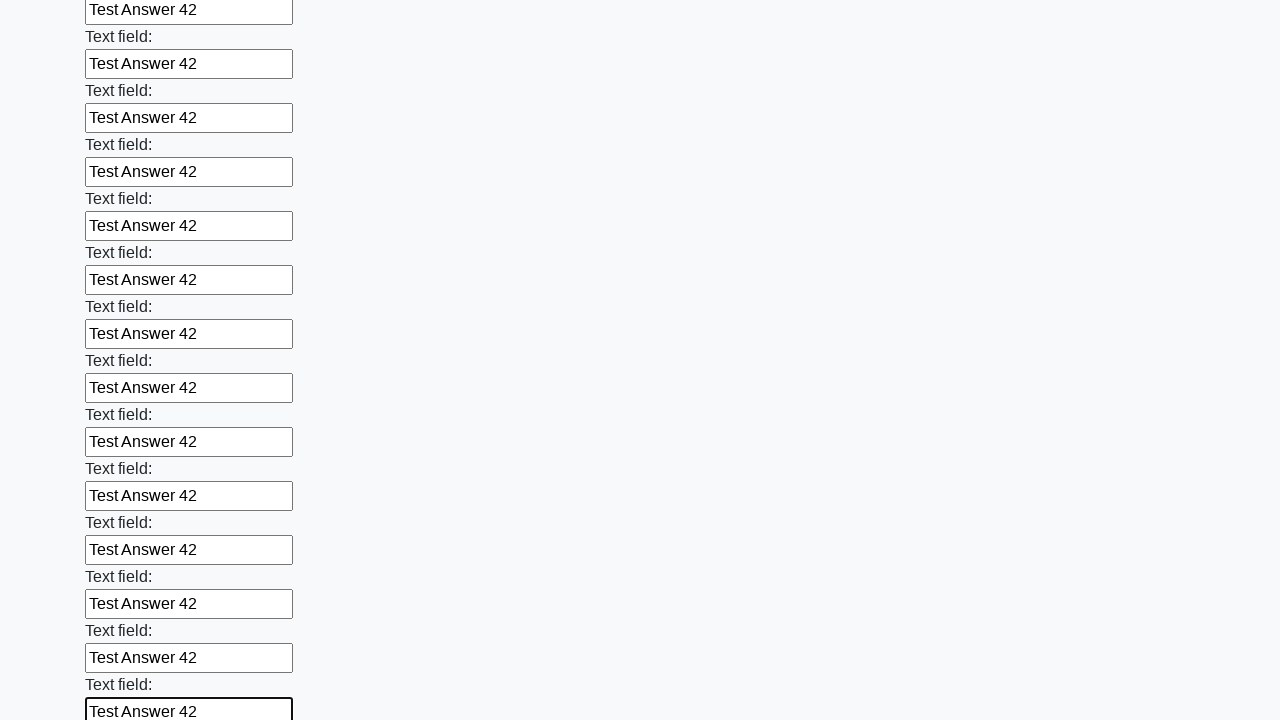

Filled input field with 'Test Answer 42' on input >> nth=54
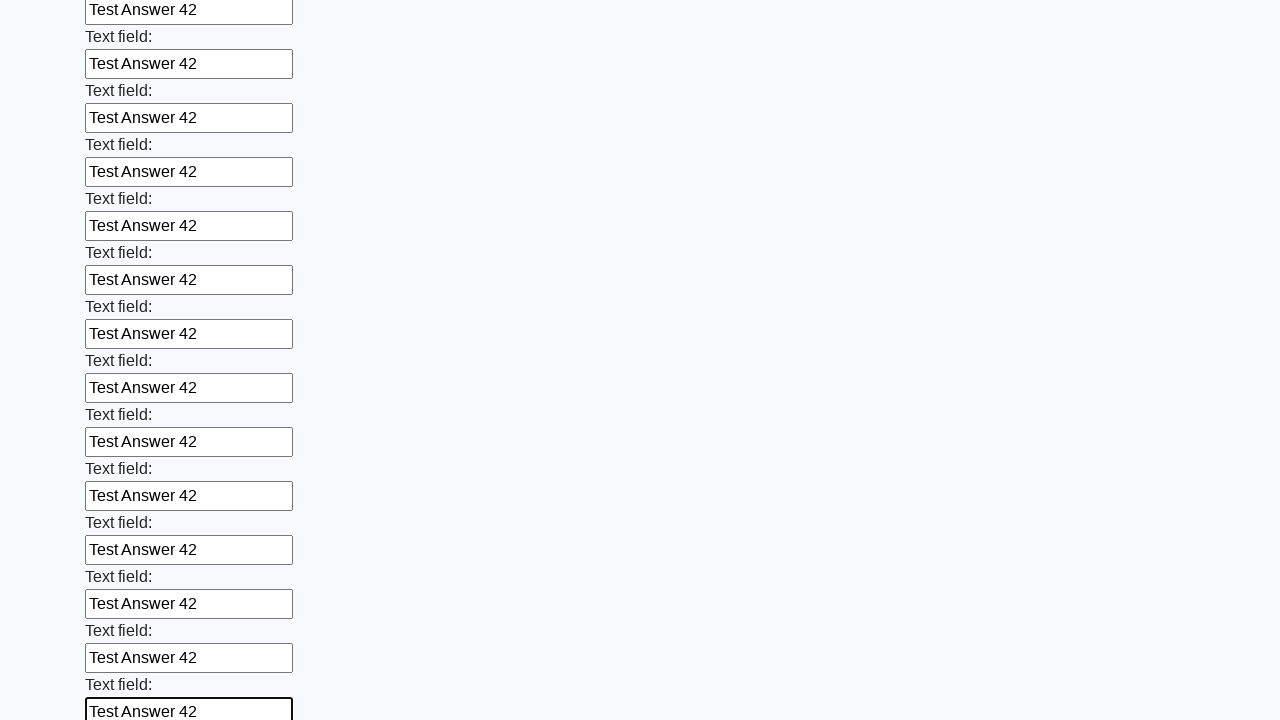

Filled input field with 'Test Answer 42' on input >> nth=55
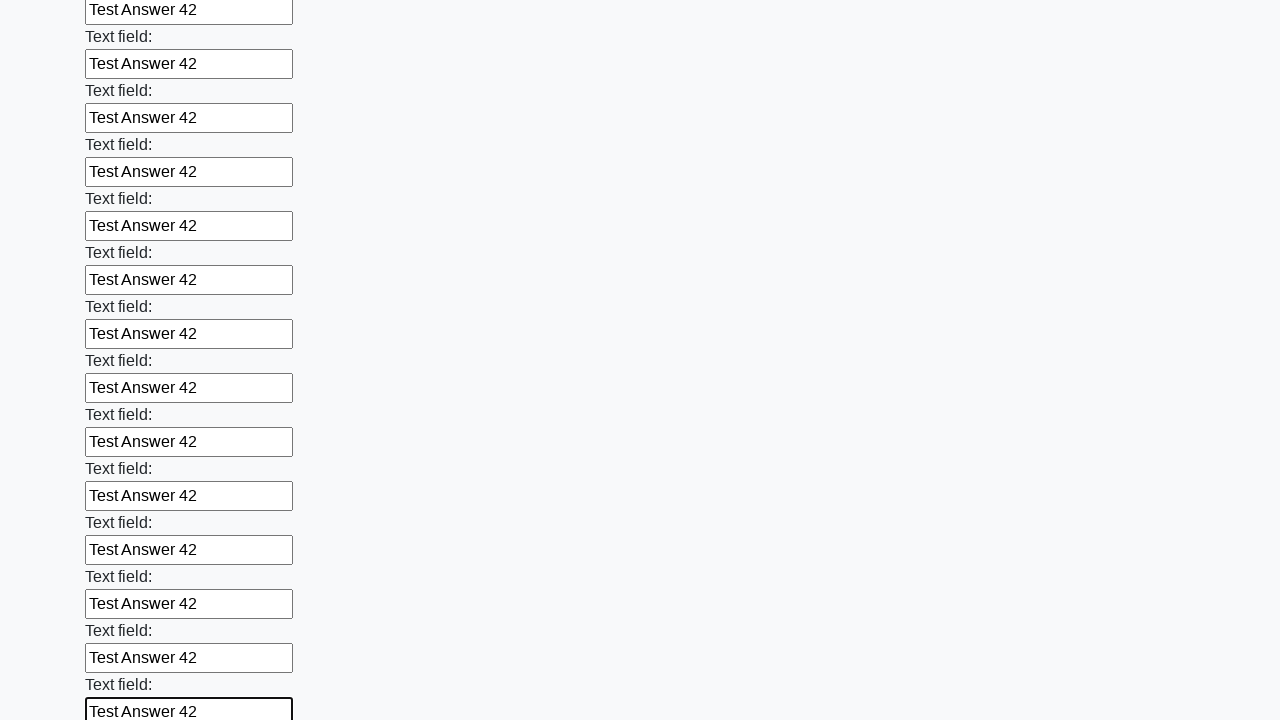

Filled input field with 'Test Answer 42' on input >> nth=56
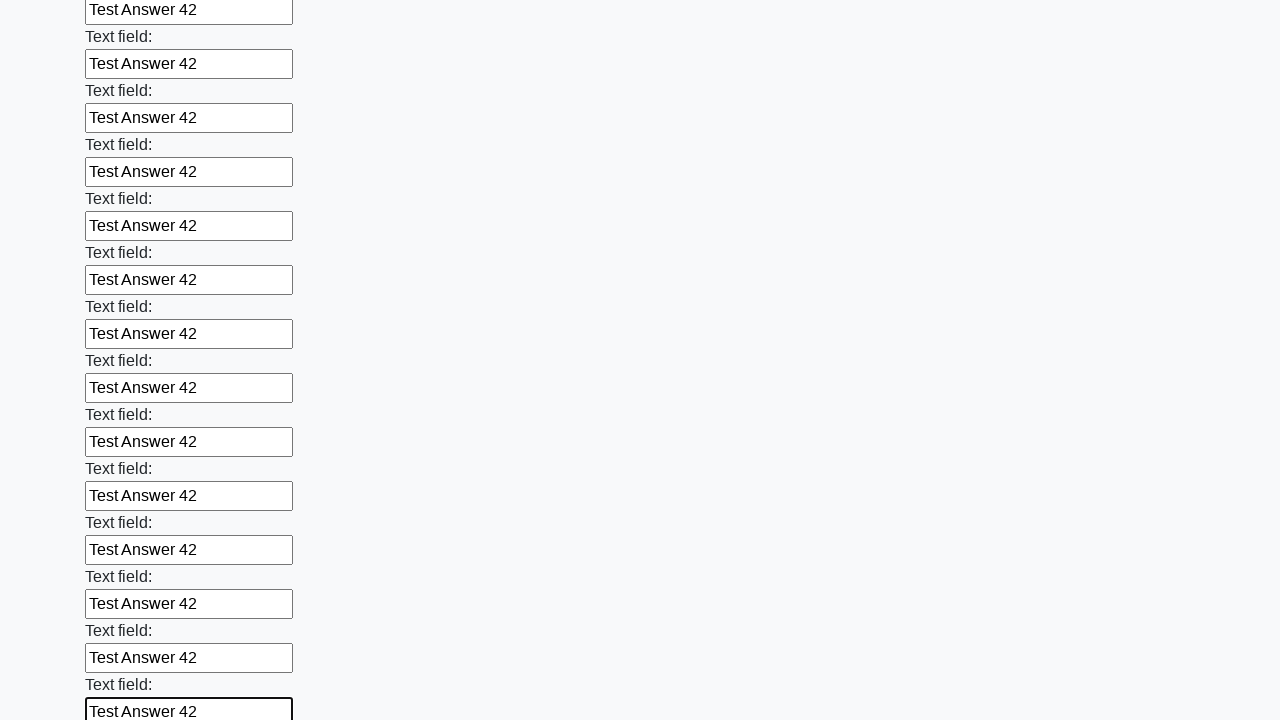

Filled input field with 'Test Answer 42' on input >> nth=57
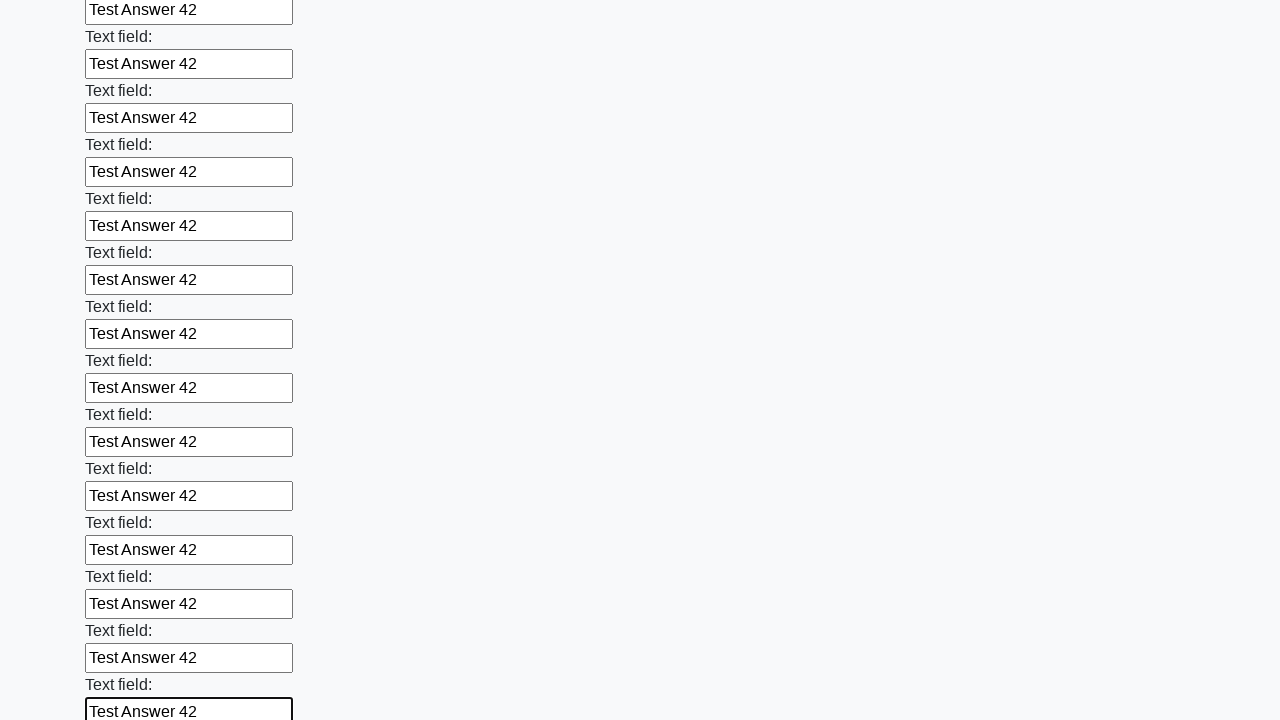

Filled input field with 'Test Answer 42' on input >> nth=58
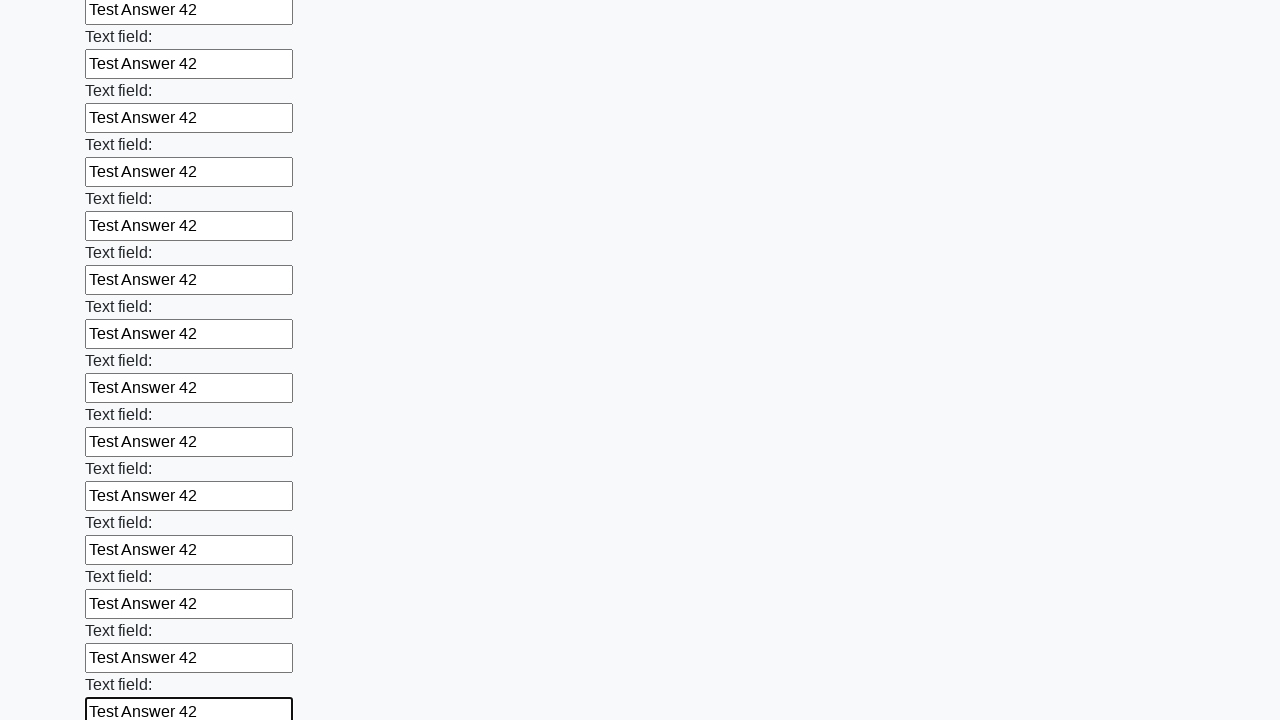

Filled input field with 'Test Answer 42' on input >> nth=59
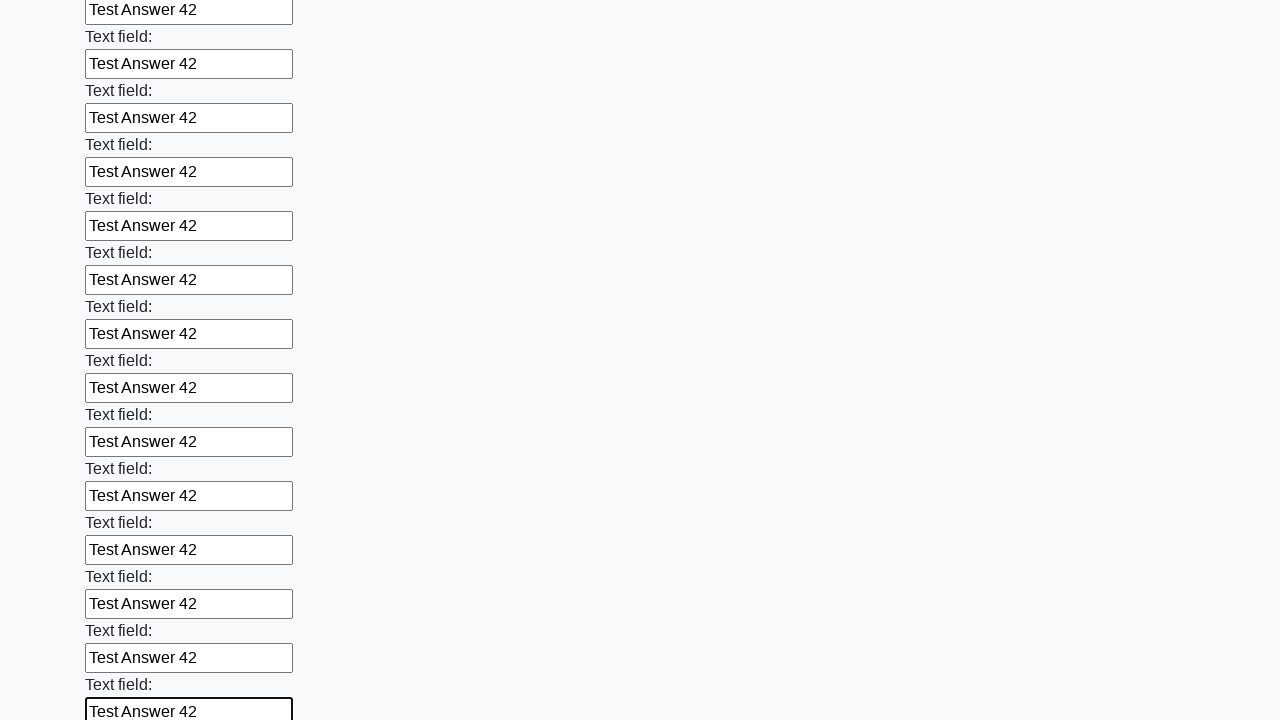

Filled input field with 'Test Answer 42' on input >> nth=60
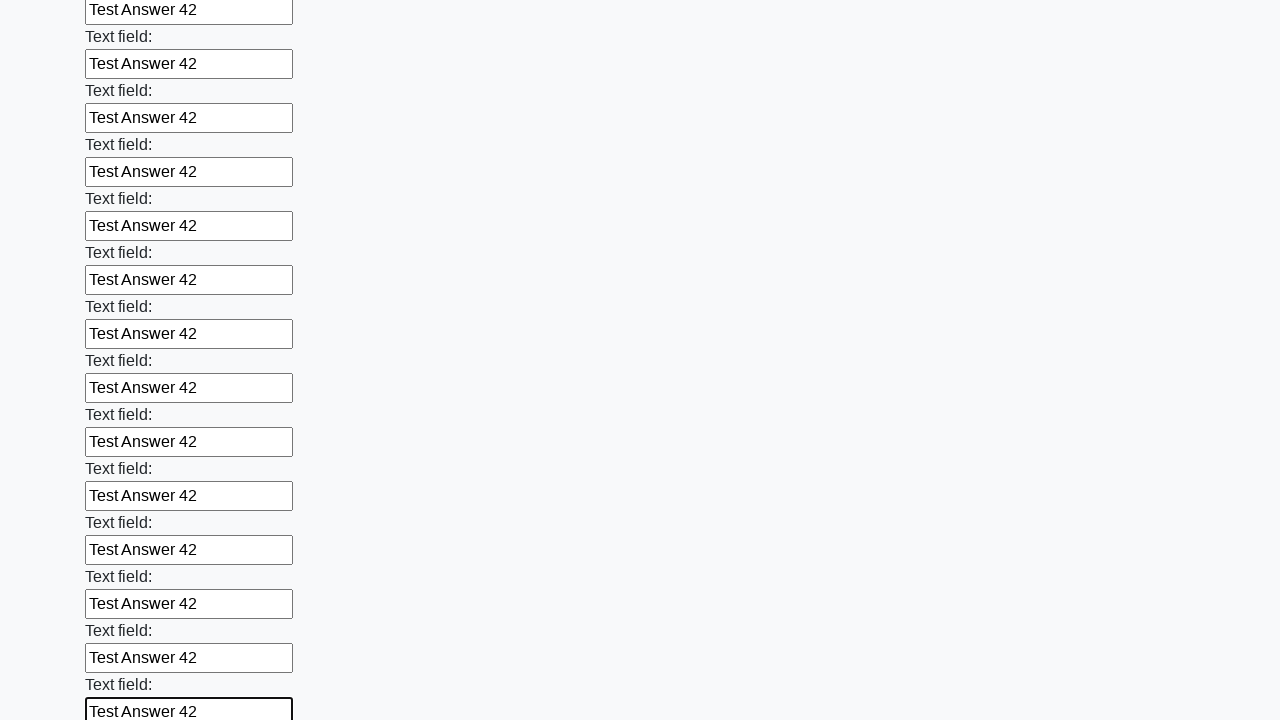

Filled input field with 'Test Answer 42' on input >> nth=61
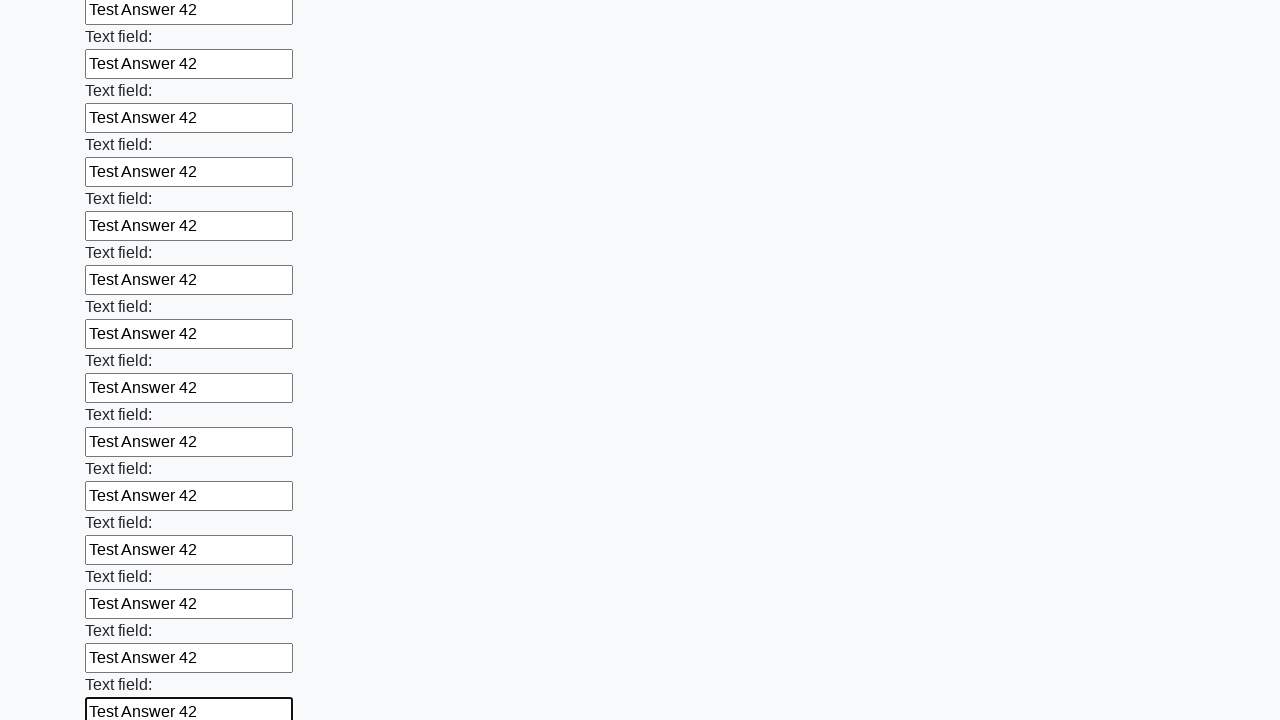

Filled input field with 'Test Answer 42' on input >> nth=62
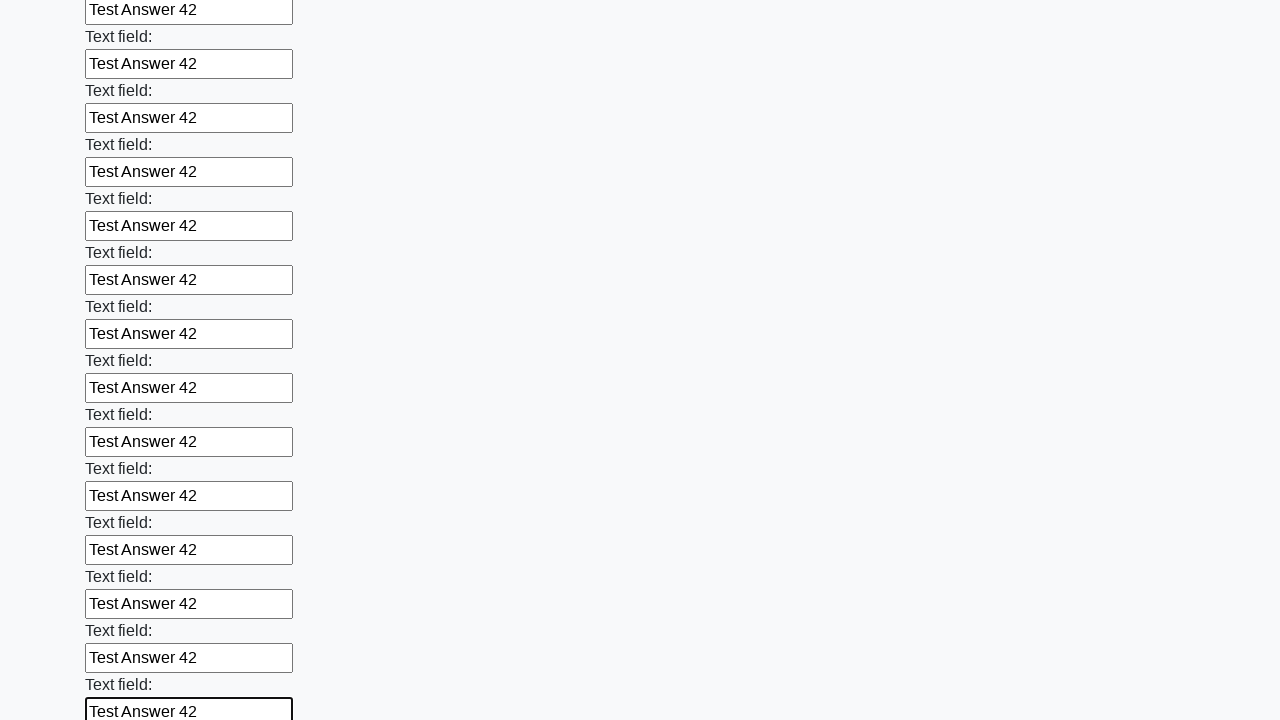

Filled input field with 'Test Answer 42' on input >> nth=63
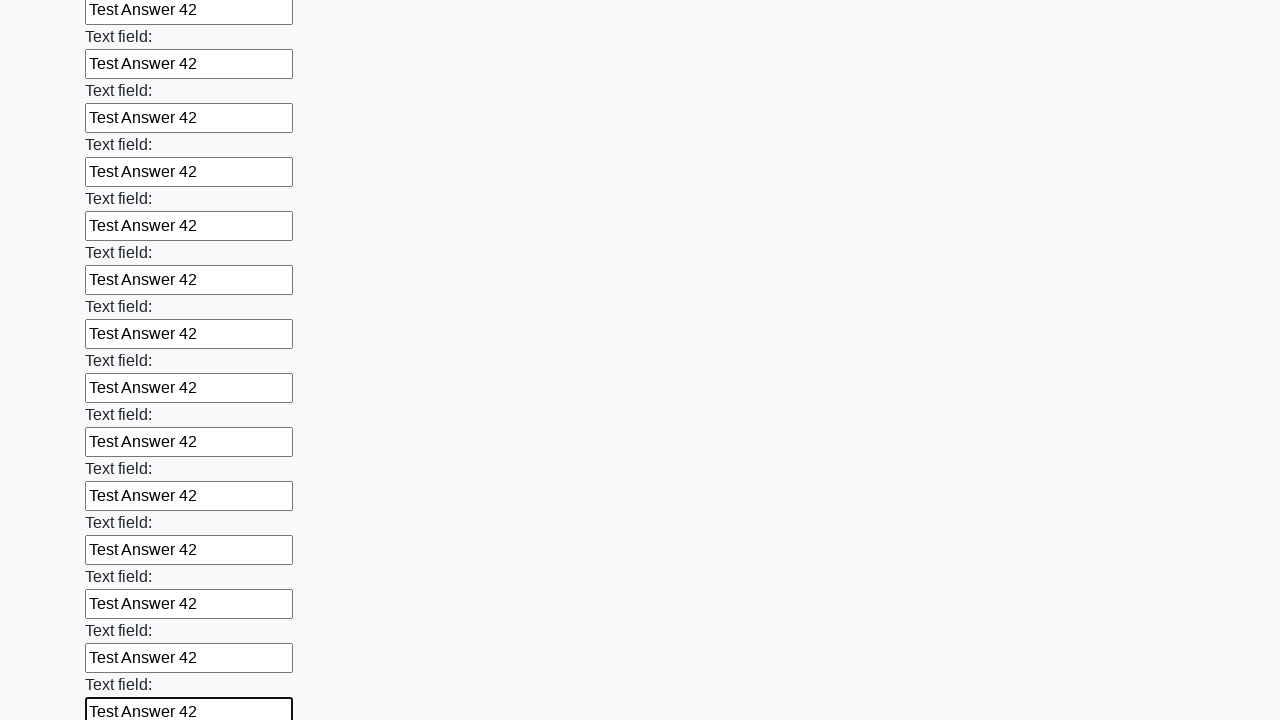

Filled input field with 'Test Answer 42' on input >> nth=64
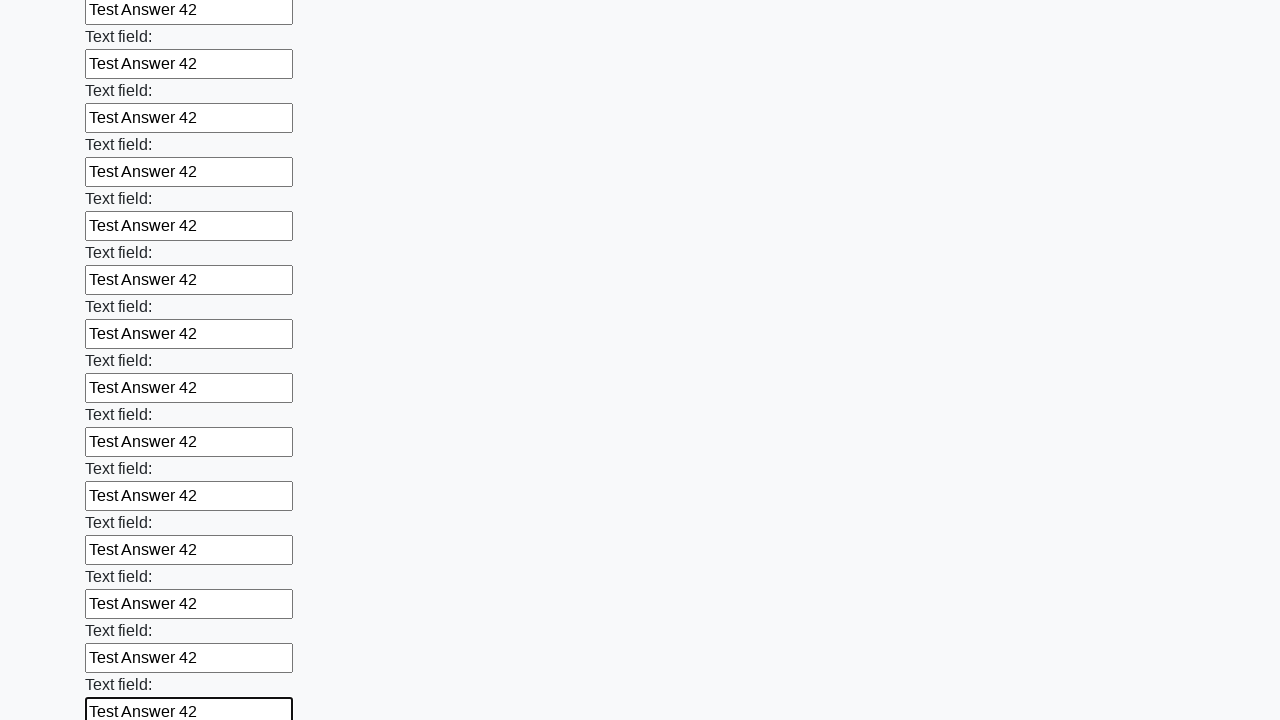

Filled input field with 'Test Answer 42' on input >> nth=65
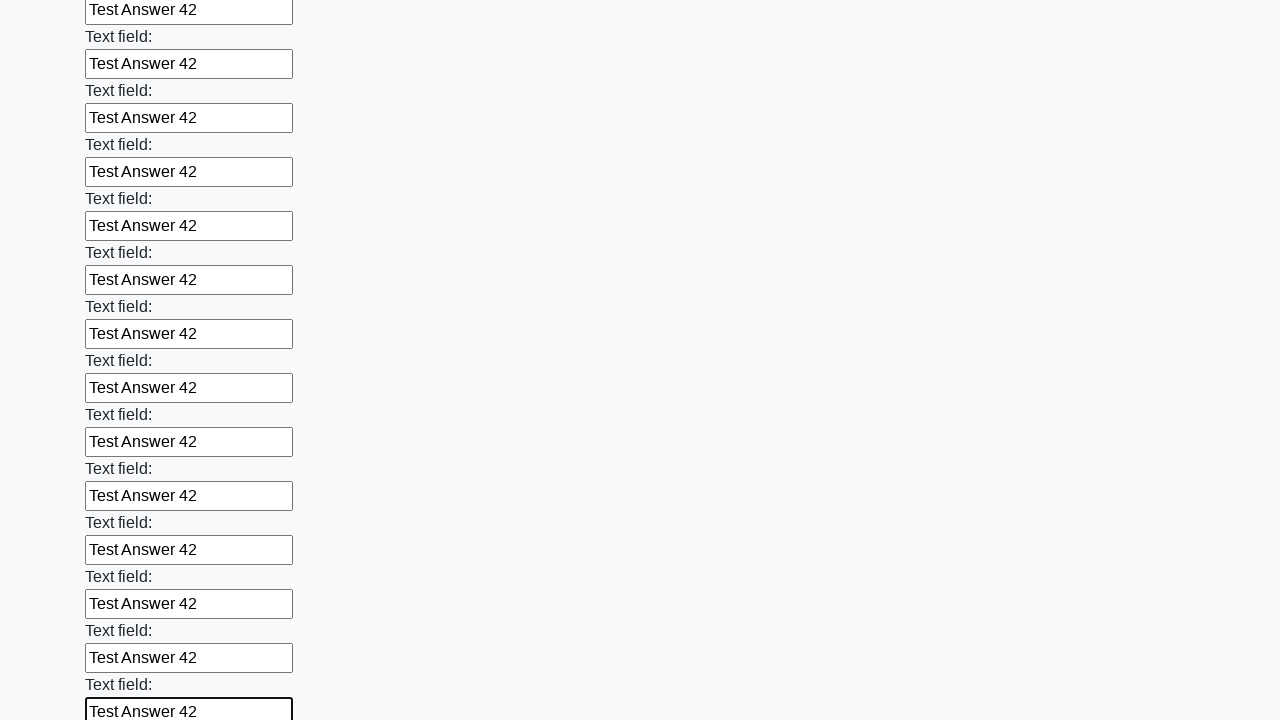

Filled input field with 'Test Answer 42' on input >> nth=66
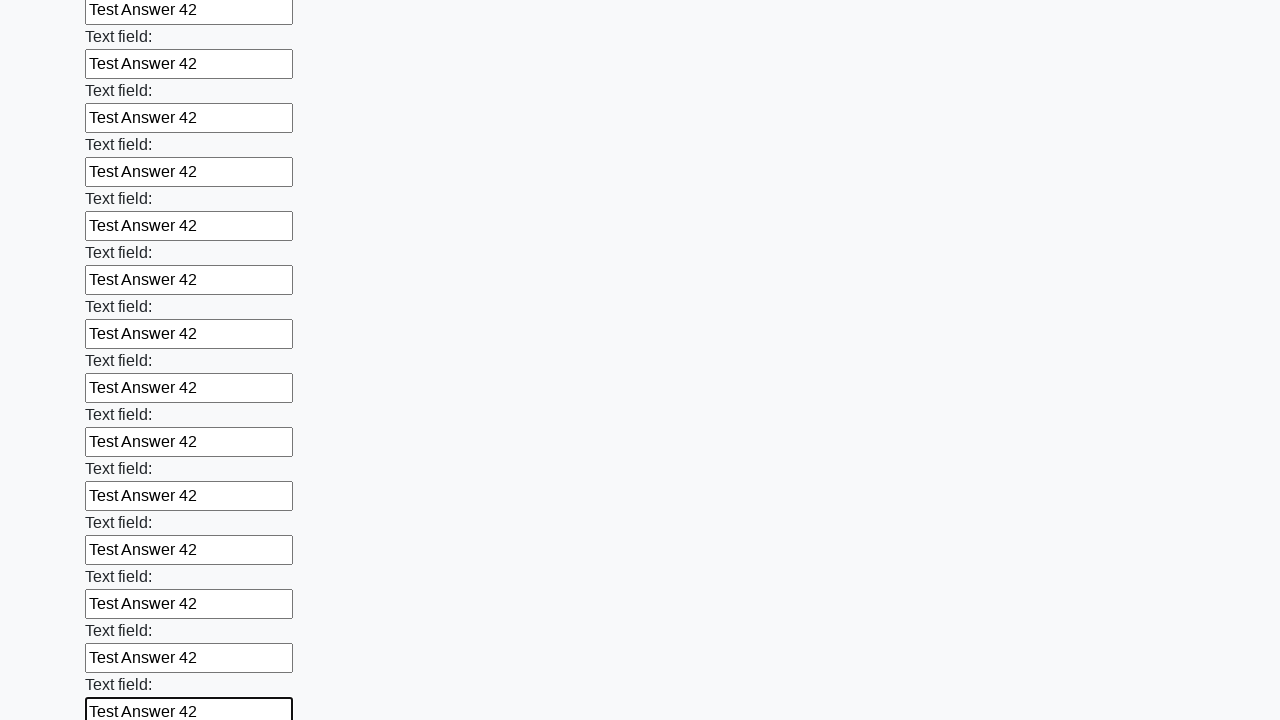

Filled input field with 'Test Answer 42' on input >> nth=67
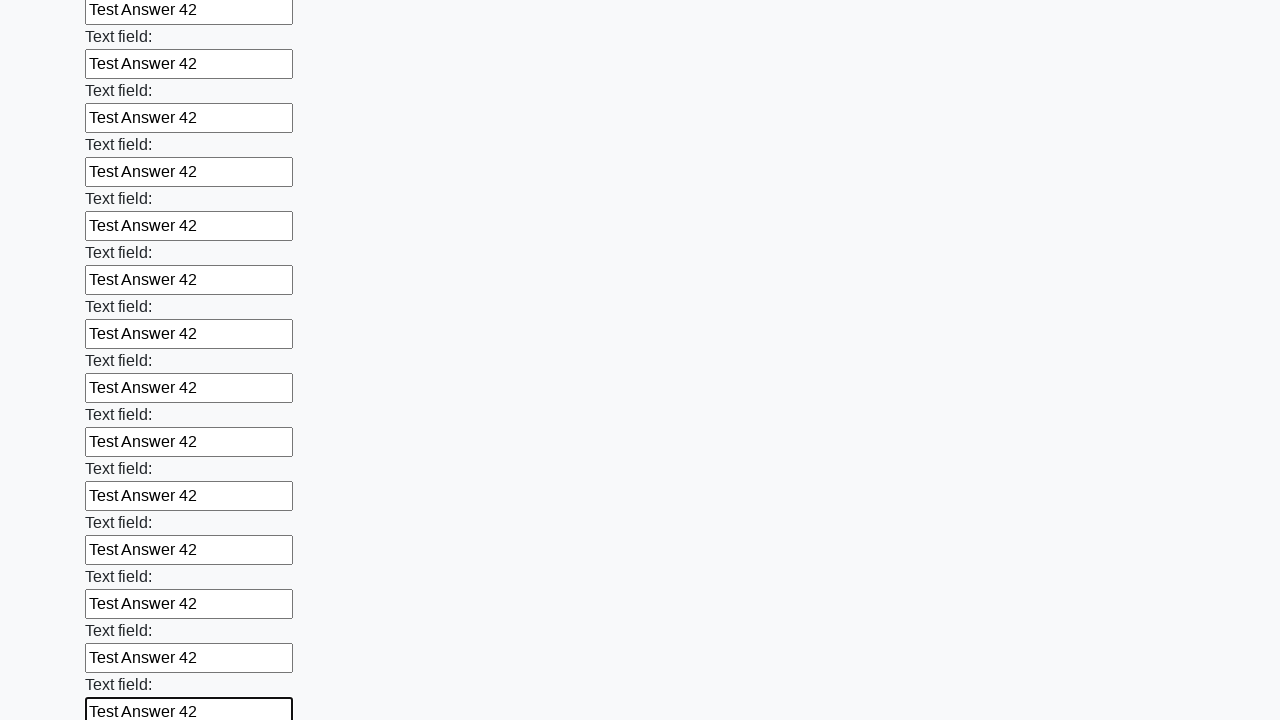

Filled input field with 'Test Answer 42' on input >> nth=68
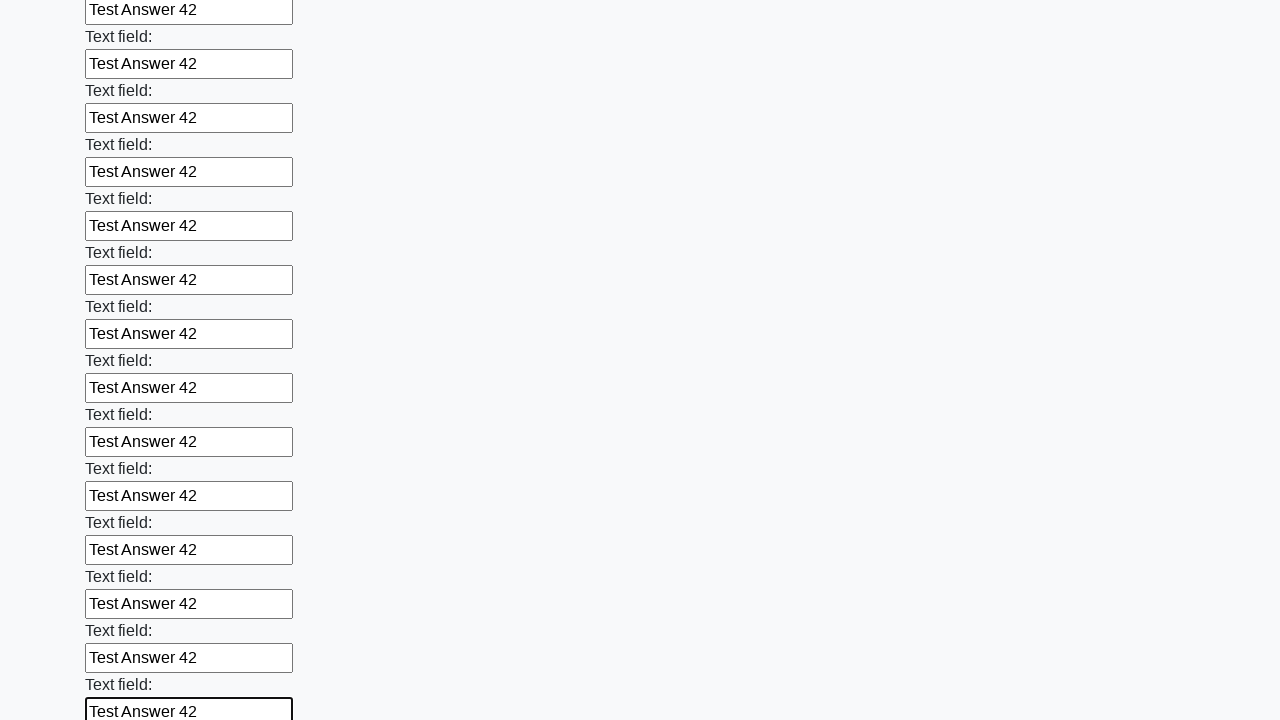

Filled input field with 'Test Answer 42' on input >> nth=69
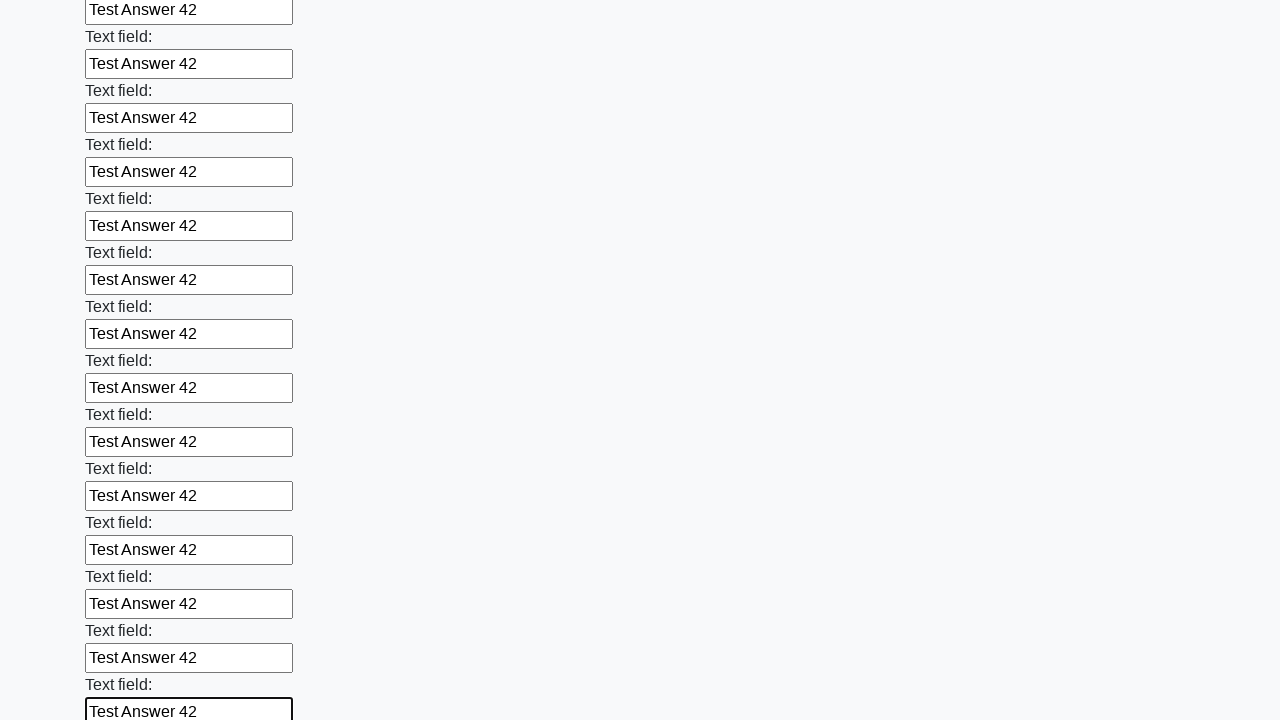

Filled input field with 'Test Answer 42' on input >> nth=70
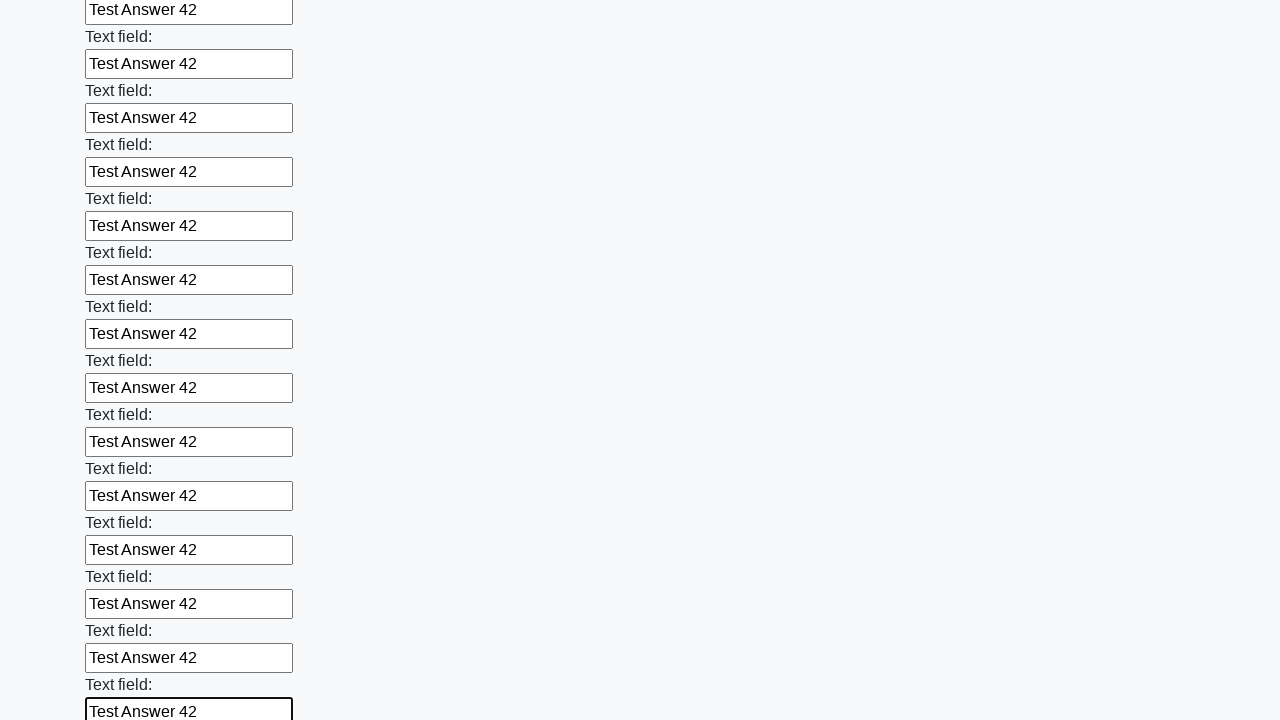

Filled input field with 'Test Answer 42' on input >> nth=71
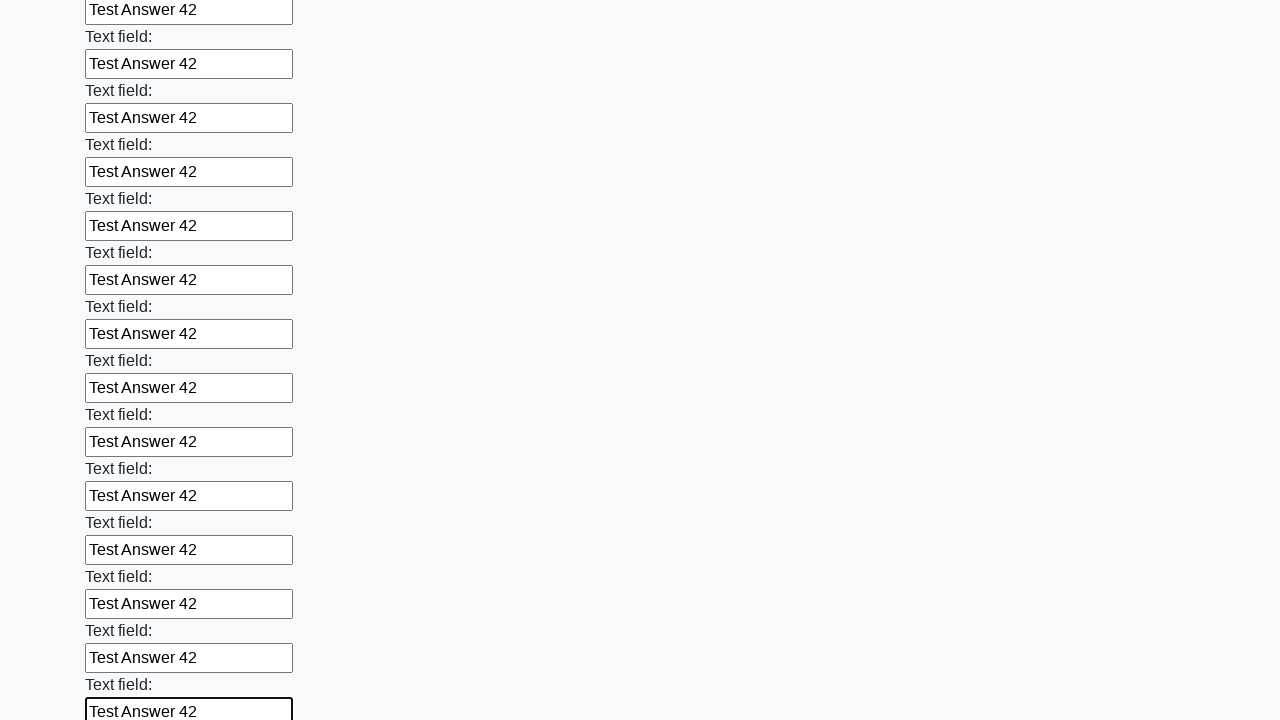

Filled input field with 'Test Answer 42' on input >> nth=72
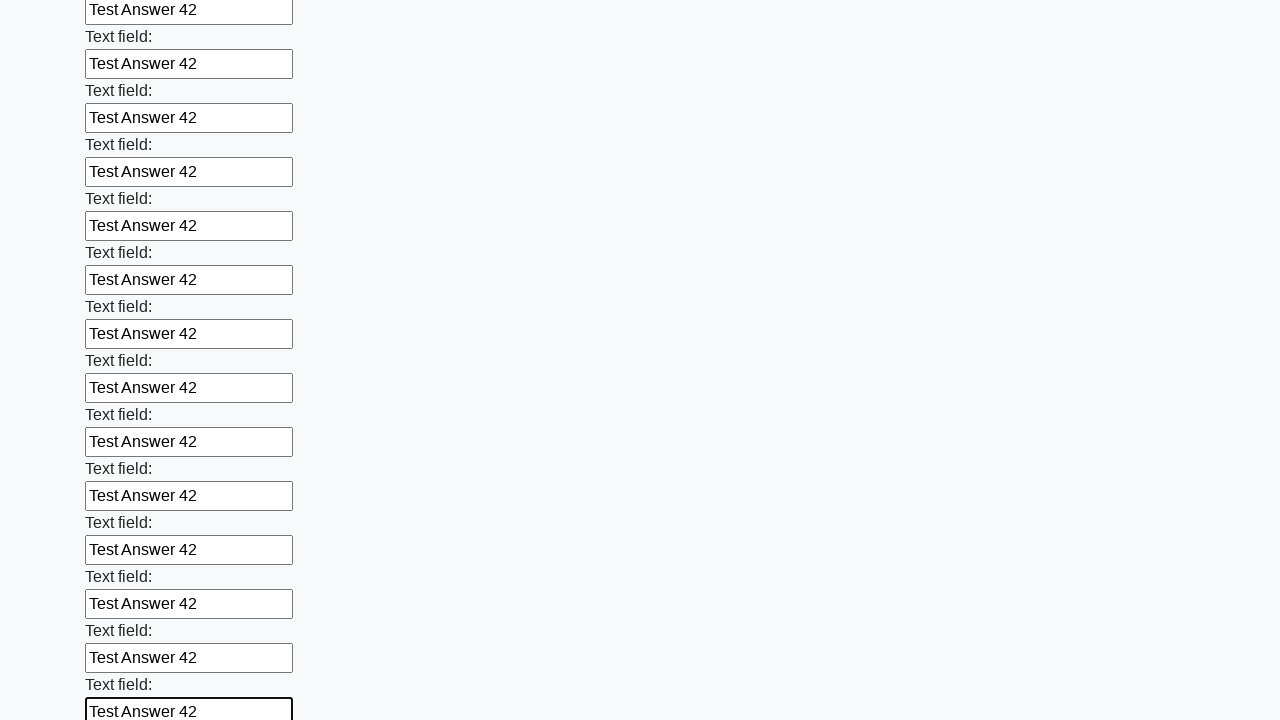

Filled input field with 'Test Answer 42' on input >> nth=73
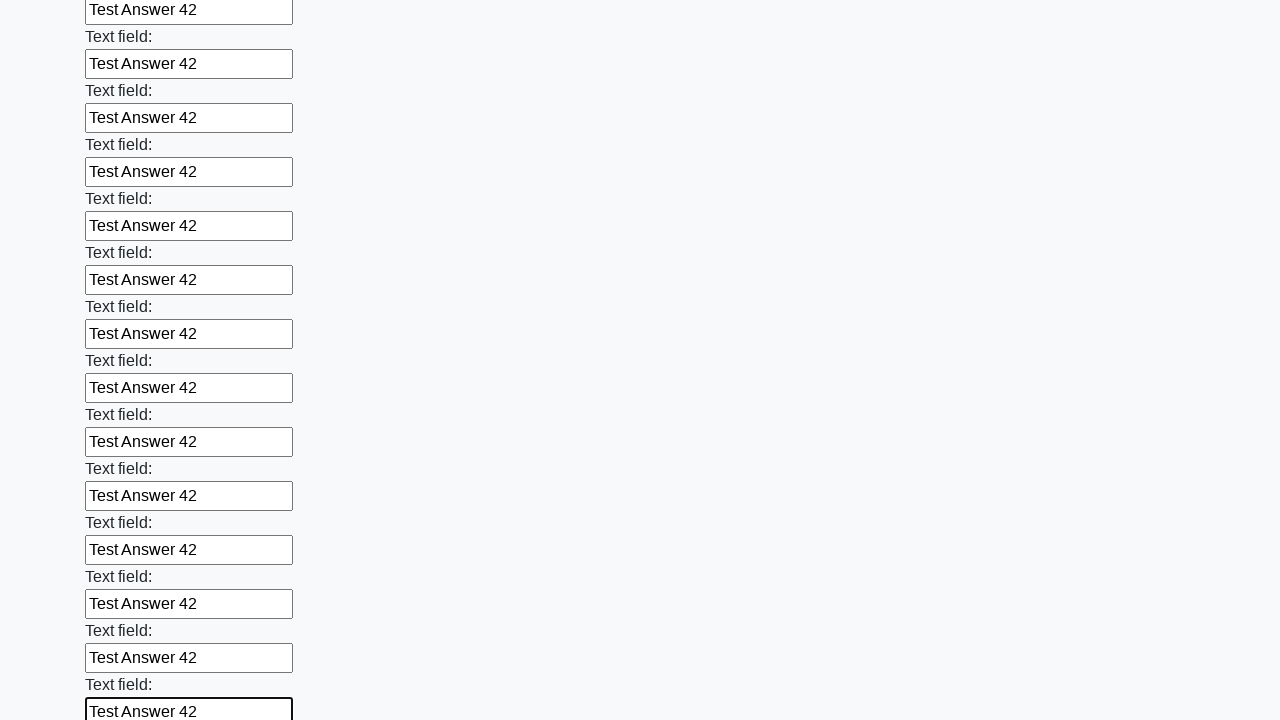

Filled input field with 'Test Answer 42' on input >> nth=74
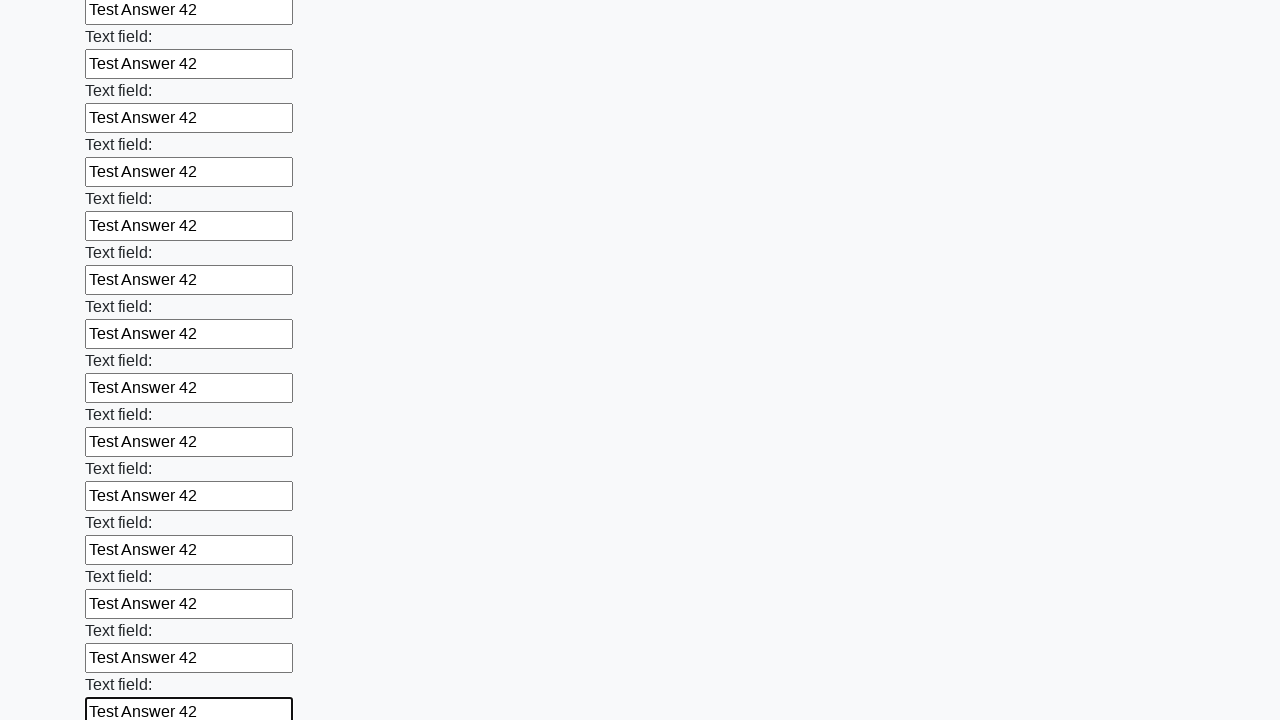

Filled input field with 'Test Answer 42' on input >> nth=75
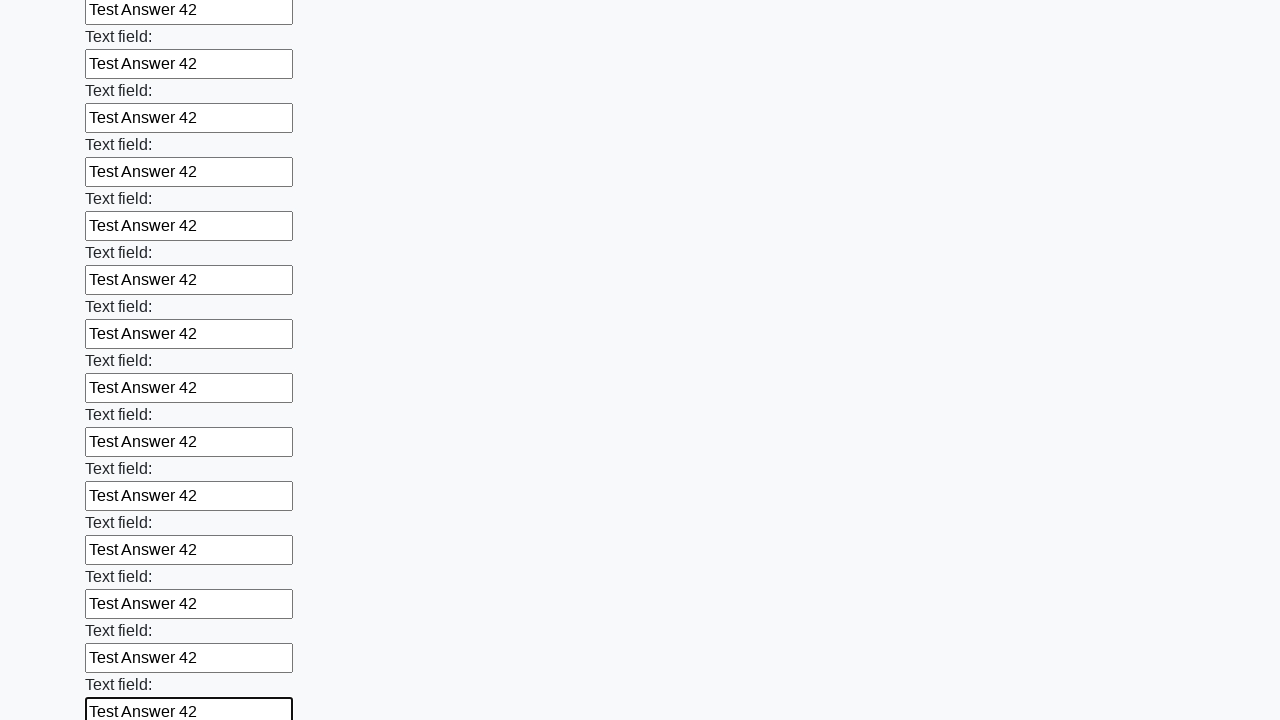

Filled input field with 'Test Answer 42' on input >> nth=76
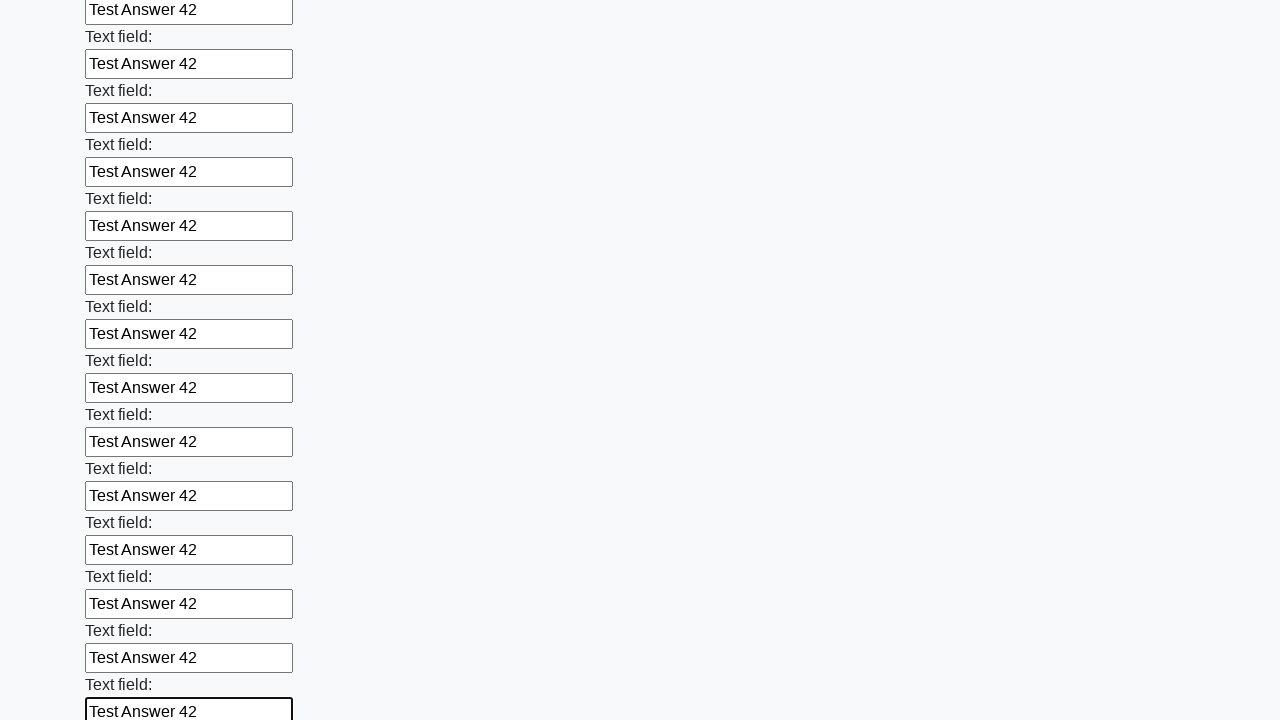

Filled input field with 'Test Answer 42' on input >> nth=77
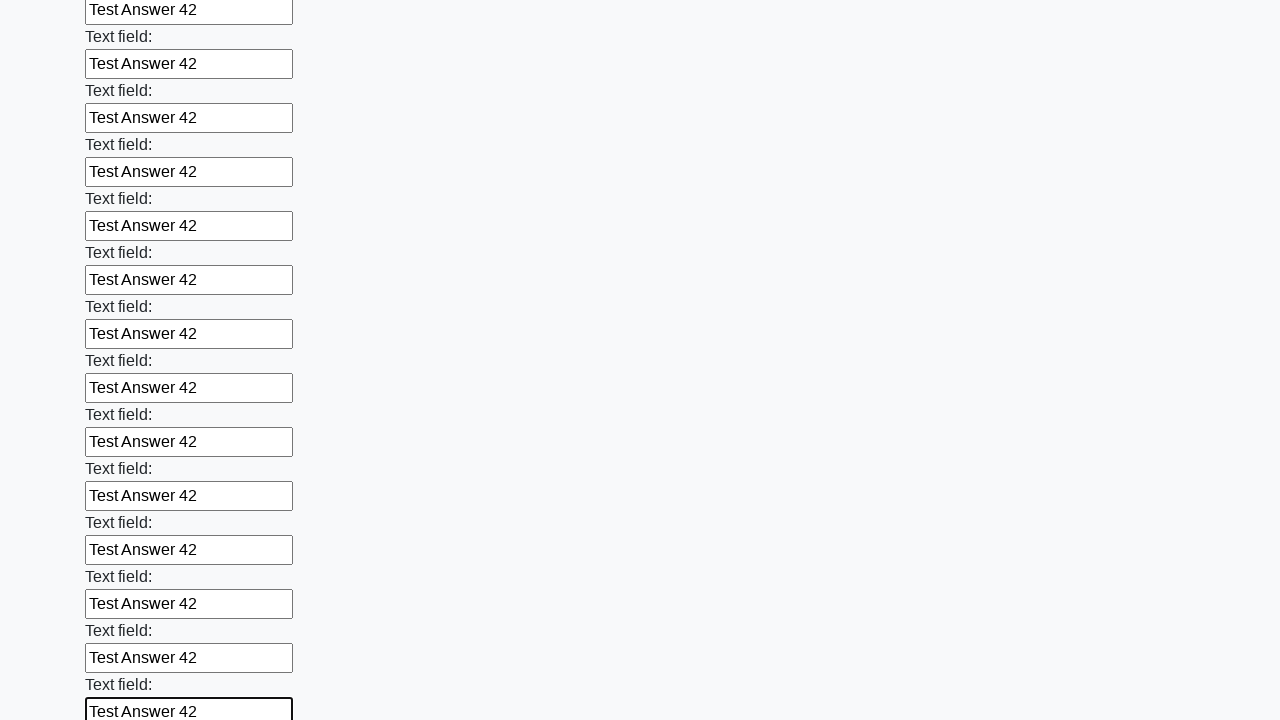

Filled input field with 'Test Answer 42' on input >> nth=78
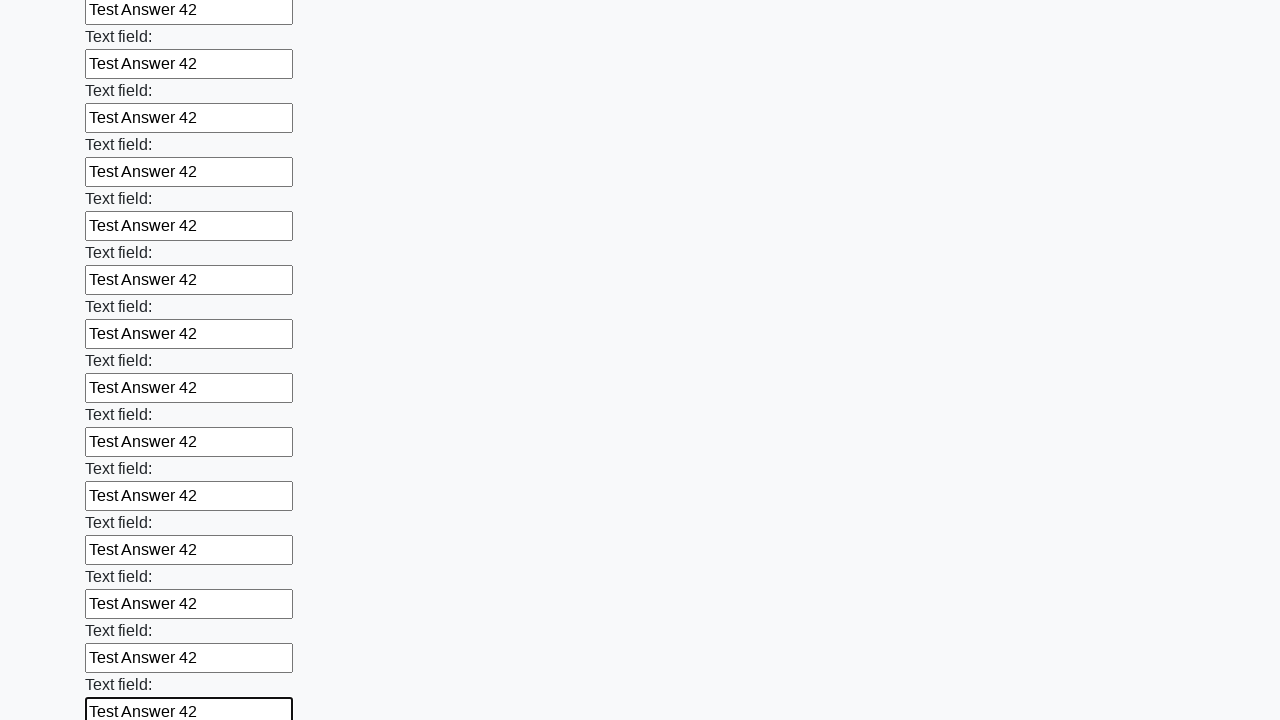

Filled input field with 'Test Answer 42' on input >> nth=79
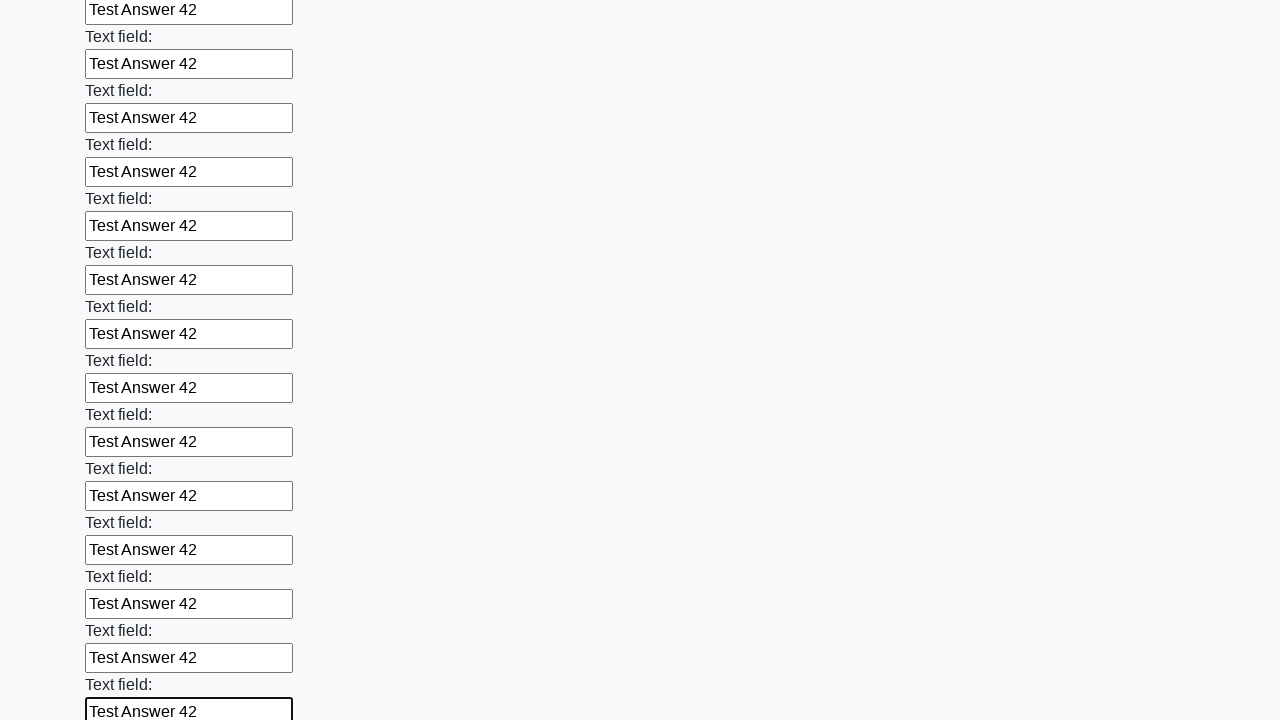

Filled input field with 'Test Answer 42' on input >> nth=80
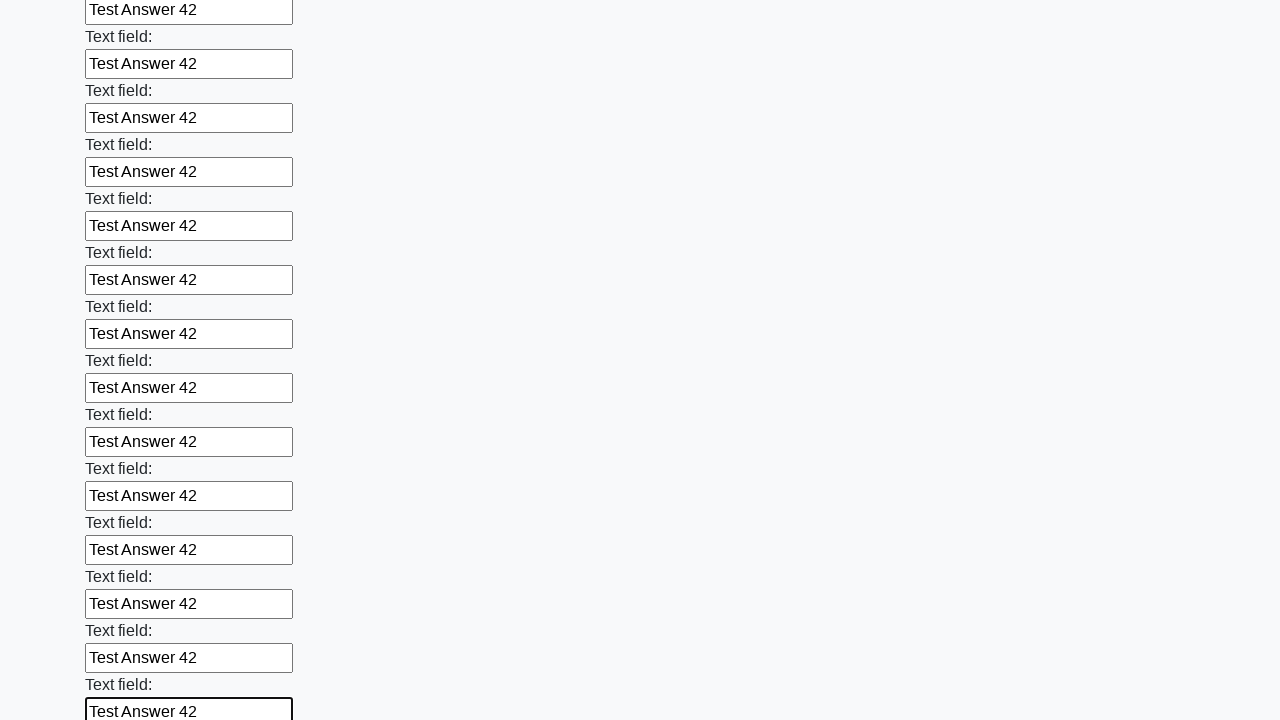

Filled input field with 'Test Answer 42' on input >> nth=81
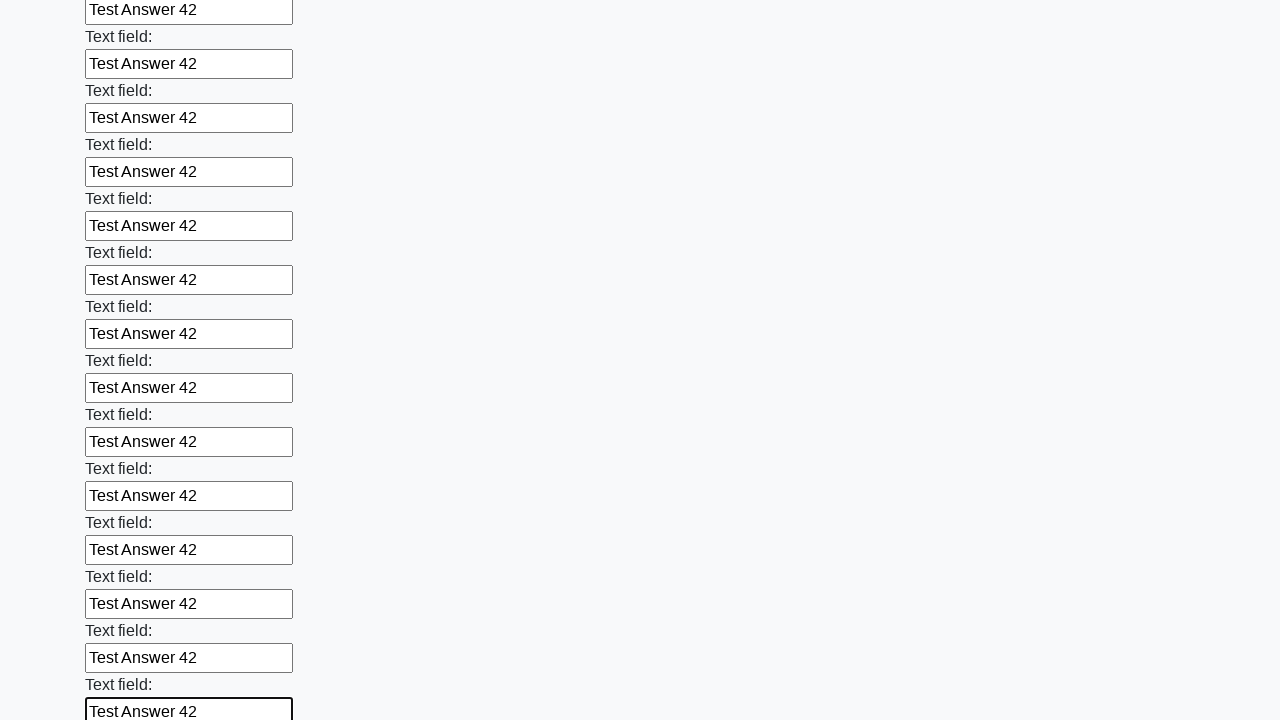

Filled input field with 'Test Answer 42' on input >> nth=82
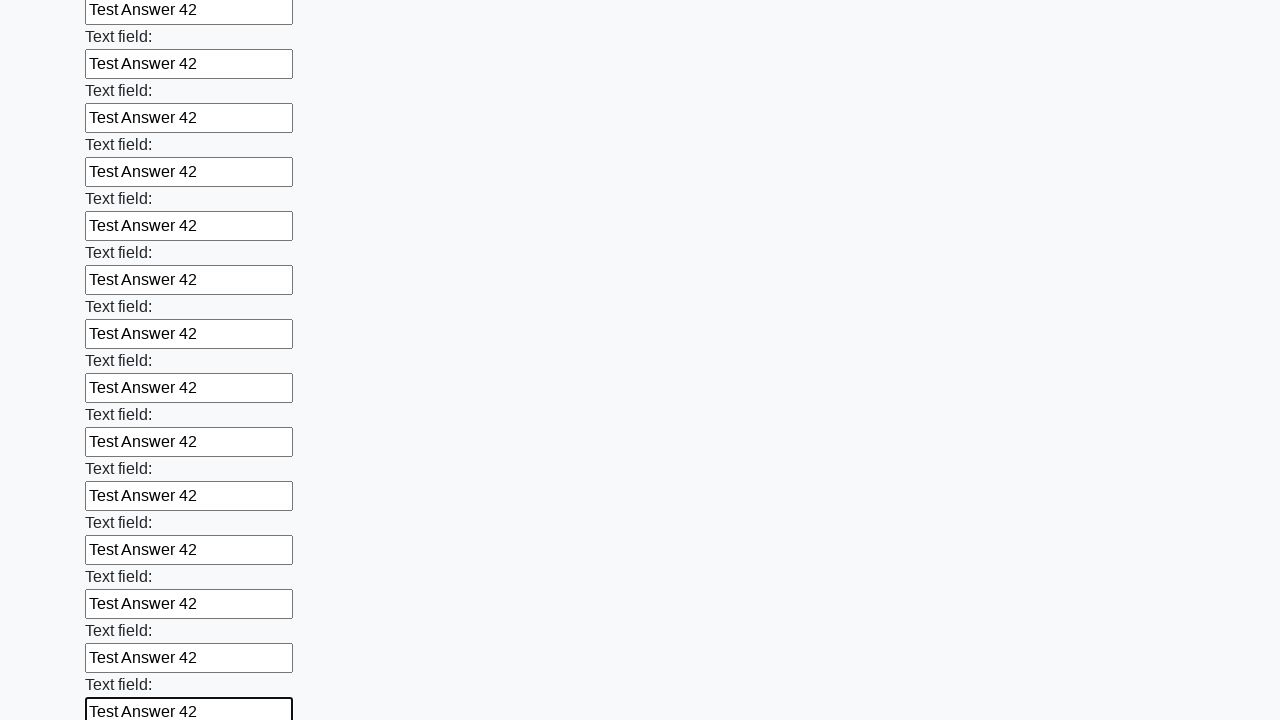

Filled input field with 'Test Answer 42' on input >> nth=83
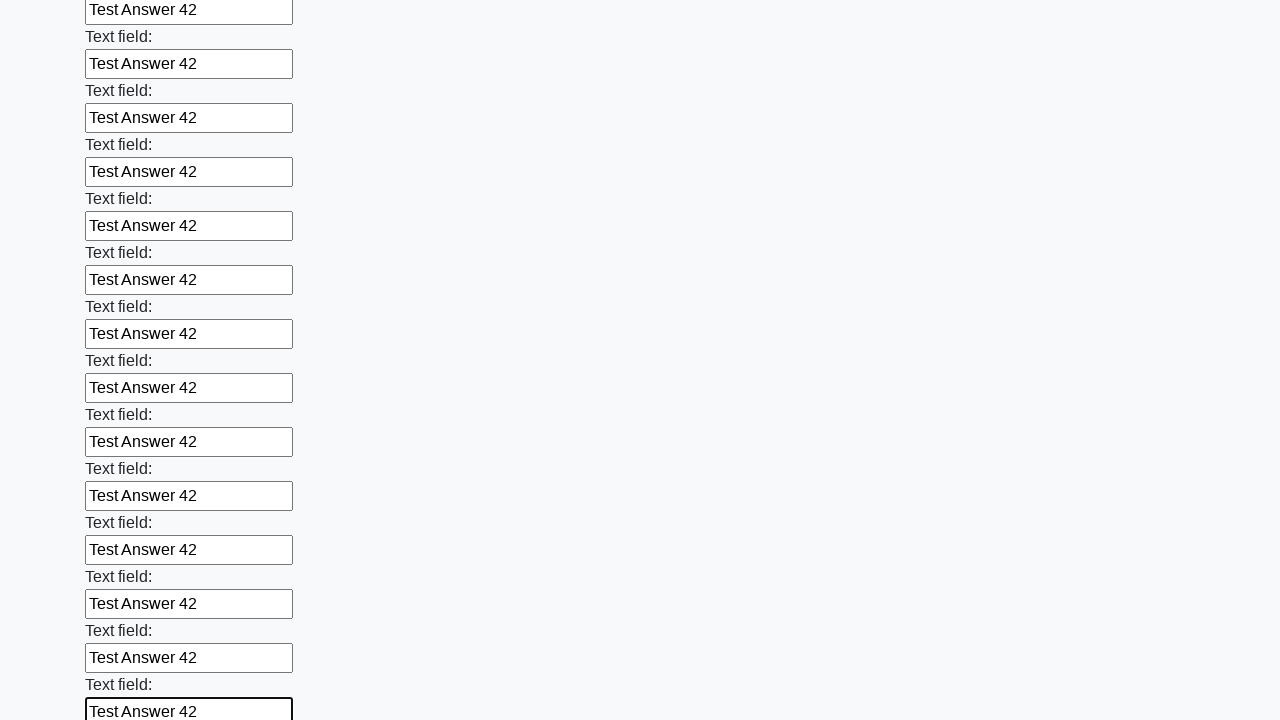

Filled input field with 'Test Answer 42' on input >> nth=84
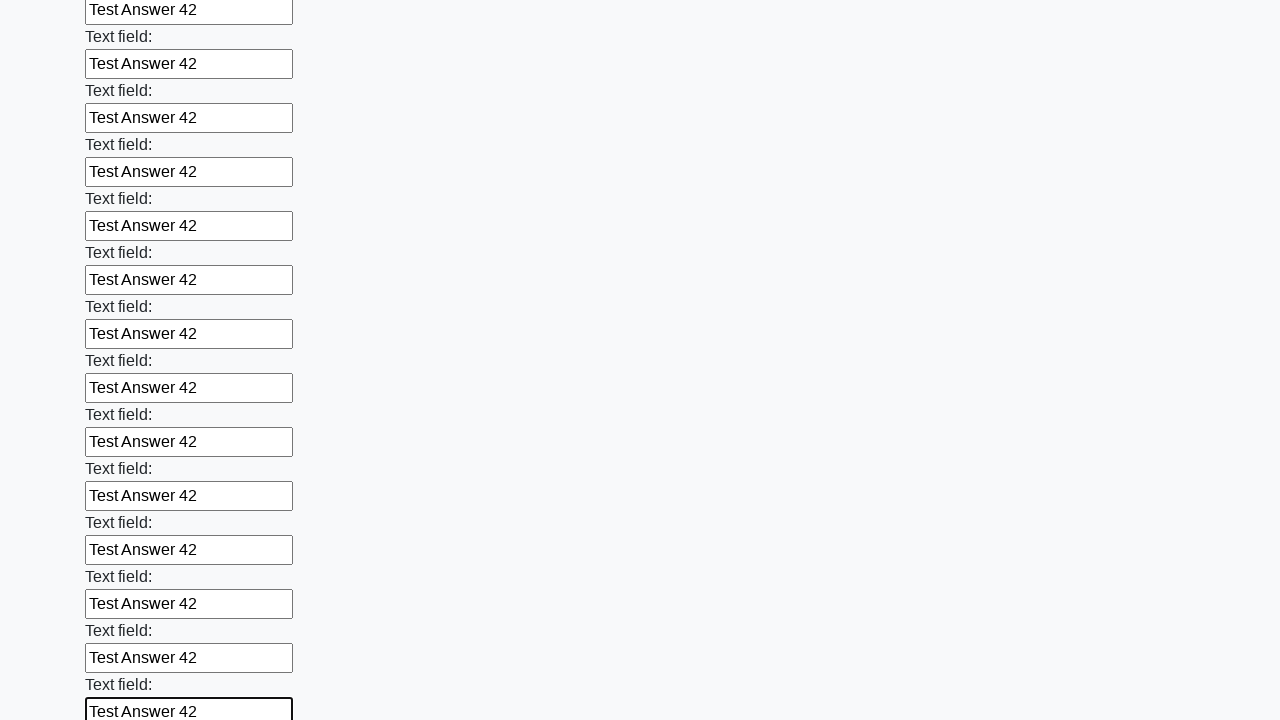

Filled input field with 'Test Answer 42' on input >> nth=85
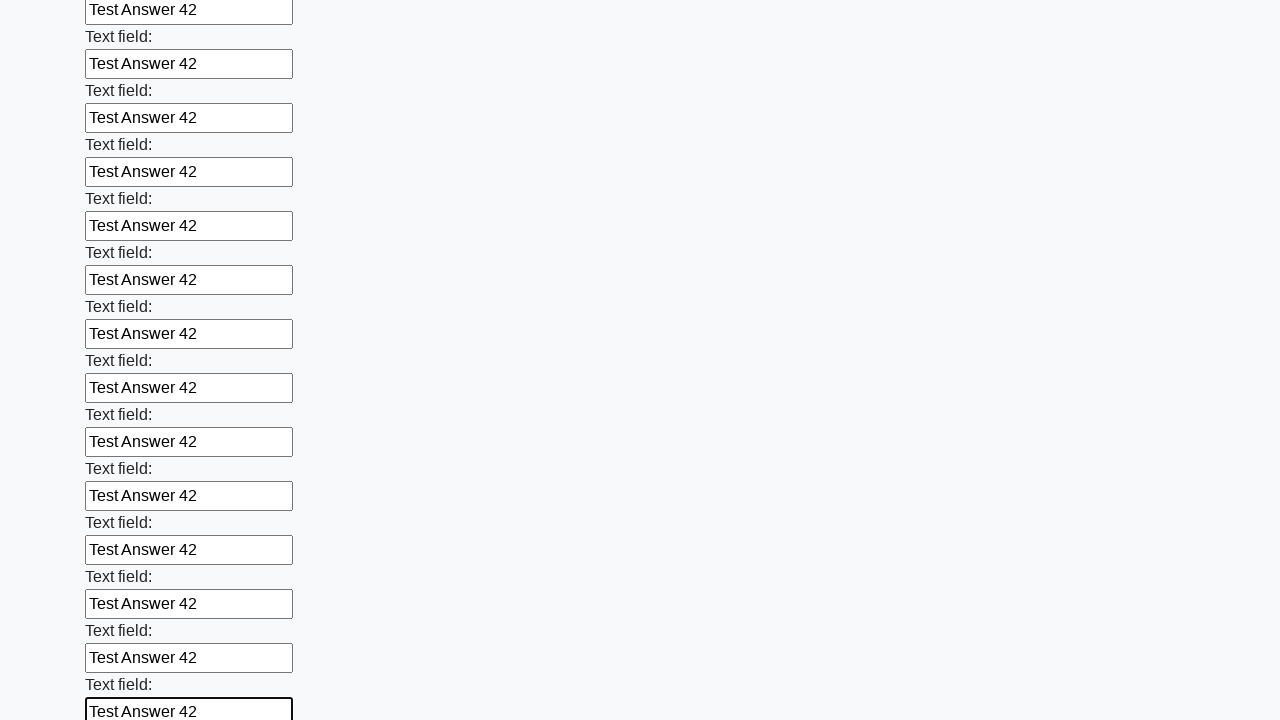

Filled input field with 'Test Answer 42' on input >> nth=86
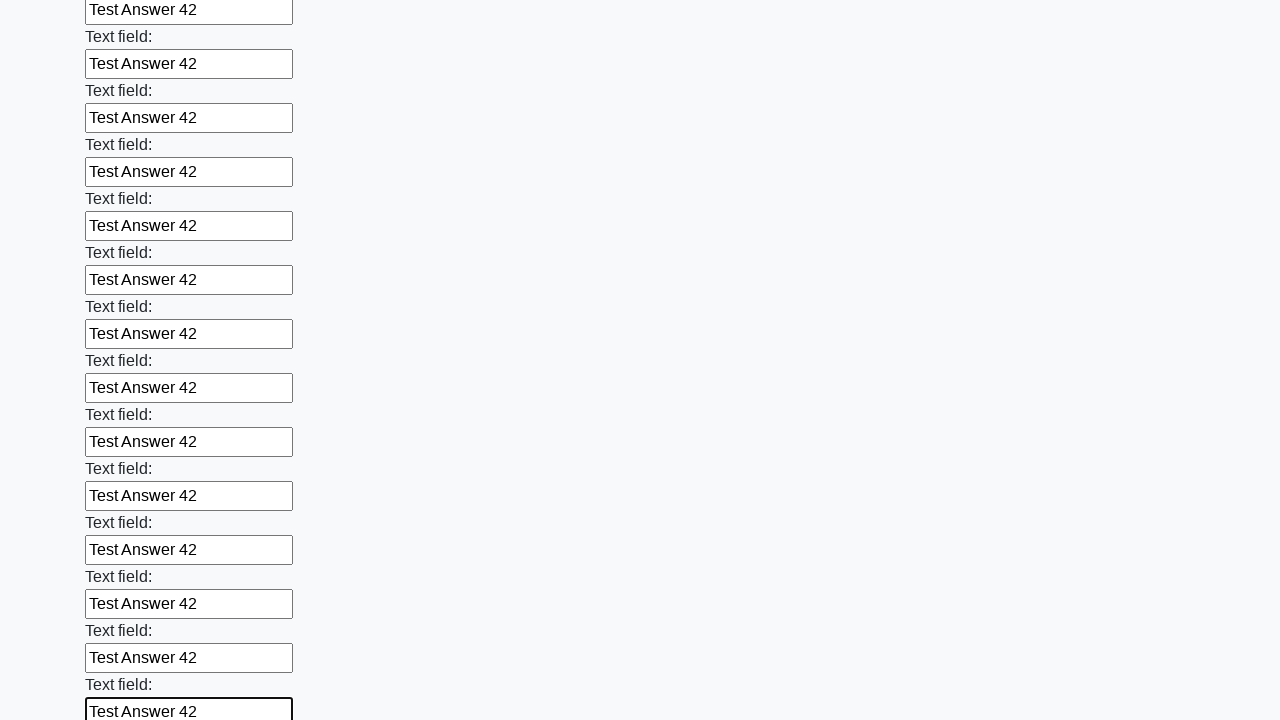

Filled input field with 'Test Answer 42' on input >> nth=87
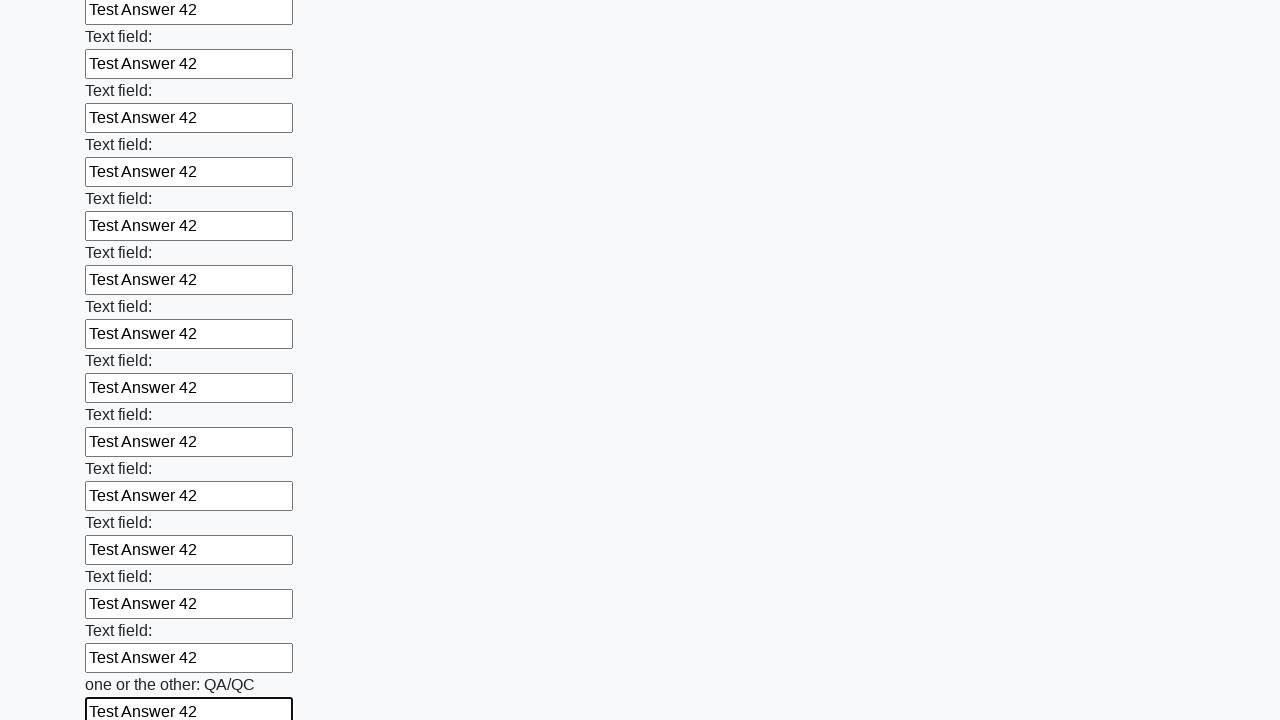

Filled input field with 'Test Answer 42' on input >> nth=88
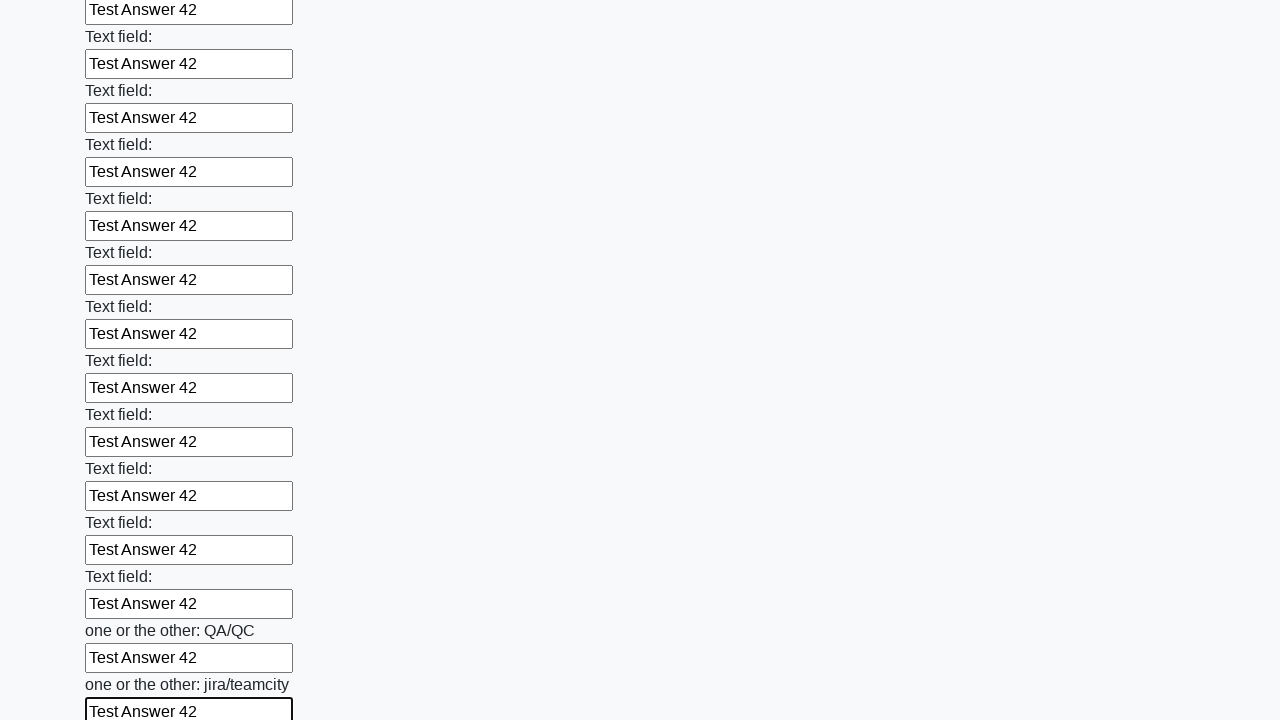

Filled input field with 'Test Answer 42' on input >> nth=89
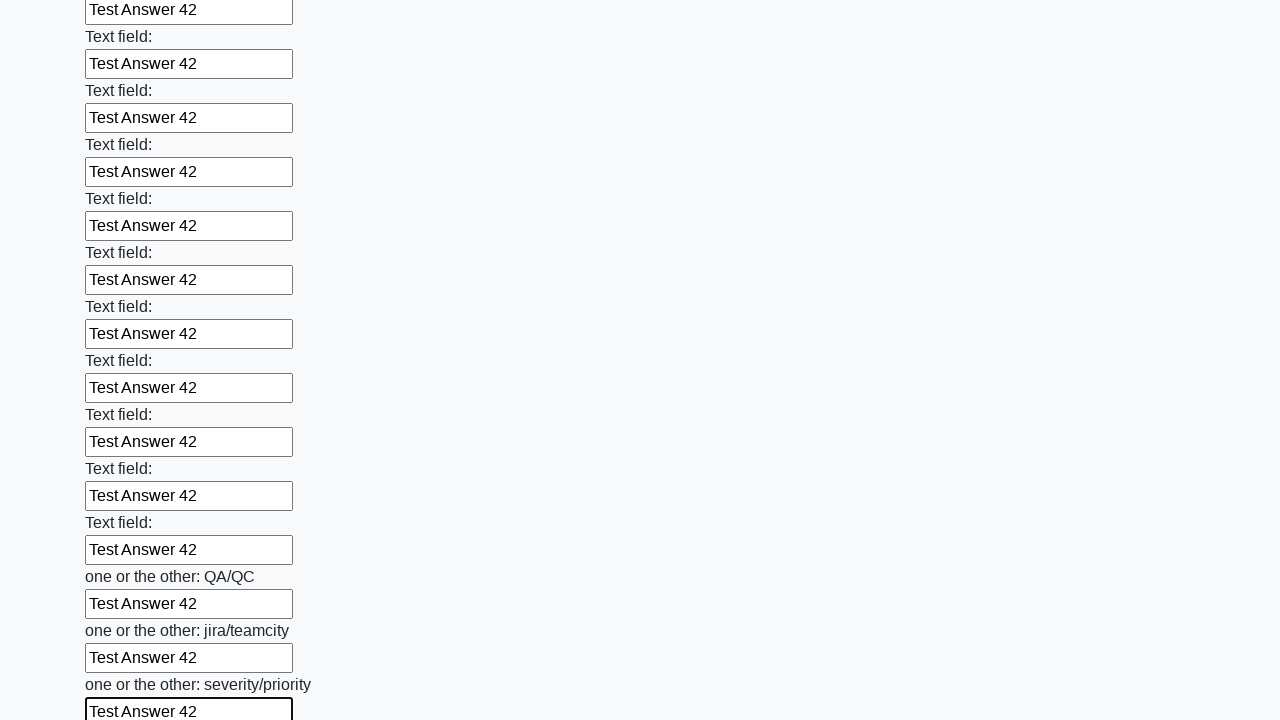

Filled input field with 'Test Answer 42' on input >> nth=90
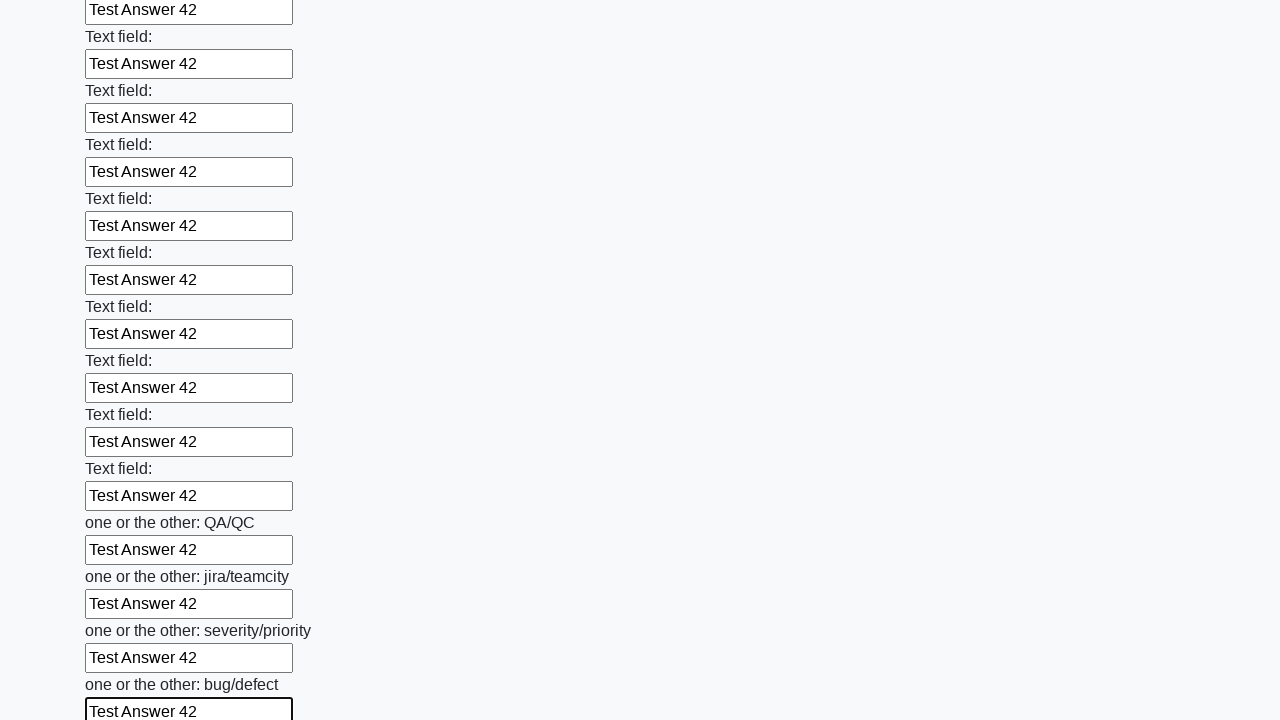

Filled input field with 'Test Answer 42' on input >> nth=91
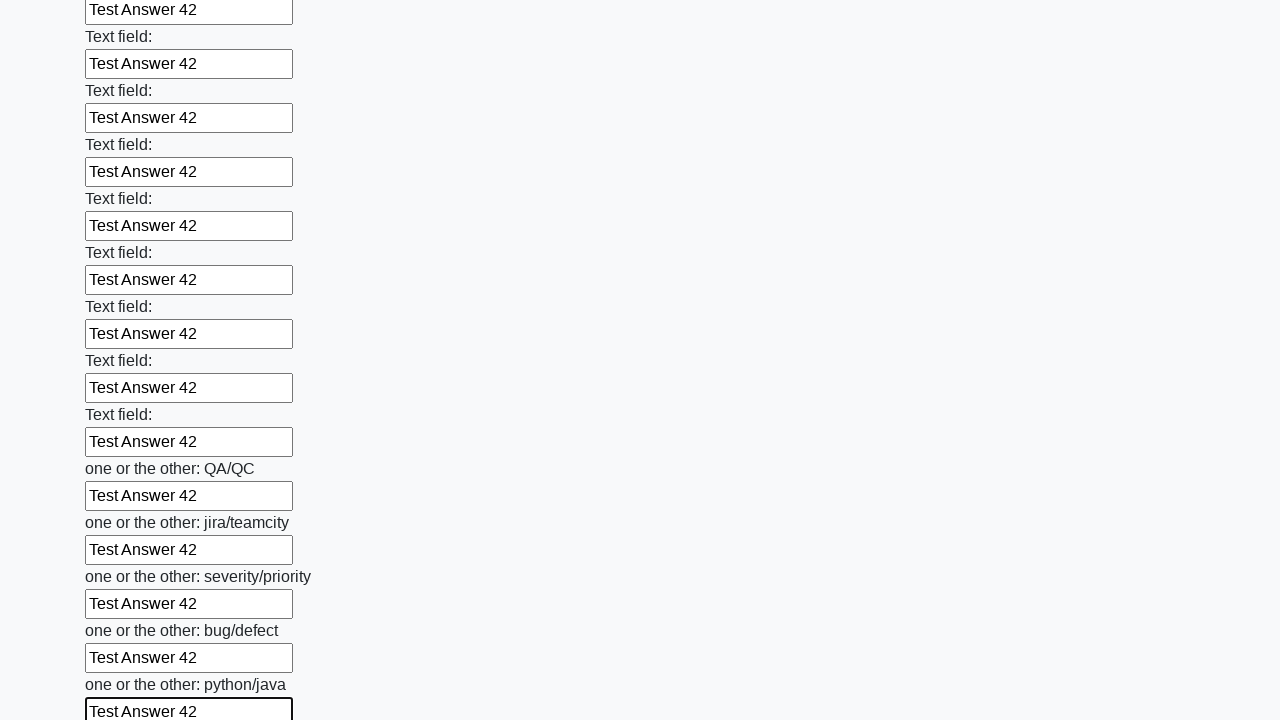

Filled input field with 'Test Answer 42' on input >> nth=92
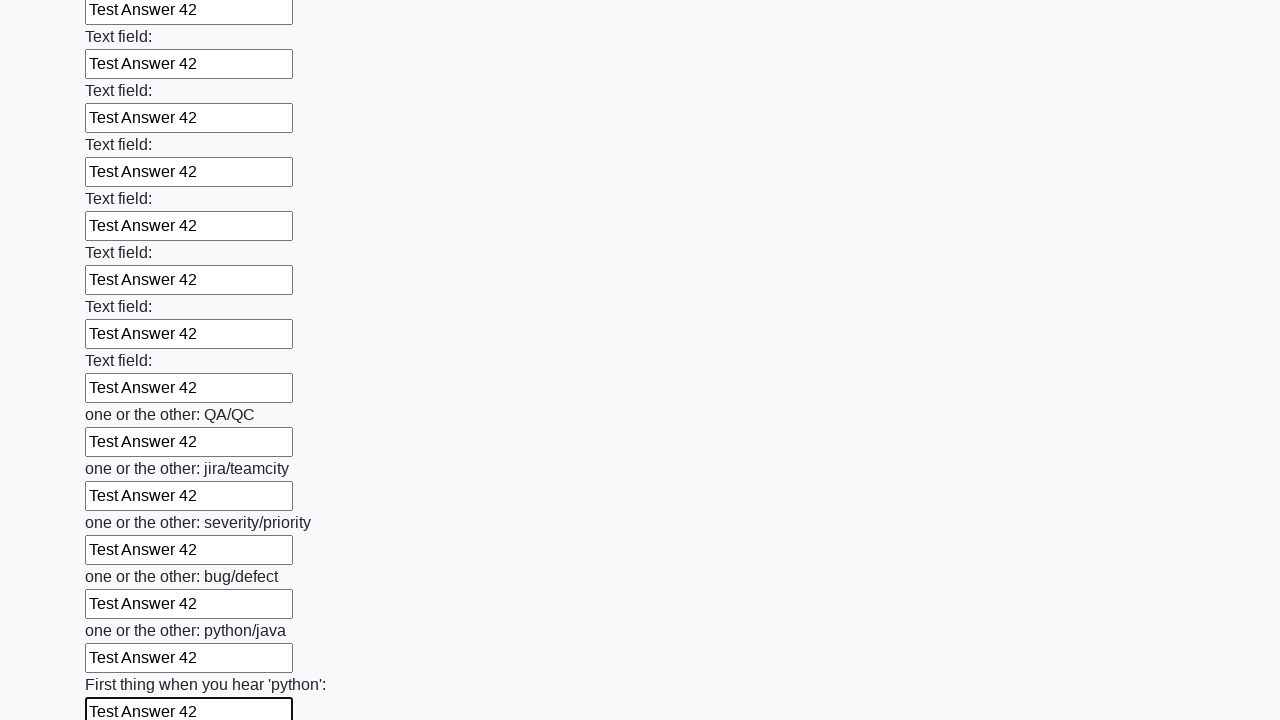

Filled input field with 'Test Answer 42' on input >> nth=93
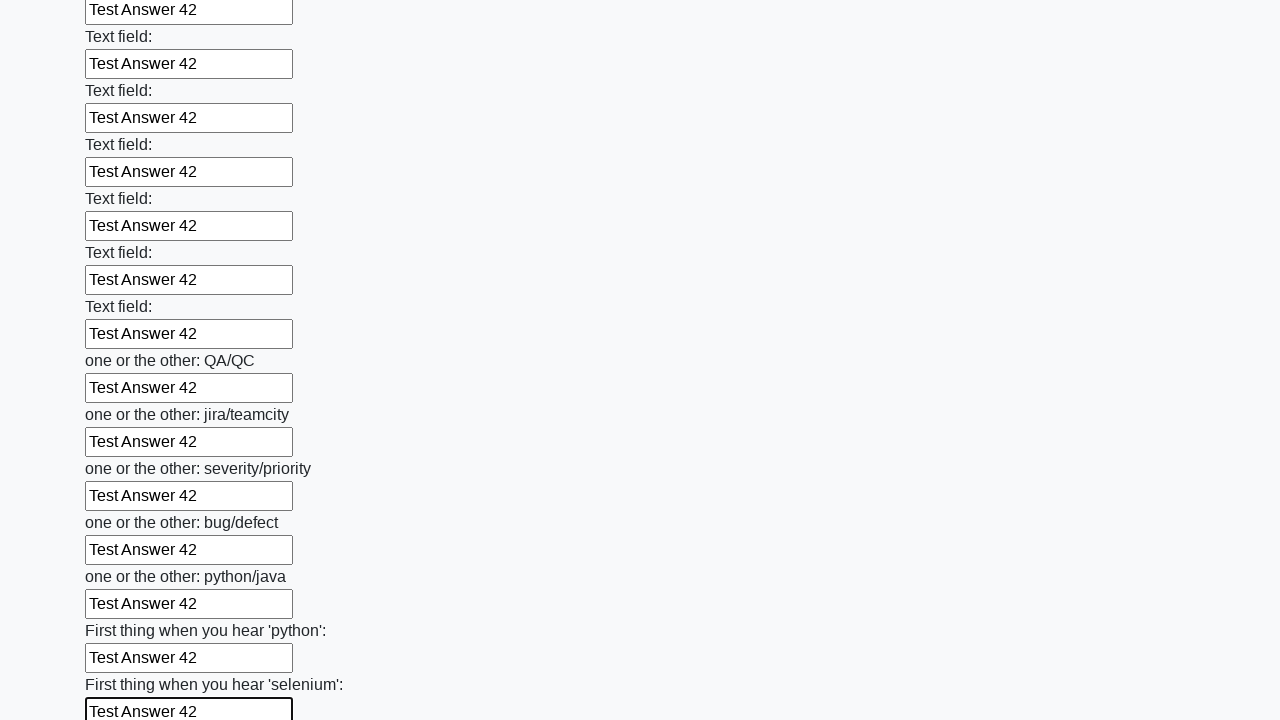

Filled input field with 'Test Answer 42' on input >> nth=94
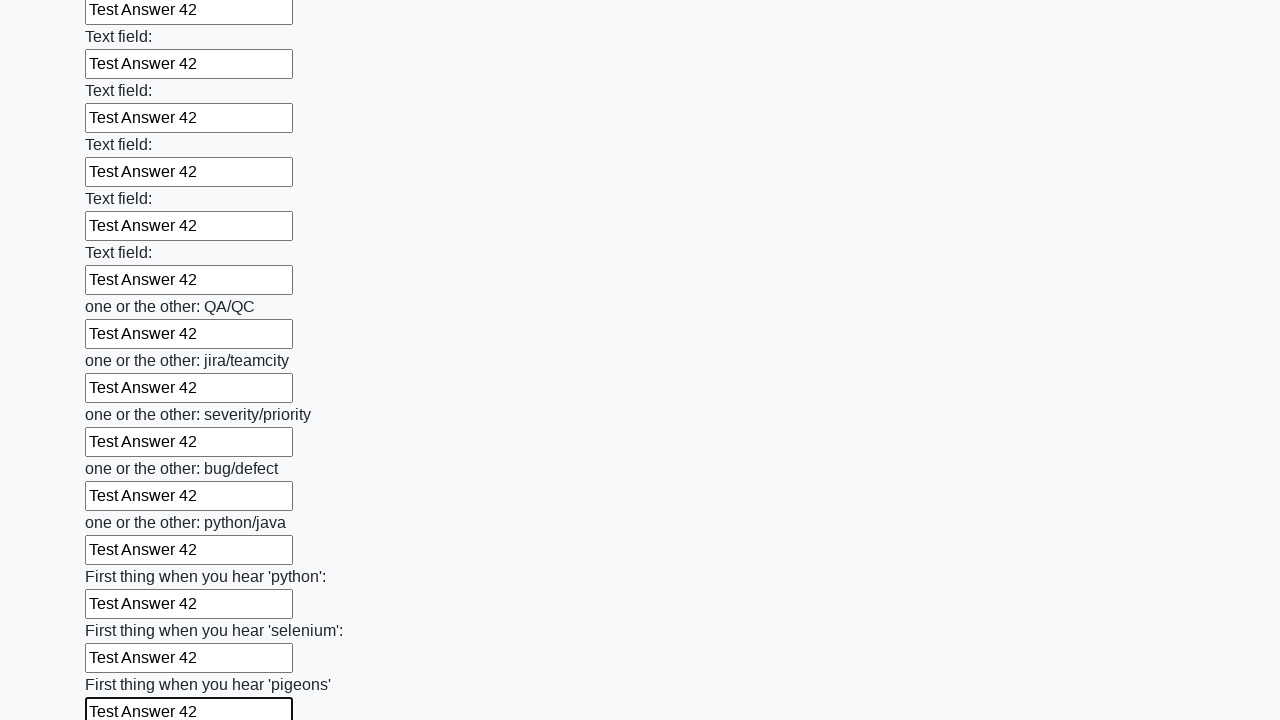

Filled input field with 'Test Answer 42' on input >> nth=95
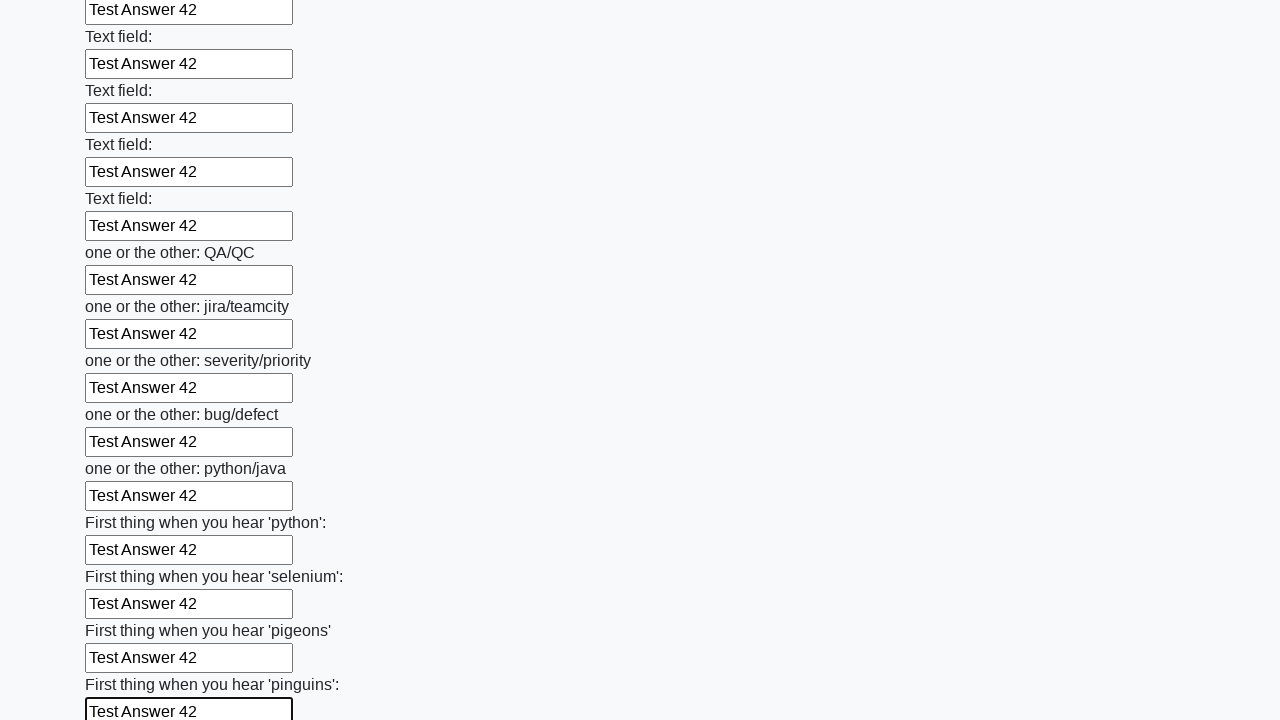

Filled input field with 'Test Answer 42' on input >> nth=96
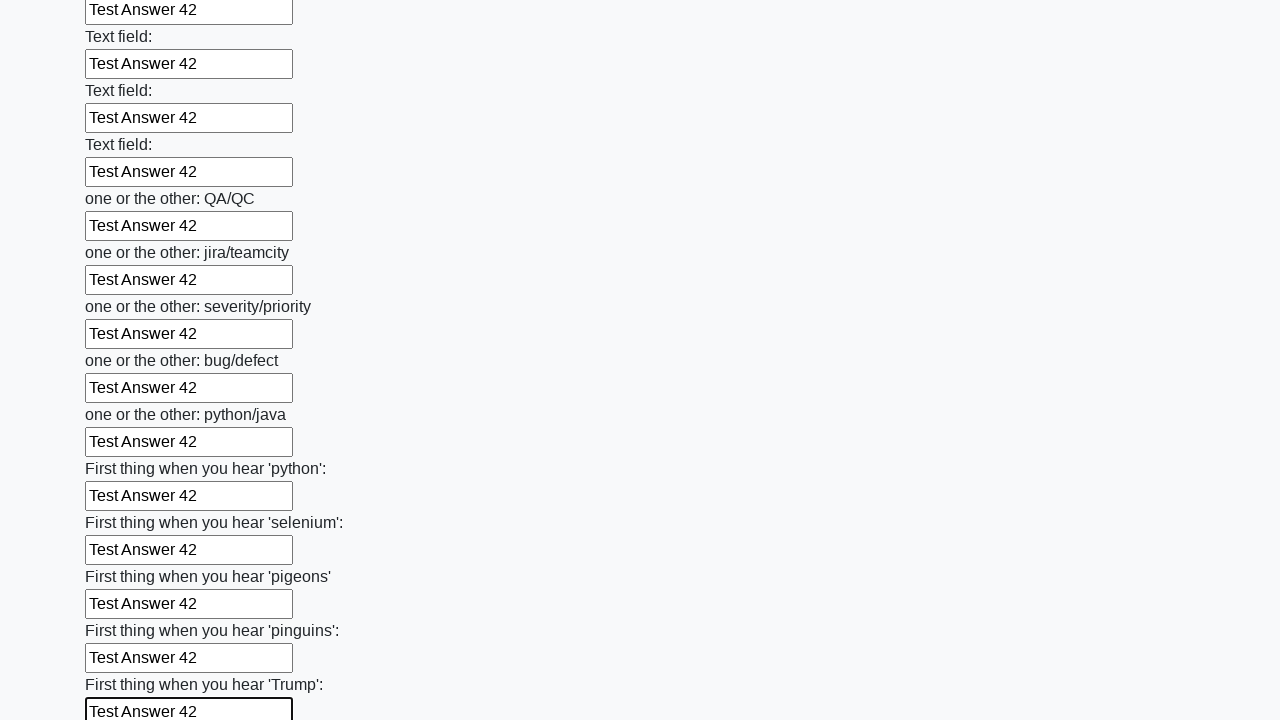

Filled input field with 'Test Answer 42' on input >> nth=97
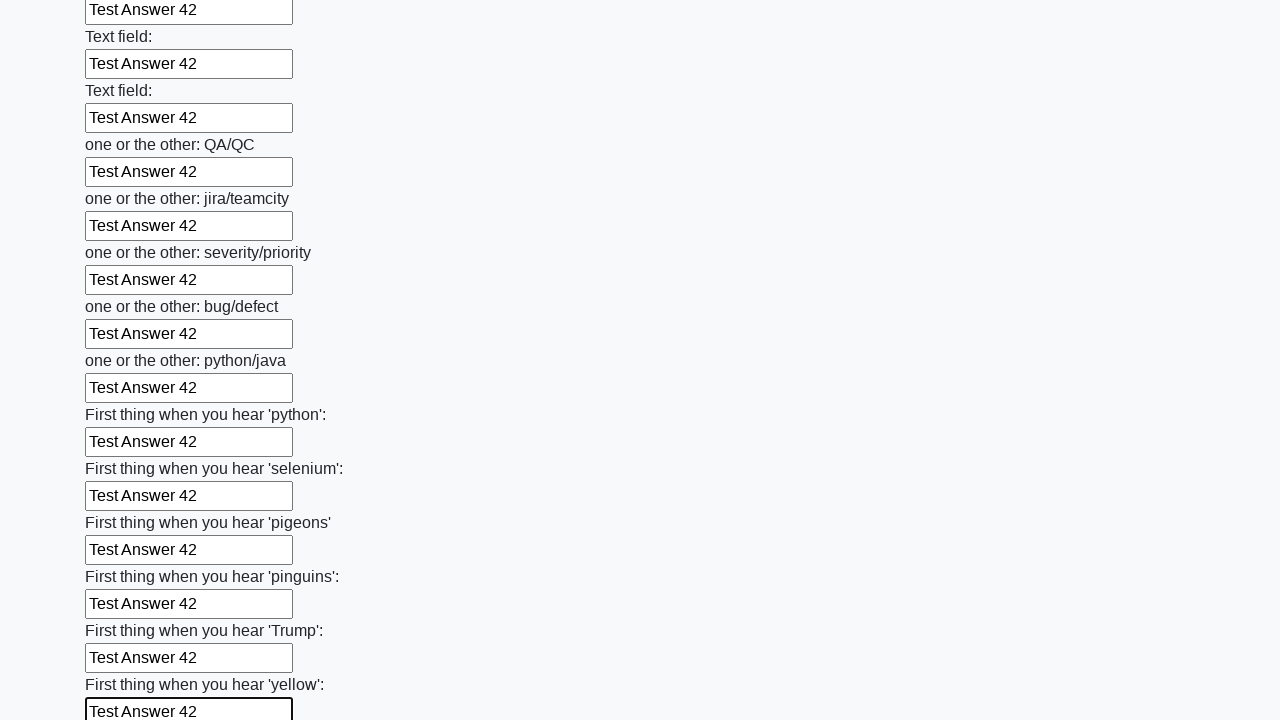

Filled input field with 'Test Answer 42' on input >> nth=98
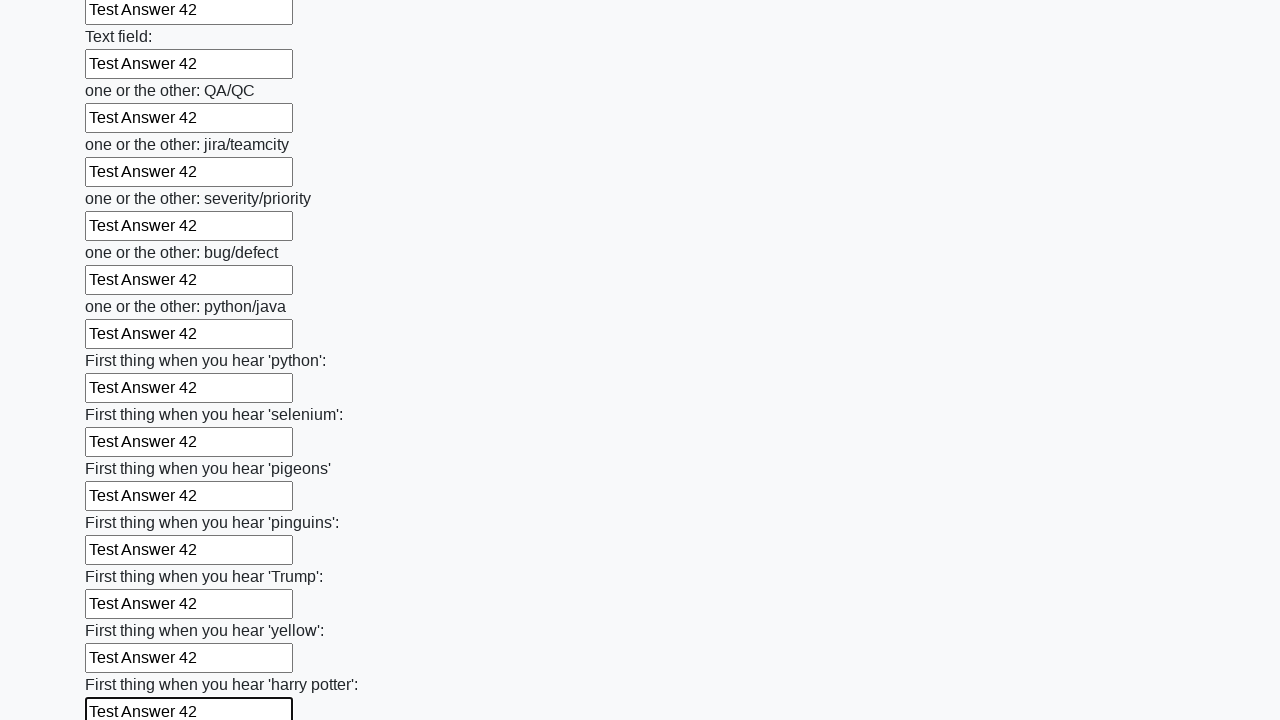

Filled input field with 'Test Answer 42' on input >> nth=99
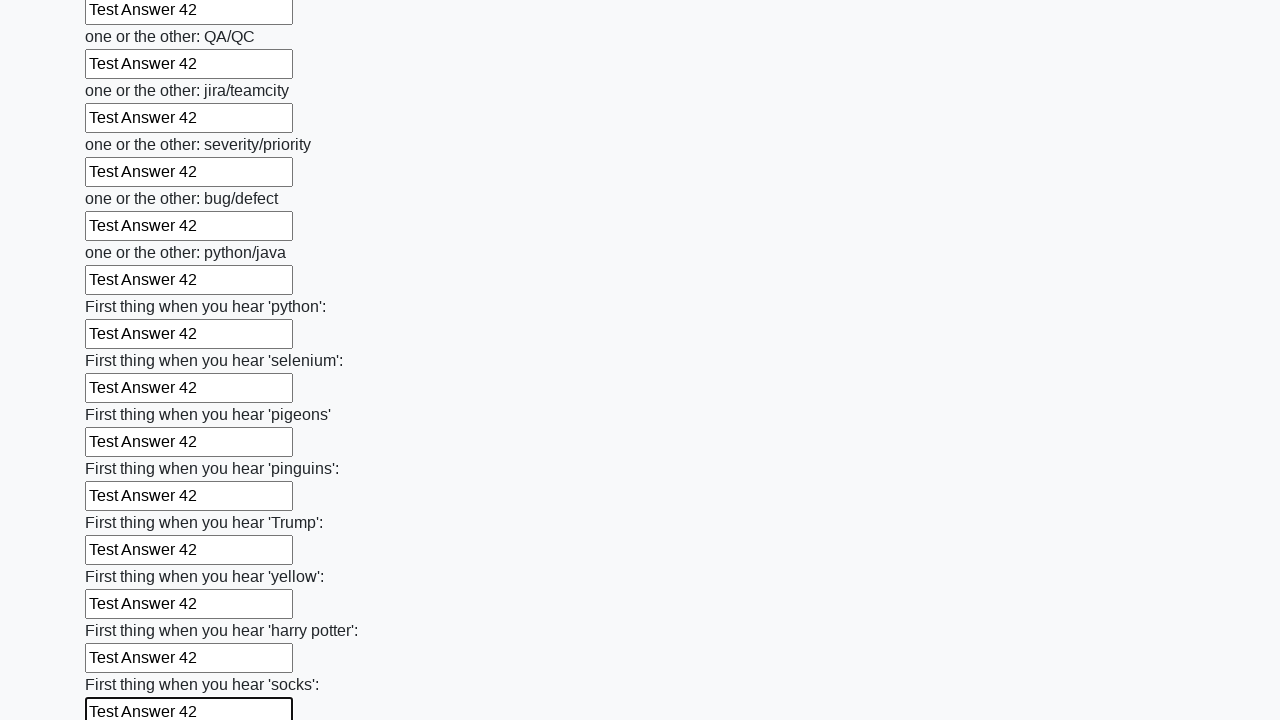

Clicked the submit button to submit the huge form at (123, 611) on button.btn
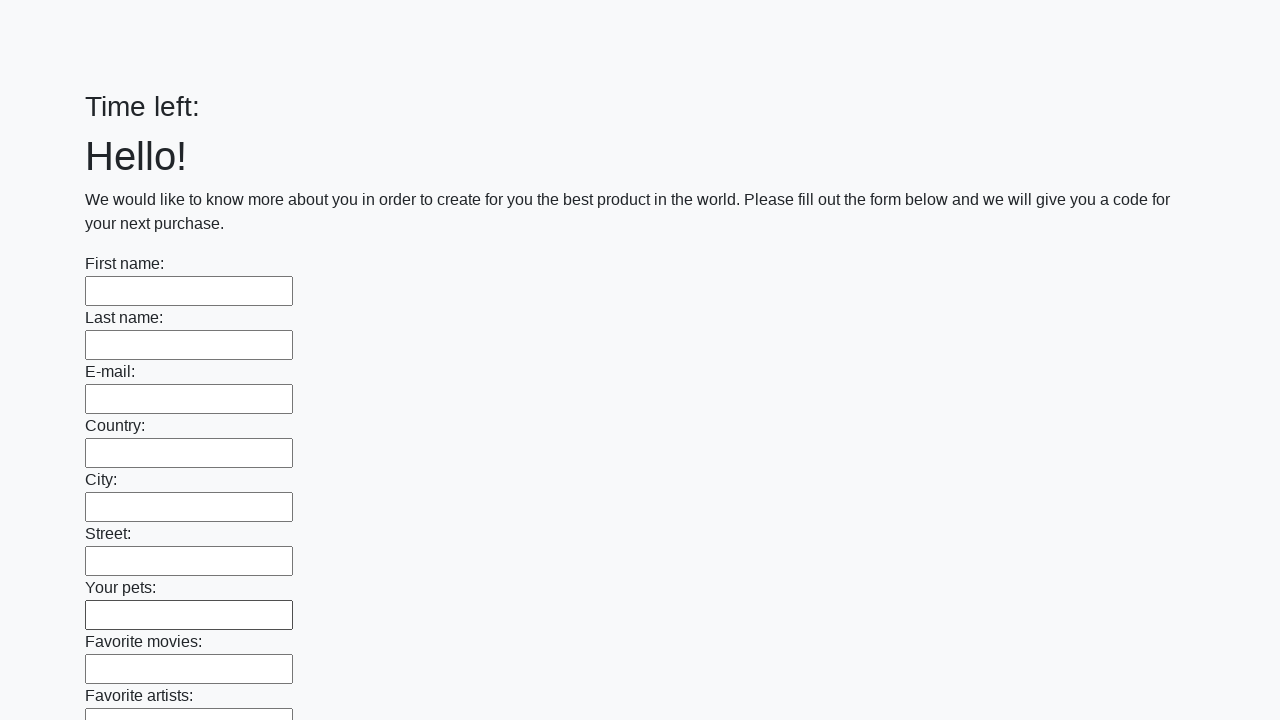

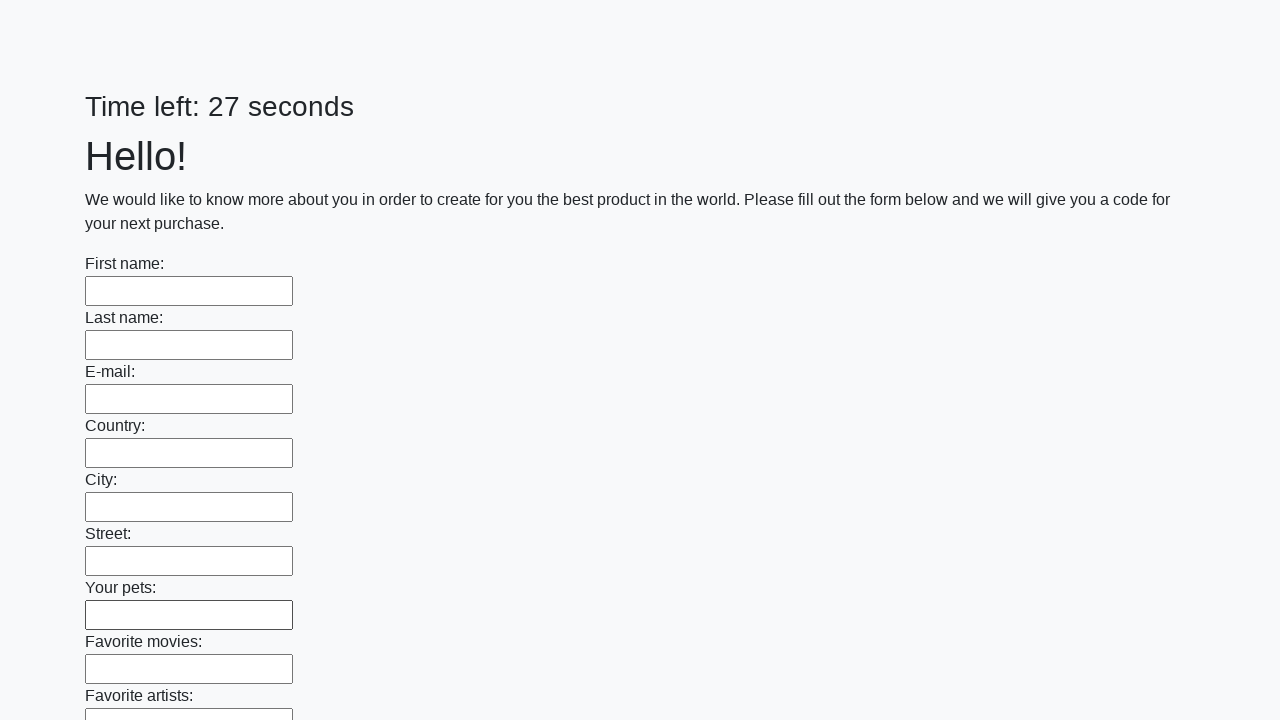